Tests filling a large form by entering text into all text input fields and clicking the submit button

Starting URL: http://suninjuly.github.io/huge_form.html

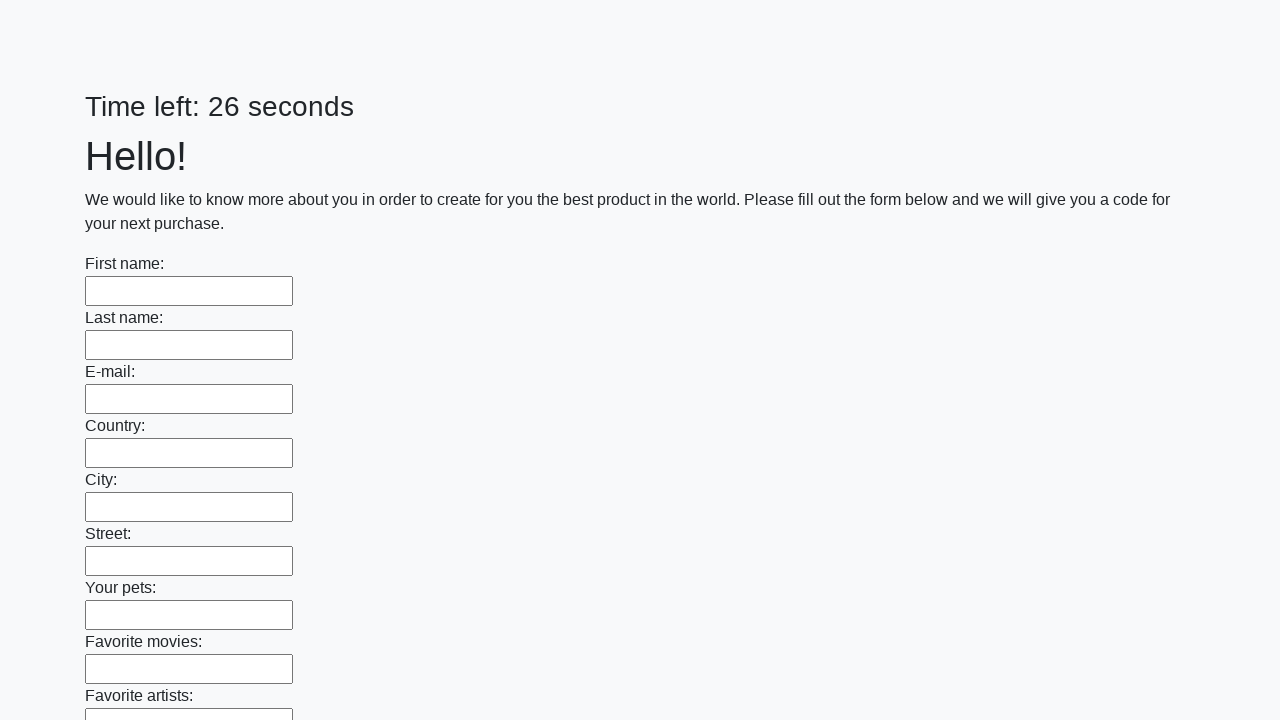

Located all text input fields on the form
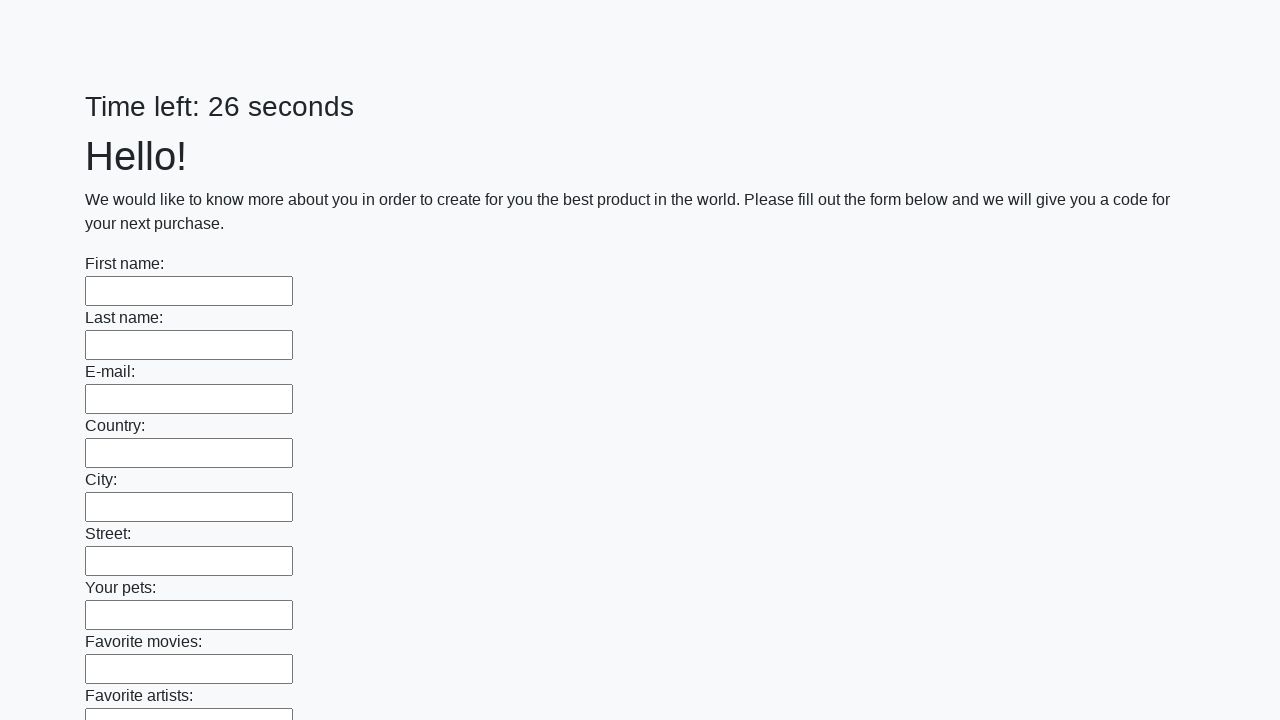

Found 100 text input fields
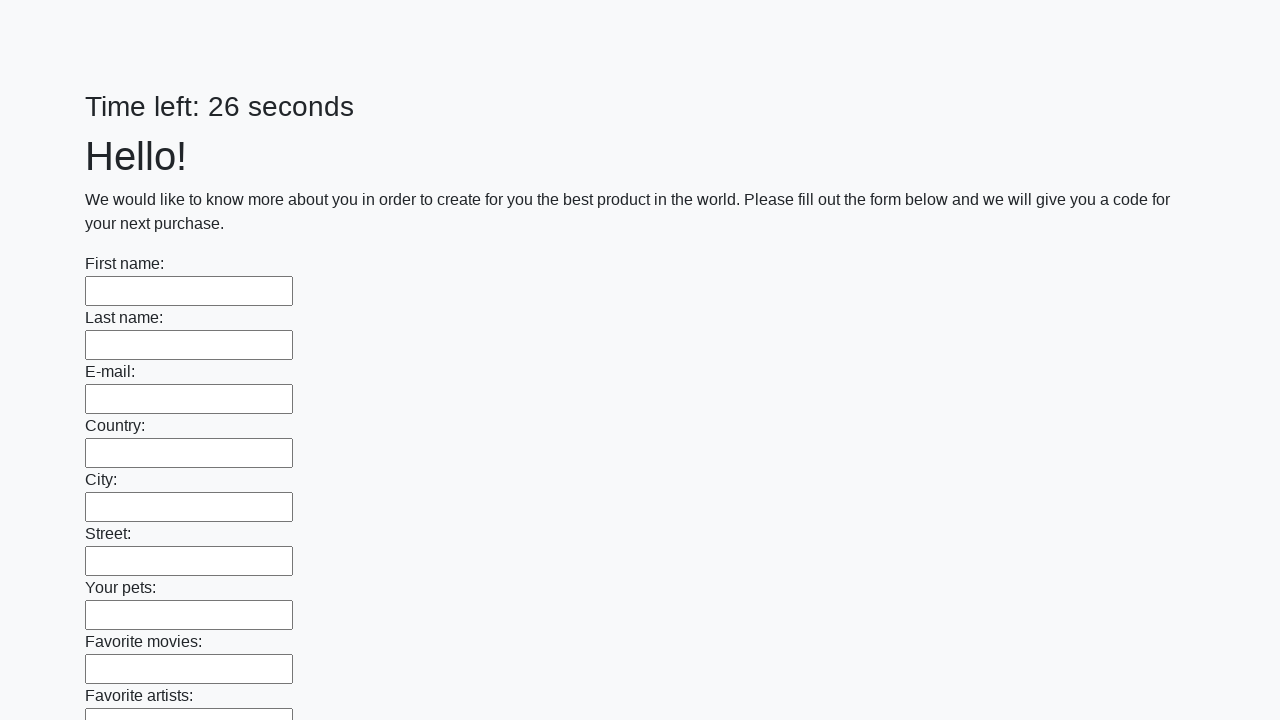

Filled text input field 1/100 with 'My answer' on [type='text'] >> nth=0
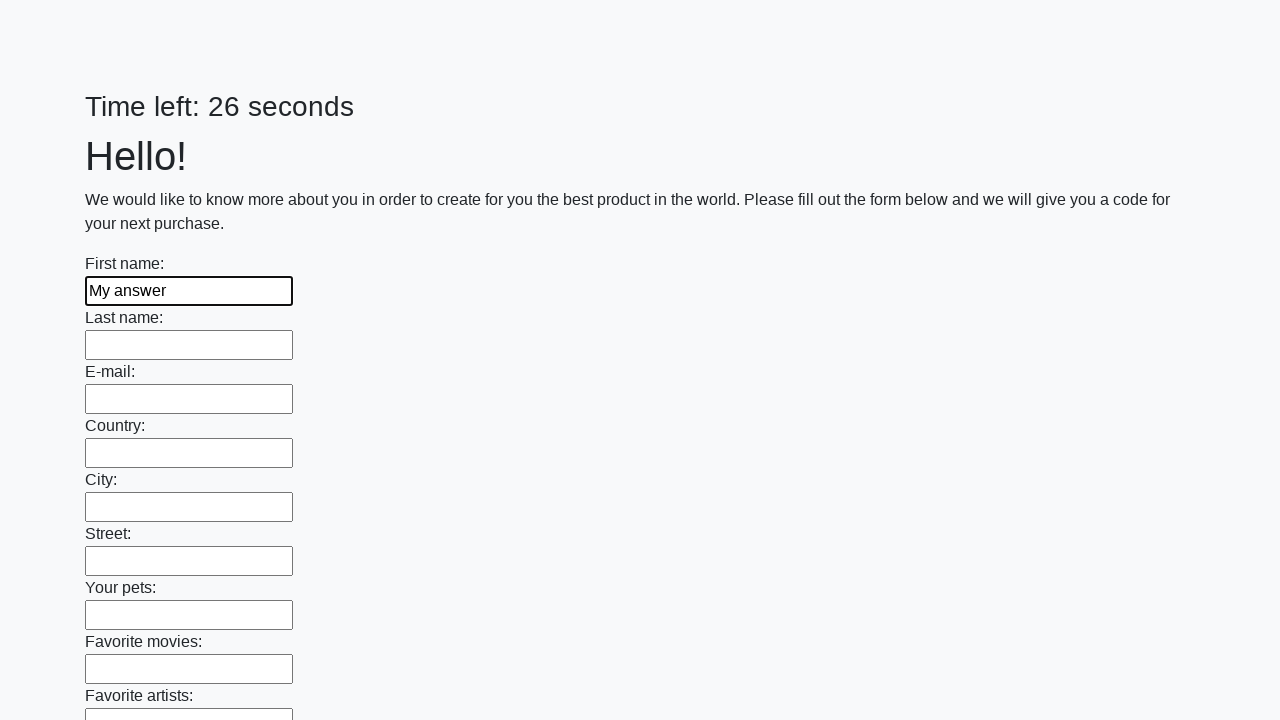

Filled text input field 2/100 with 'My answer' on [type='text'] >> nth=1
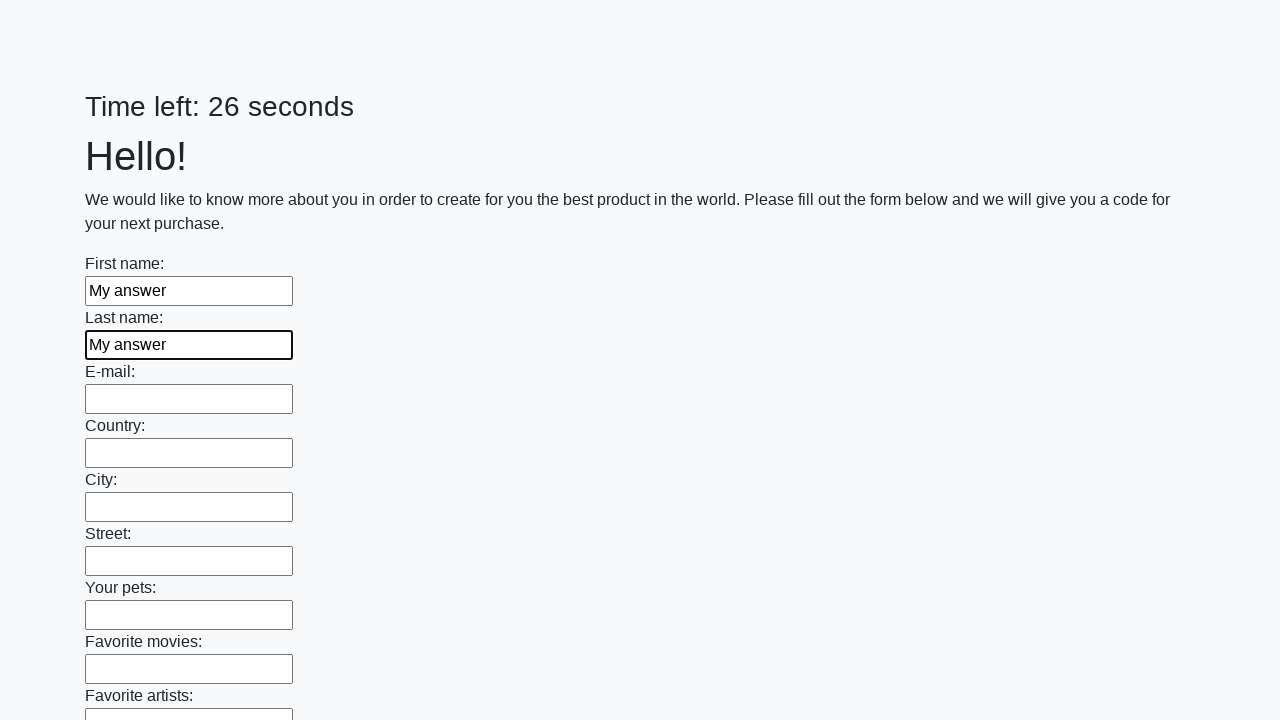

Filled text input field 3/100 with 'My answer' on [type='text'] >> nth=2
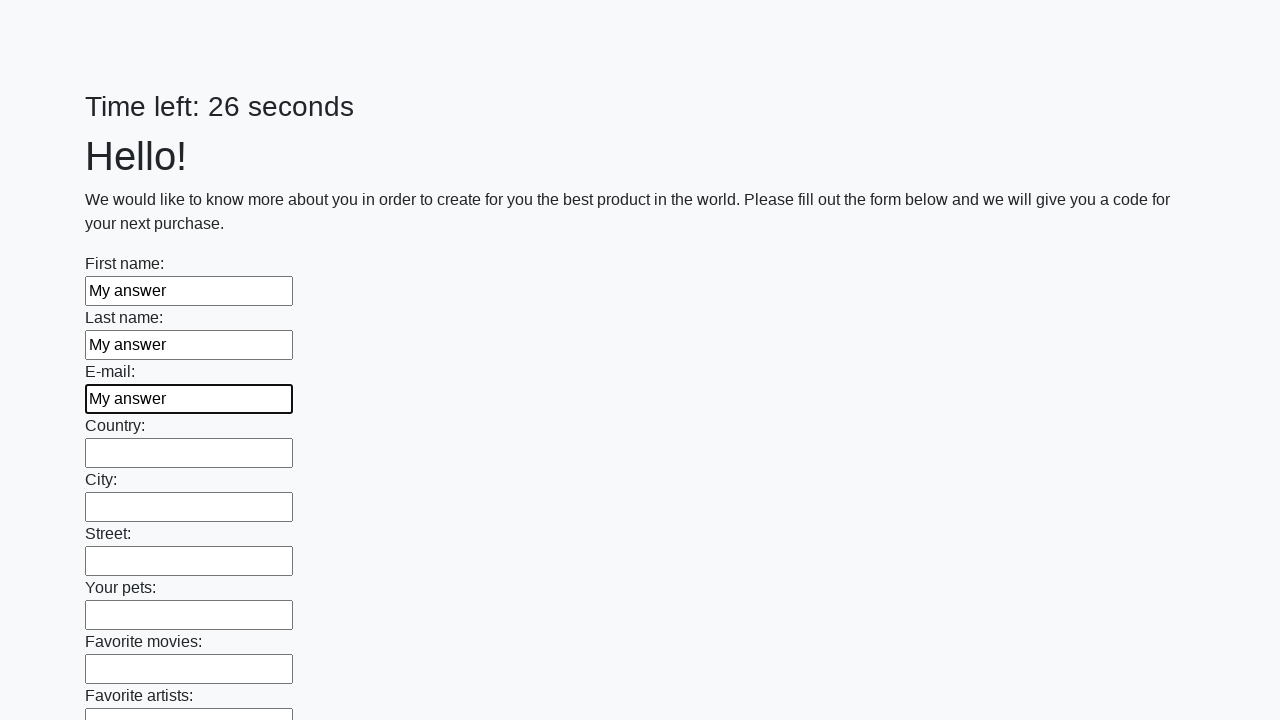

Filled text input field 4/100 with 'My answer' on [type='text'] >> nth=3
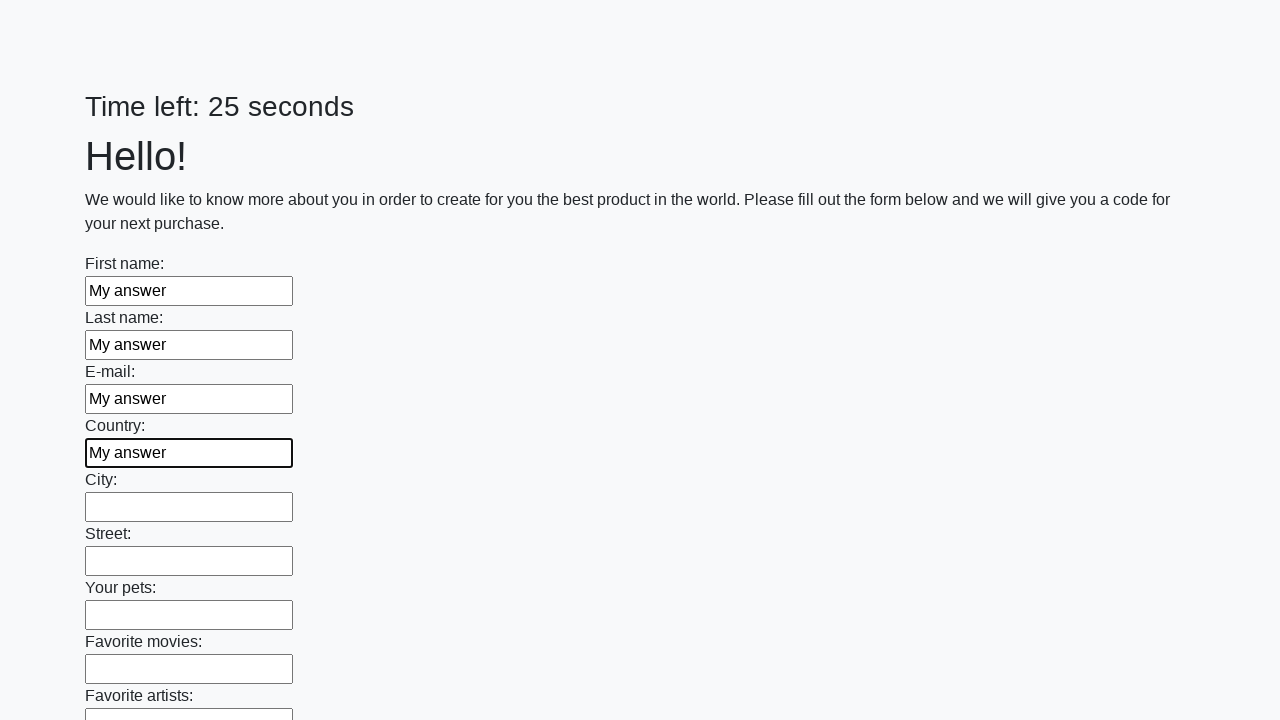

Filled text input field 5/100 with 'My answer' on [type='text'] >> nth=4
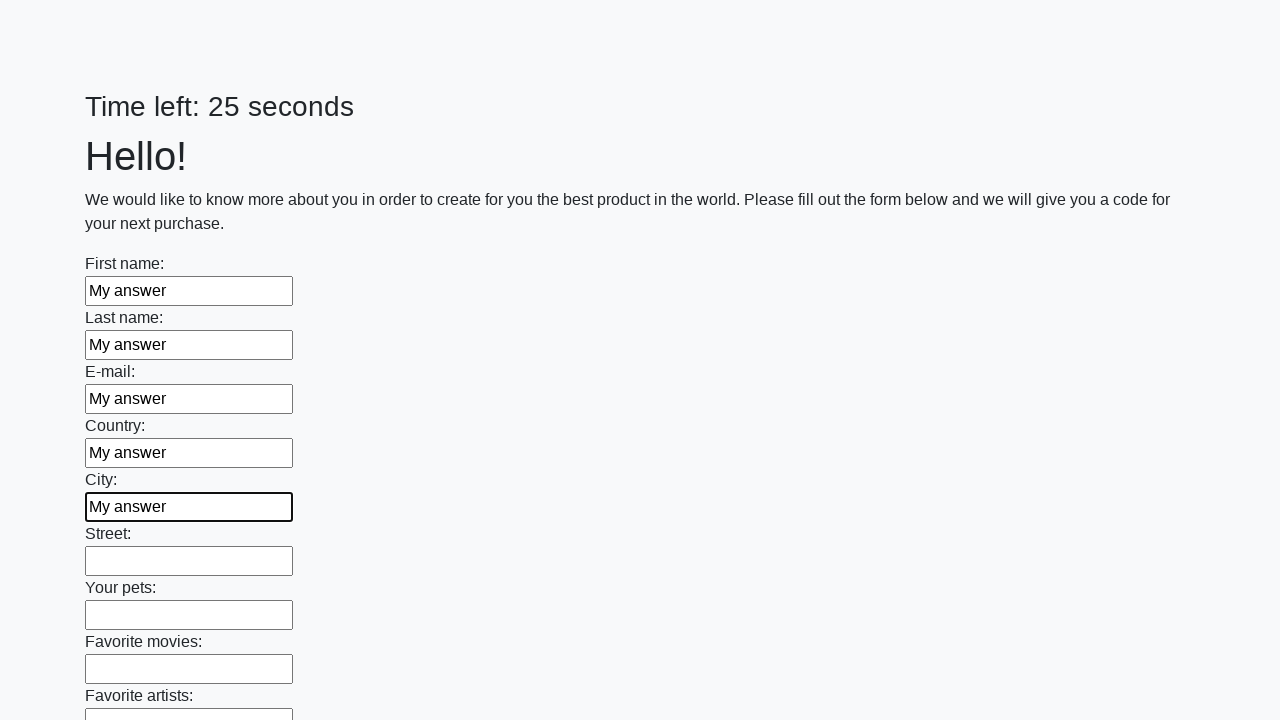

Filled text input field 6/100 with 'My answer' on [type='text'] >> nth=5
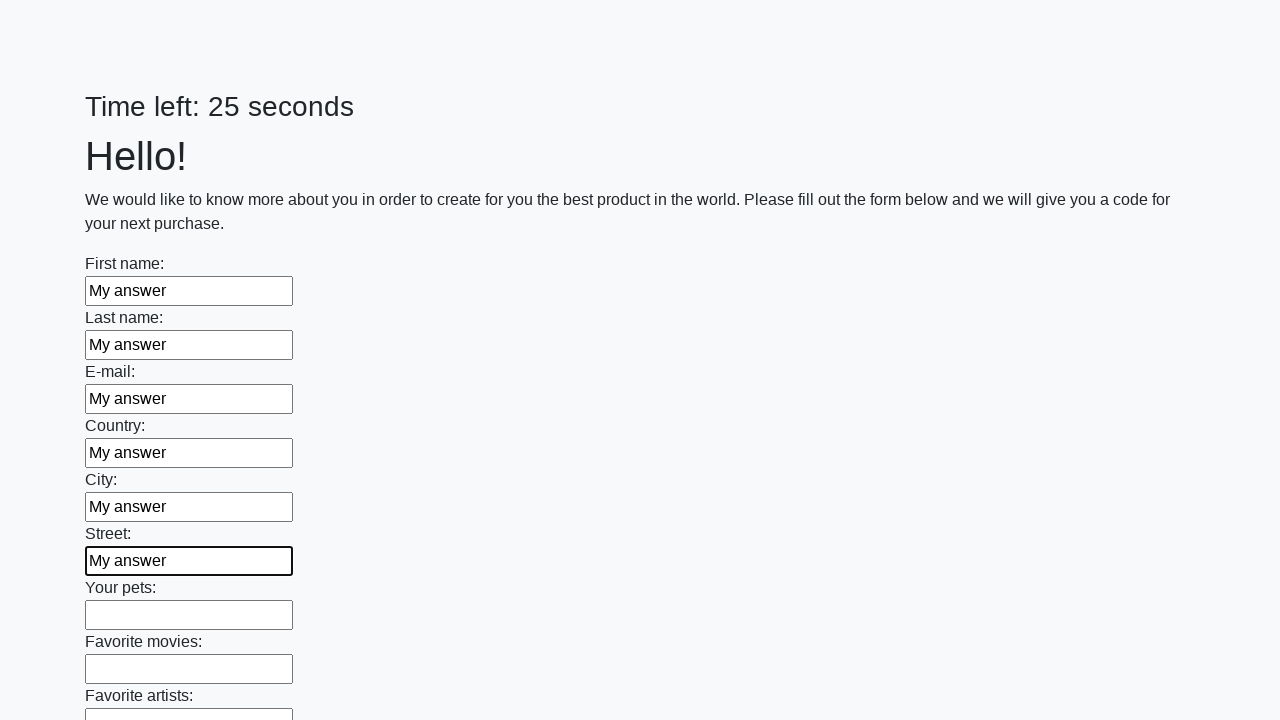

Filled text input field 7/100 with 'My answer' on [type='text'] >> nth=6
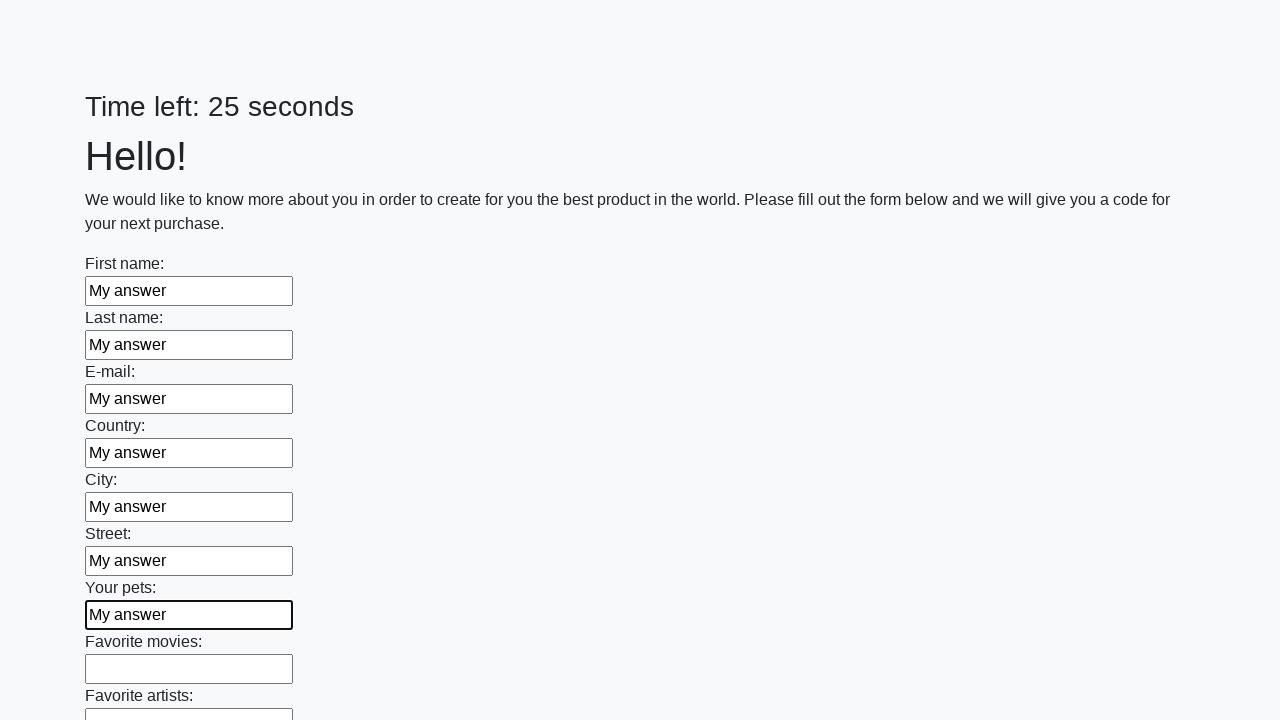

Filled text input field 8/100 with 'My answer' on [type='text'] >> nth=7
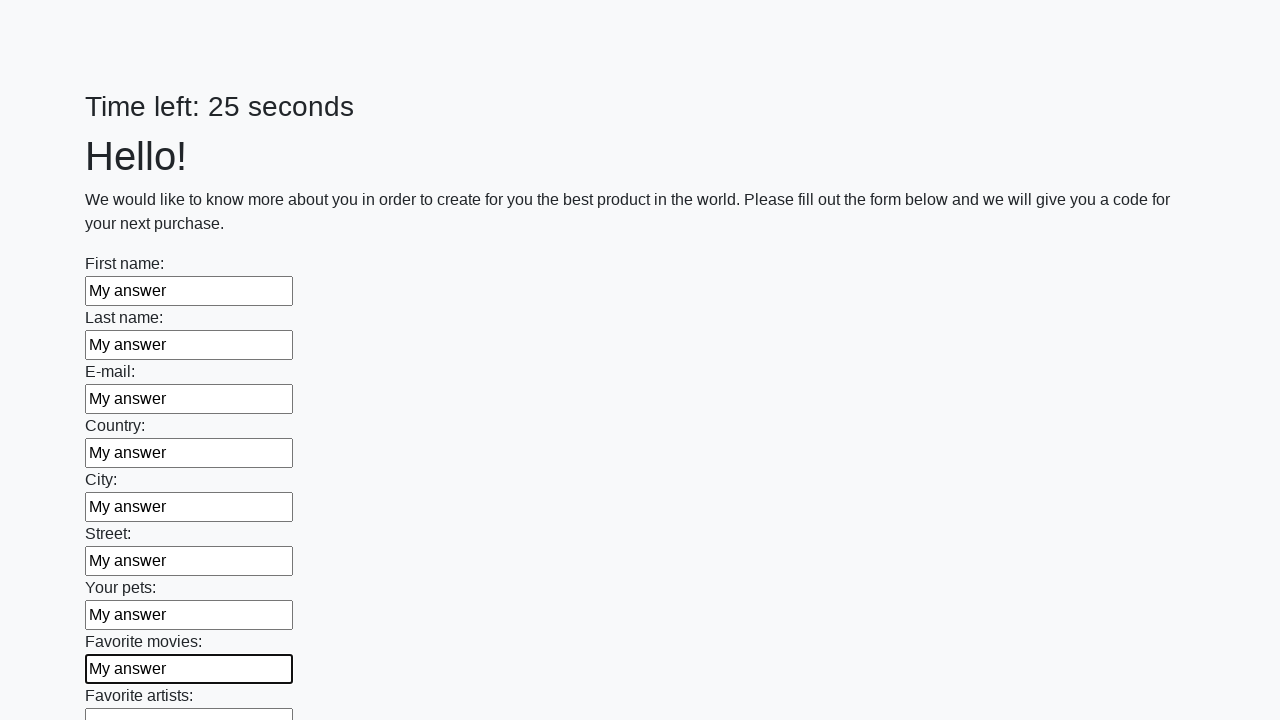

Filled text input field 9/100 with 'My answer' on [type='text'] >> nth=8
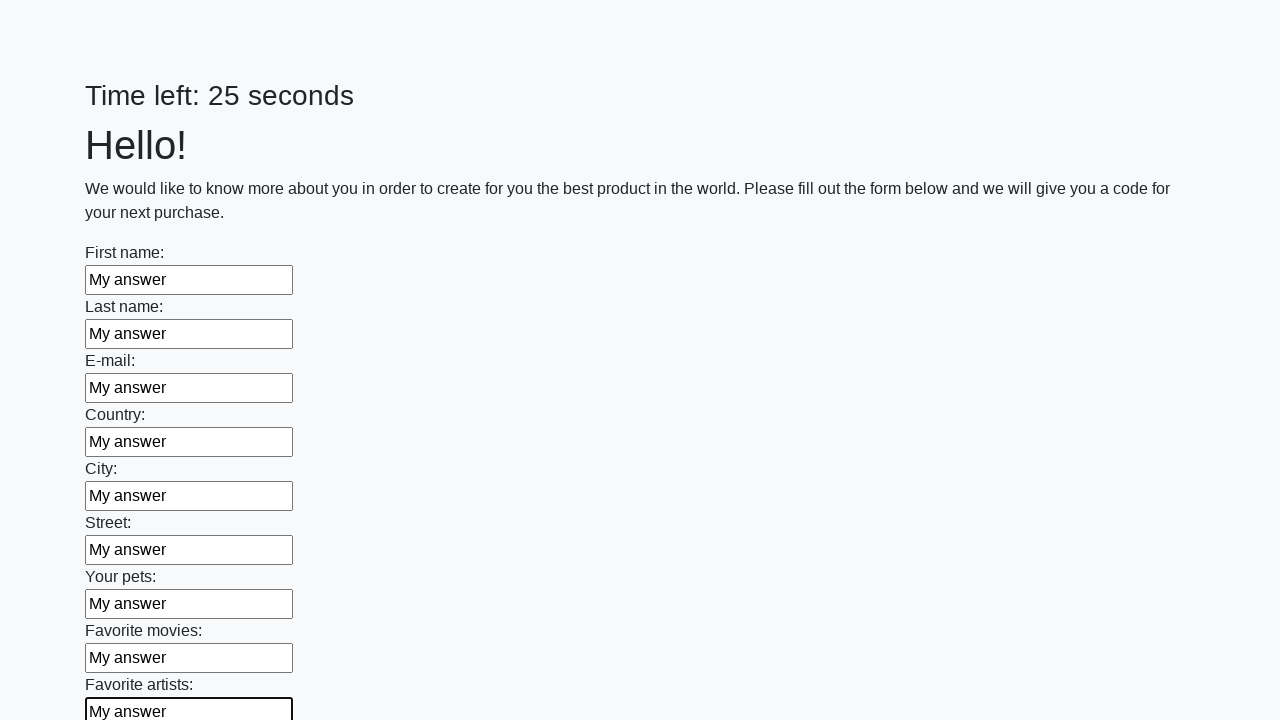

Filled text input field 10/100 with 'My answer' on [type='text'] >> nth=9
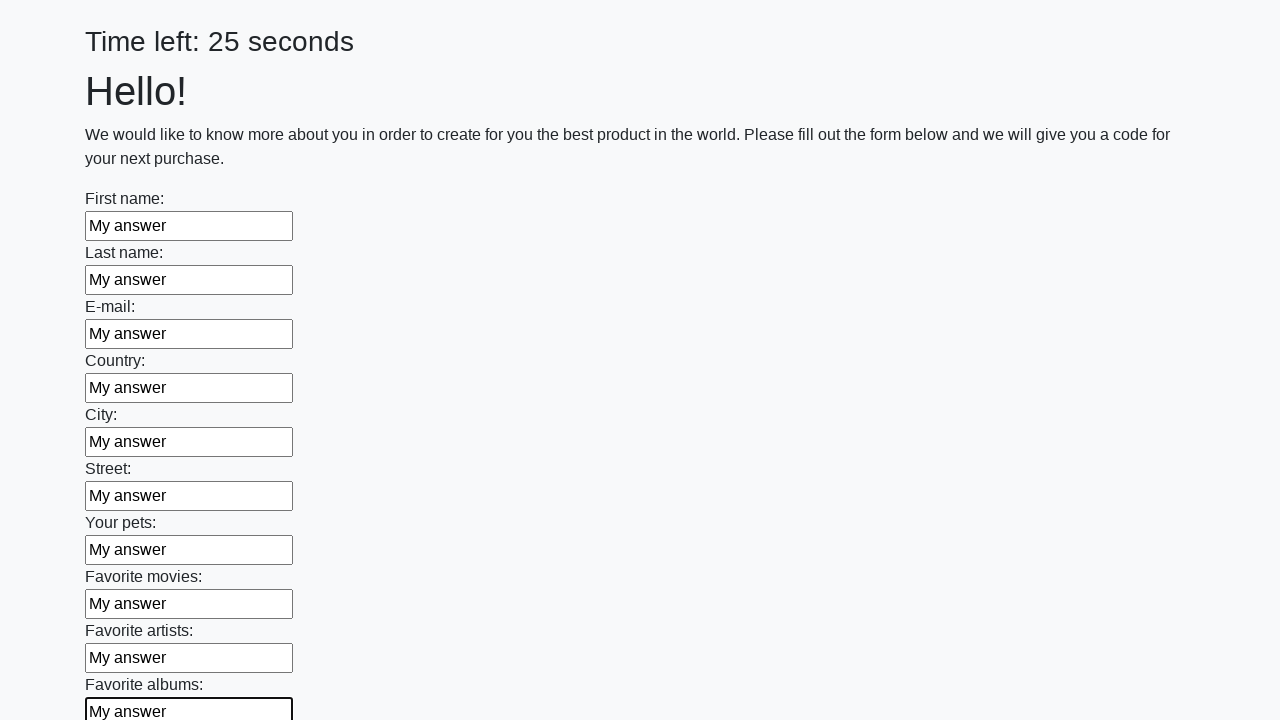

Filled text input field 11/100 with 'My answer' on [type='text'] >> nth=10
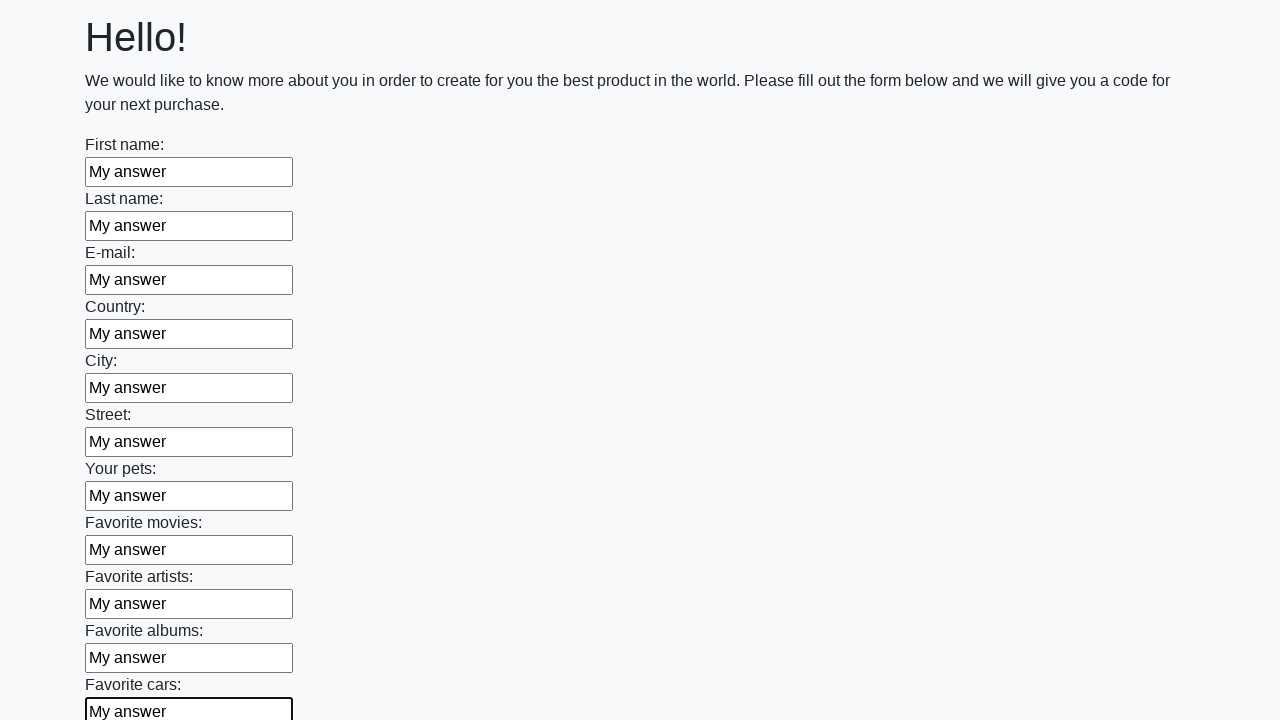

Filled text input field 12/100 with 'My answer' on [type='text'] >> nth=11
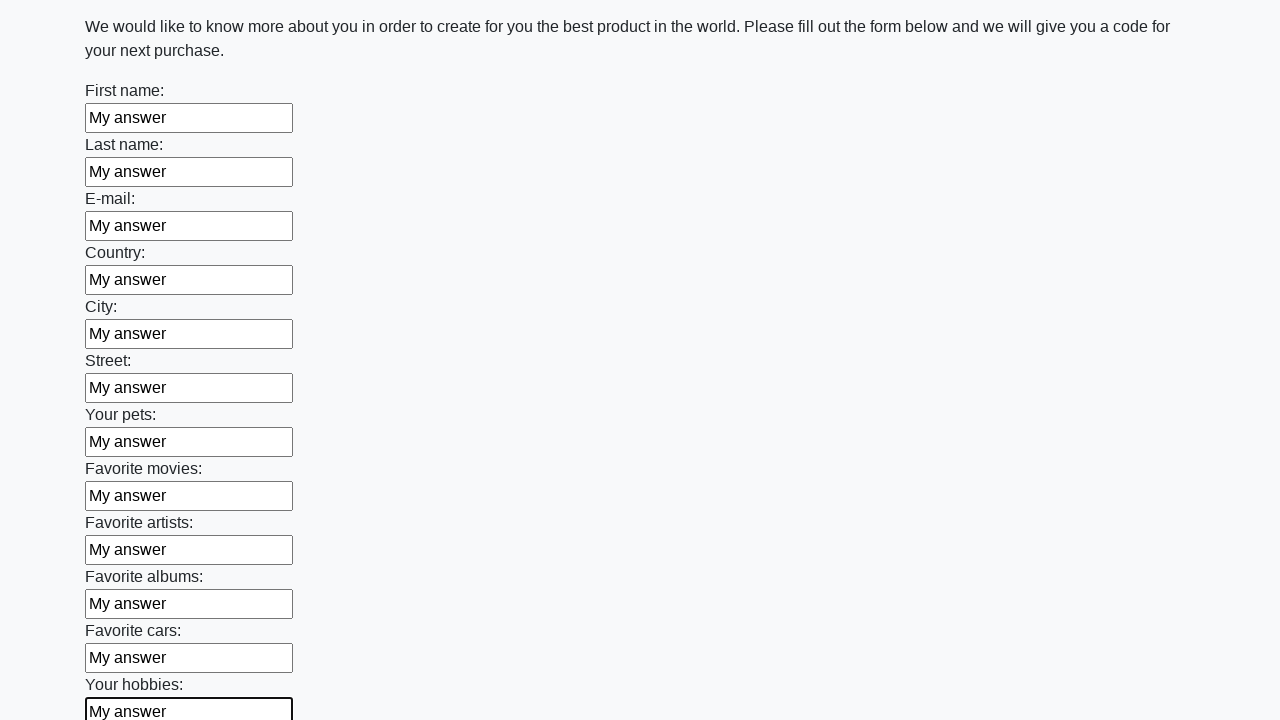

Filled text input field 13/100 with 'My answer' on [type='text'] >> nth=12
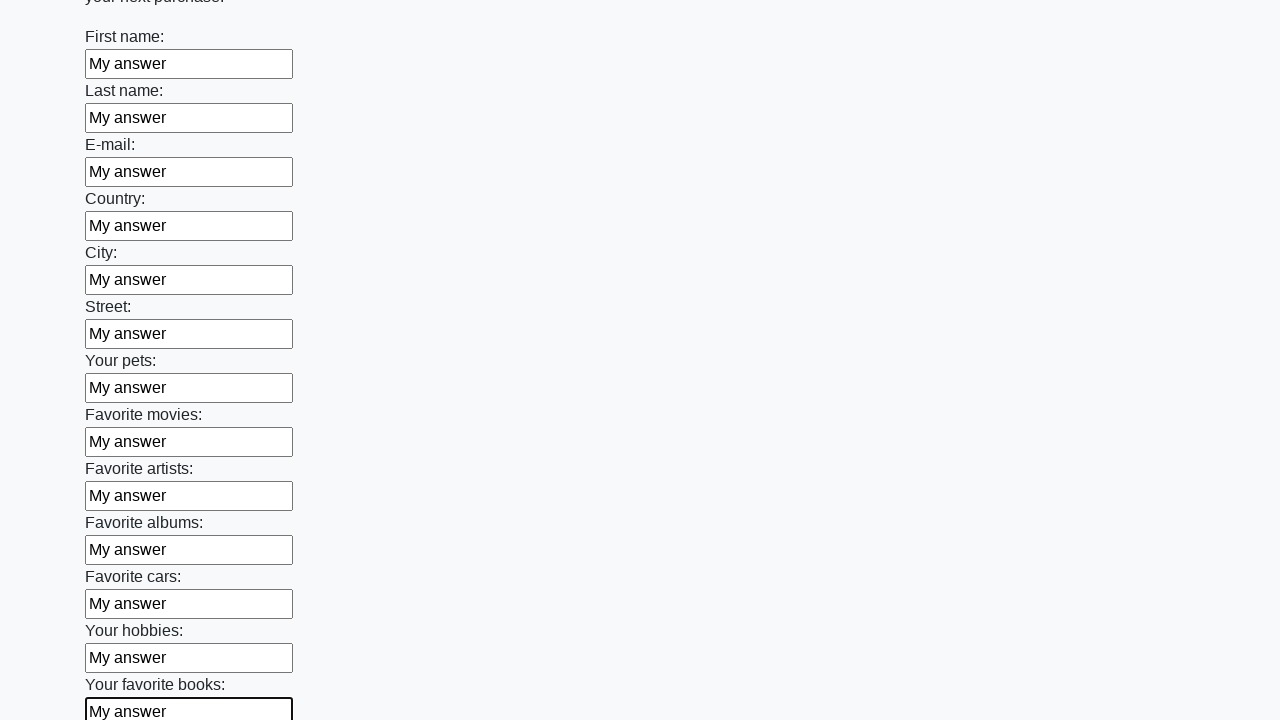

Filled text input field 14/100 with 'My answer' on [type='text'] >> nth=13
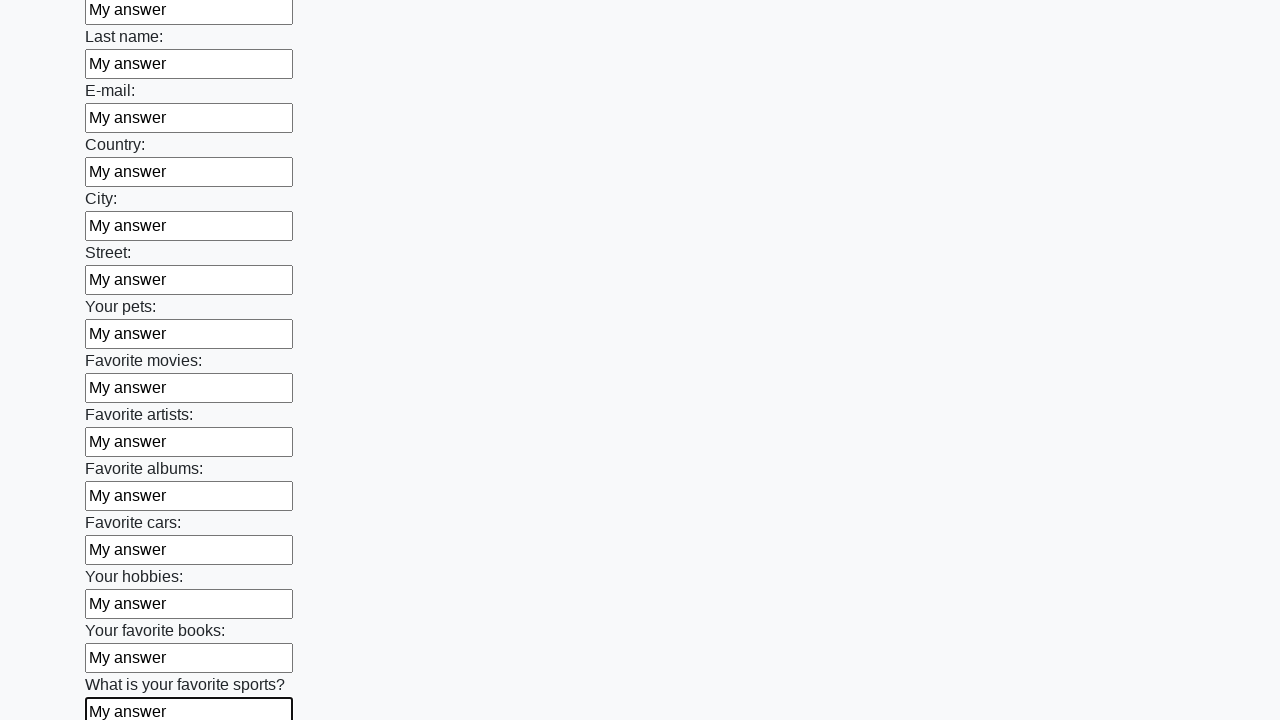

Filled text input field 15/100 with 'My answer' on [type='text'] >> nth=14
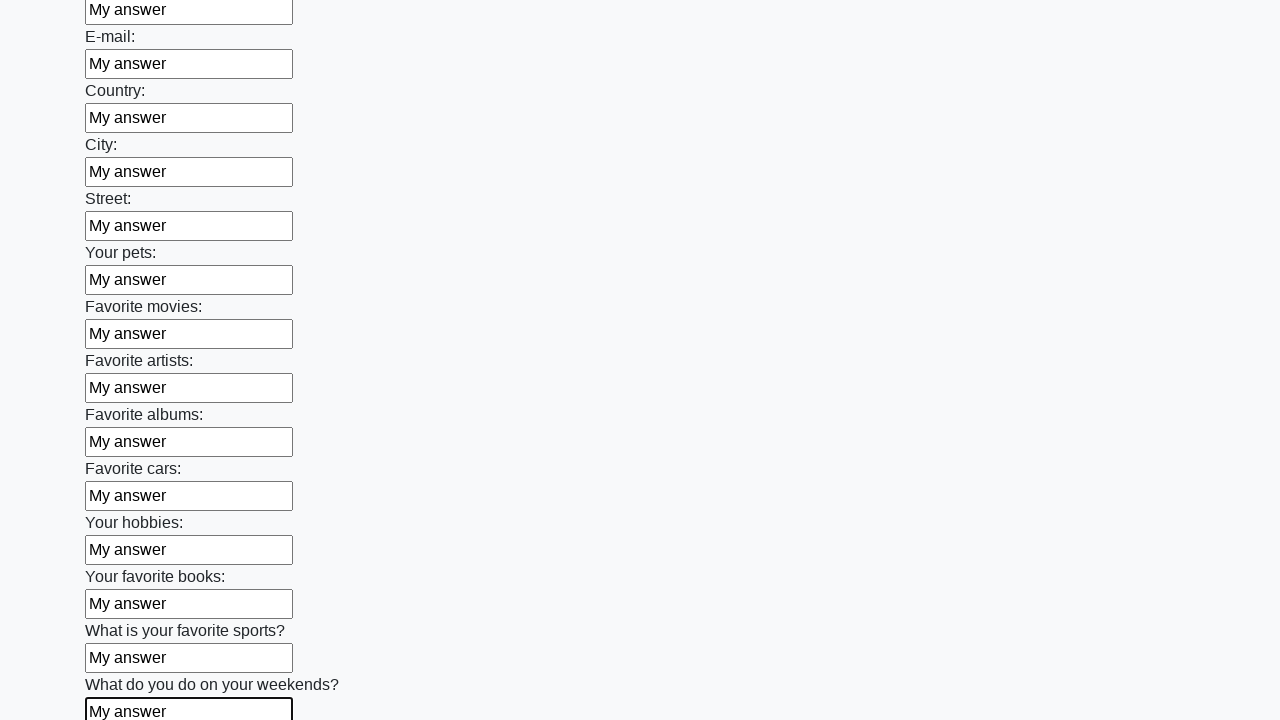

Filled text input field 16/100 with 'My answer' on [type='text'] >> nth=15
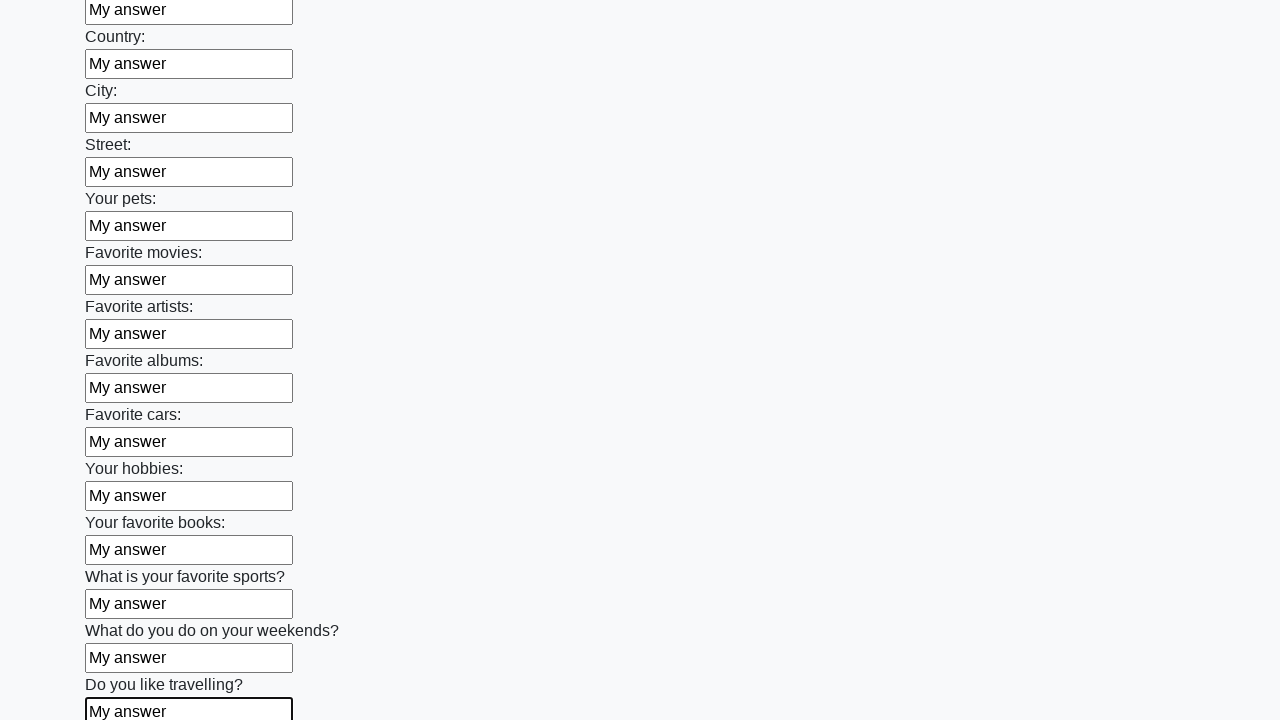

Filled text input field 17/100 with 'My answer' on [type='text'] >> nth=16
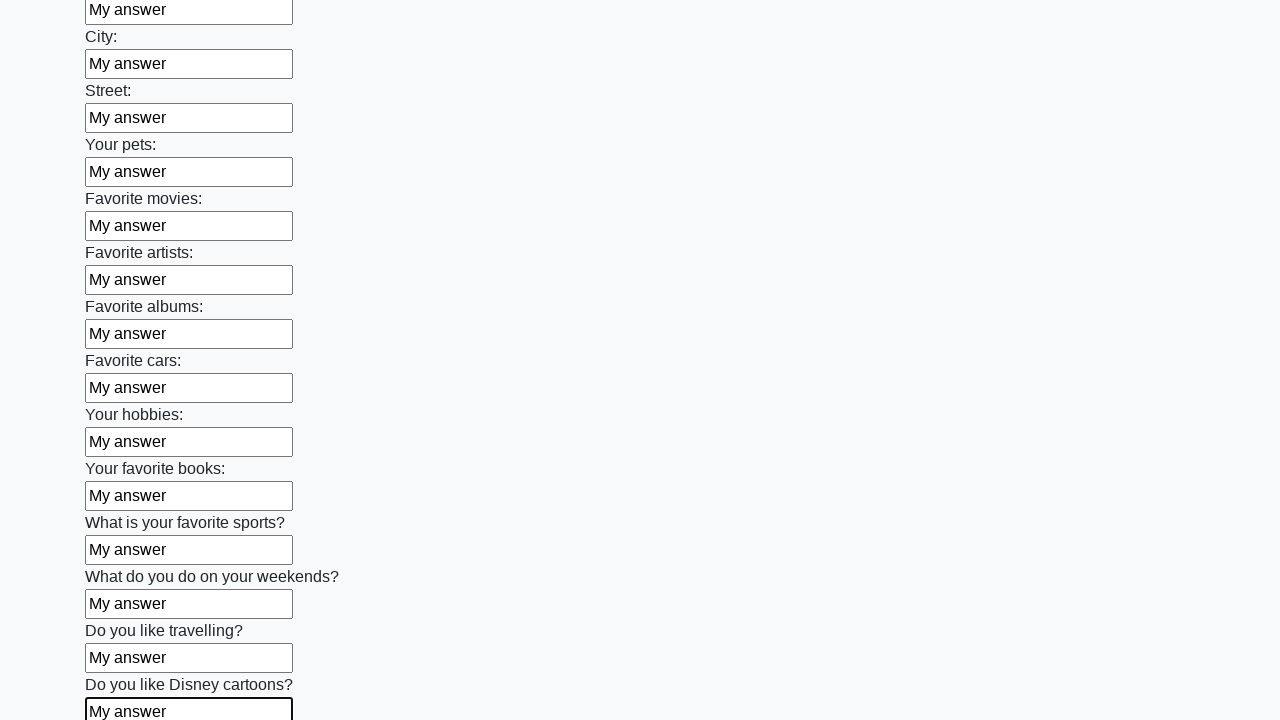

Filled text input field 18/100 with 'My answer' on [type='text'] >> nth=17
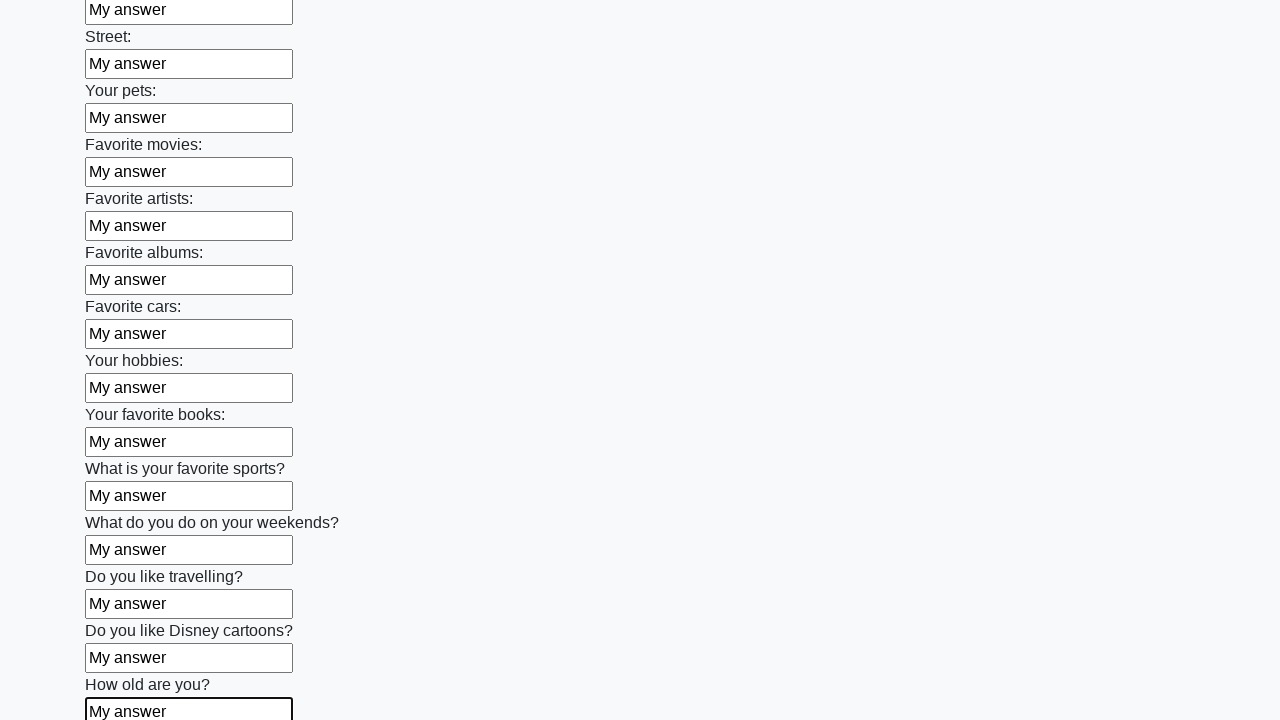

Filled text input field 19/100 with 'My answer' on [type='text'] >> nth=18
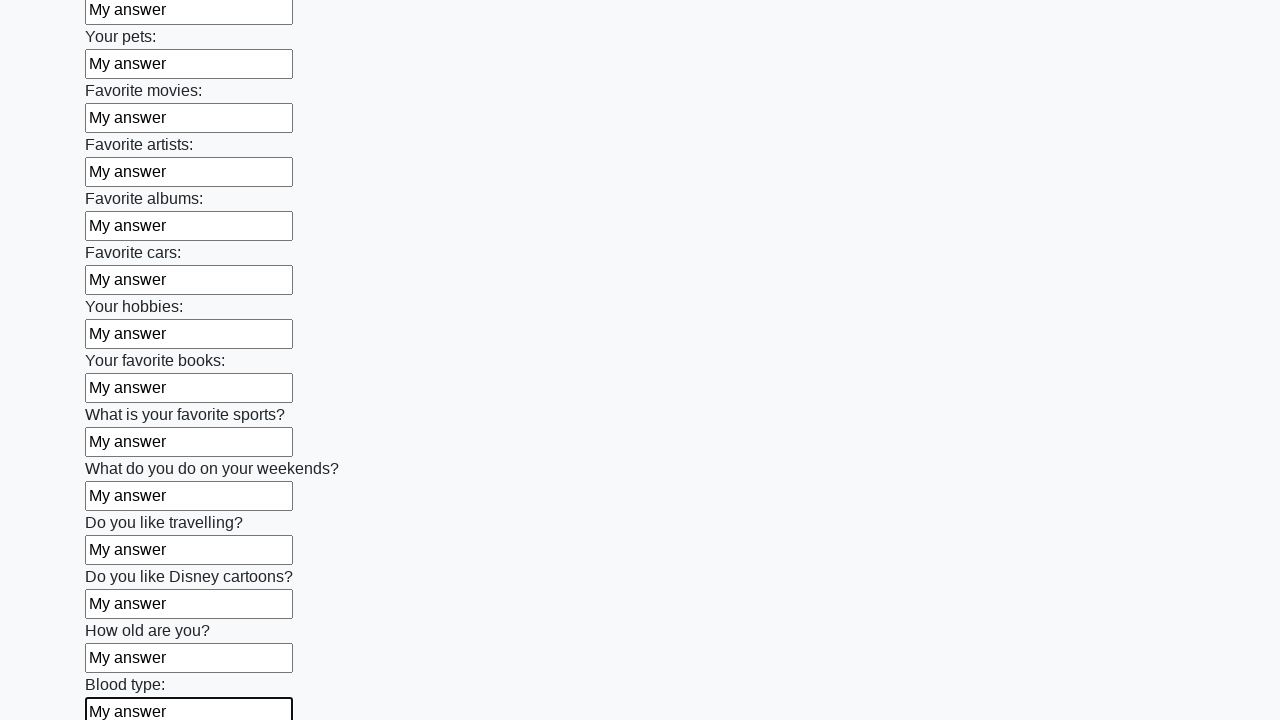

Filled text input field 20/100 with 'My answer' on [type='text'] >> nth=19
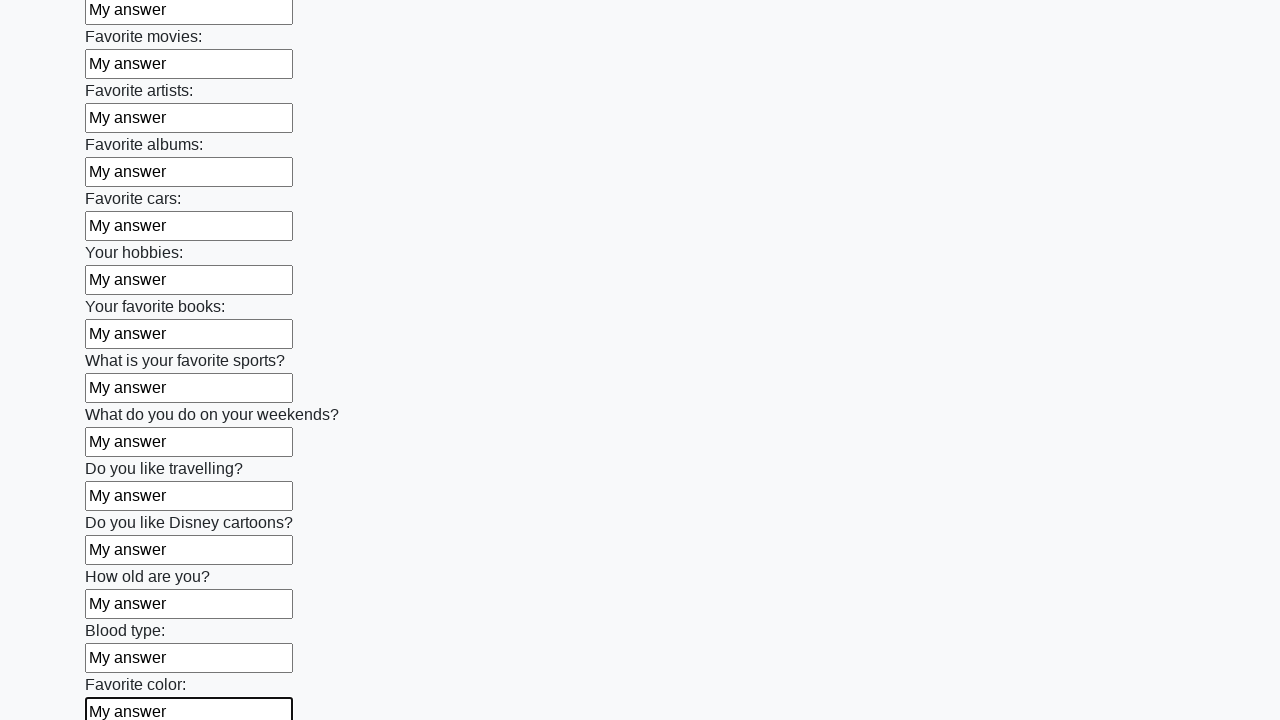

Filled text input field 21/100 with 'My answer' on [type='text'] >> nth=20
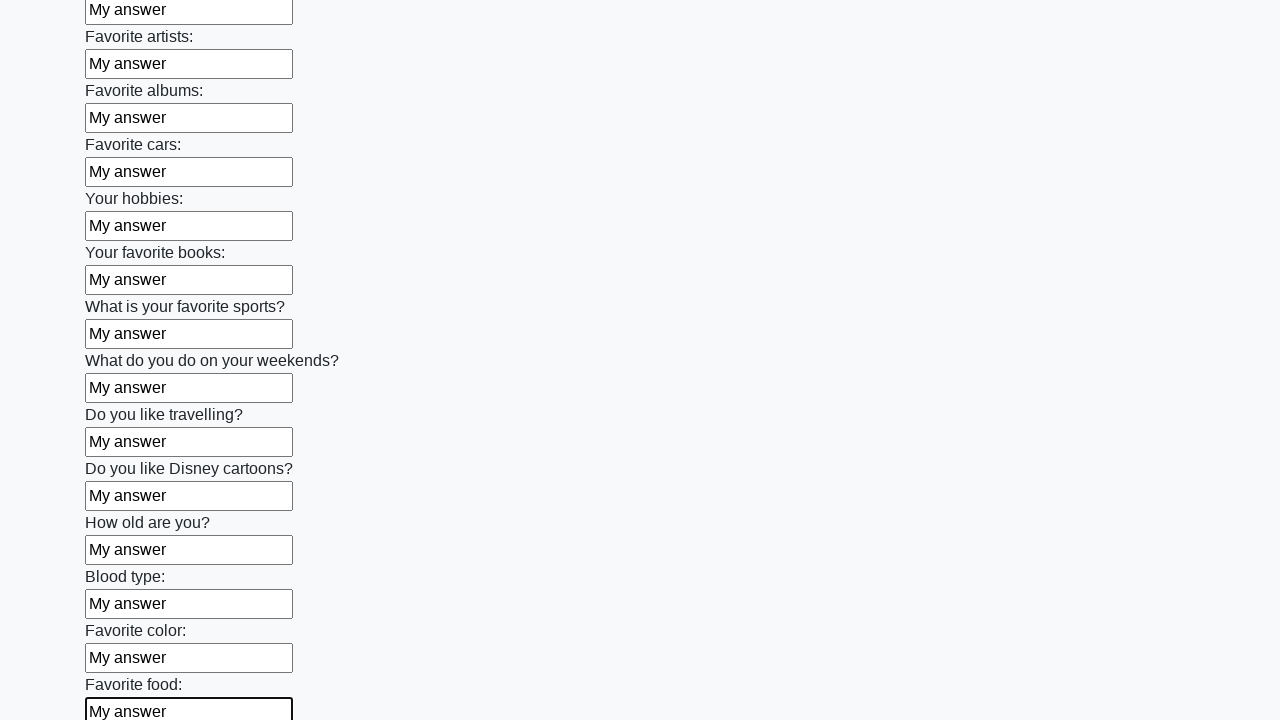

Filled text input field 22/100 with 'My answer' on [type='text'] >> nth=21
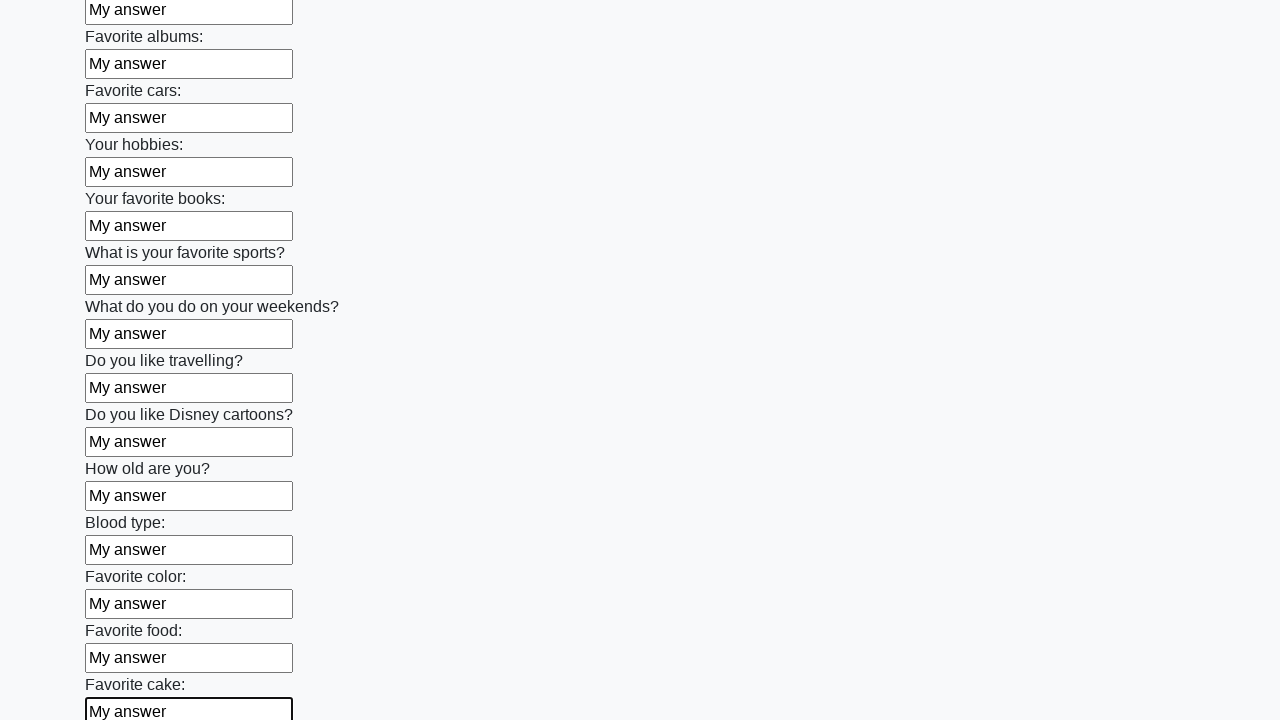

Filled text input field 23/100 with 'My answer' on [type='text'] >> nth=22
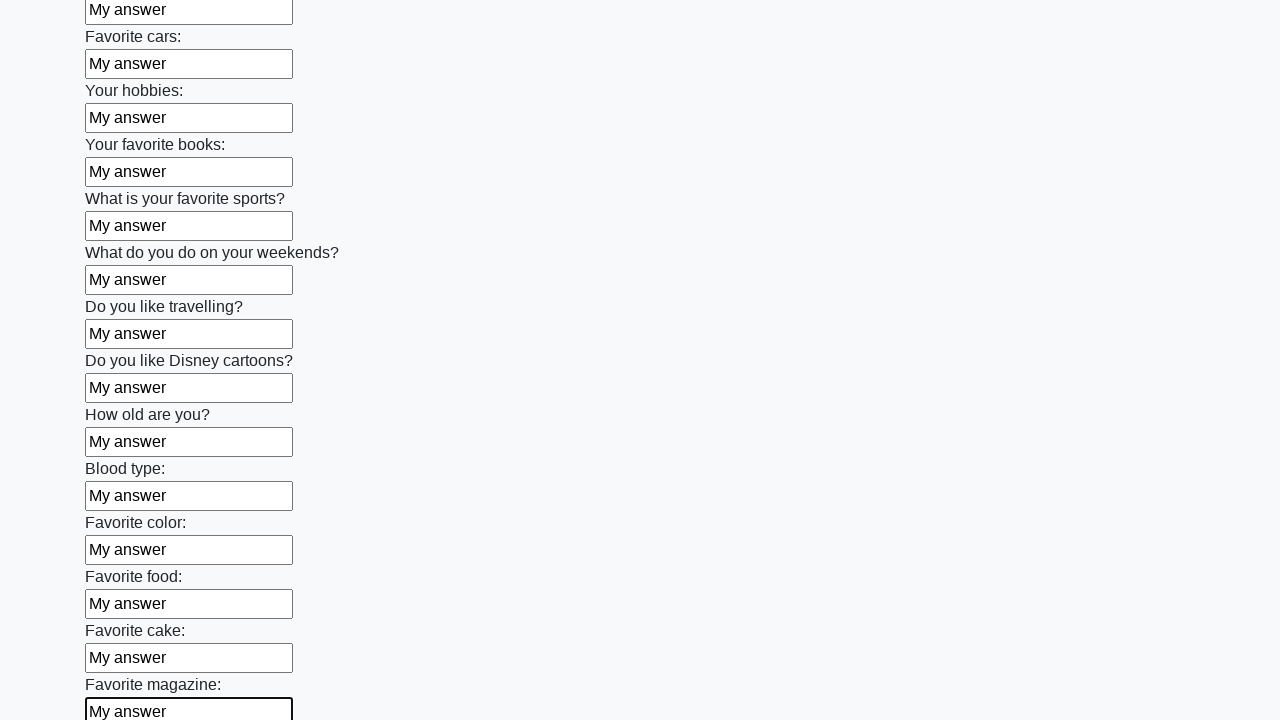

Filled text input field 24/100 with 'My answer' on [type='text'] >> nth=23
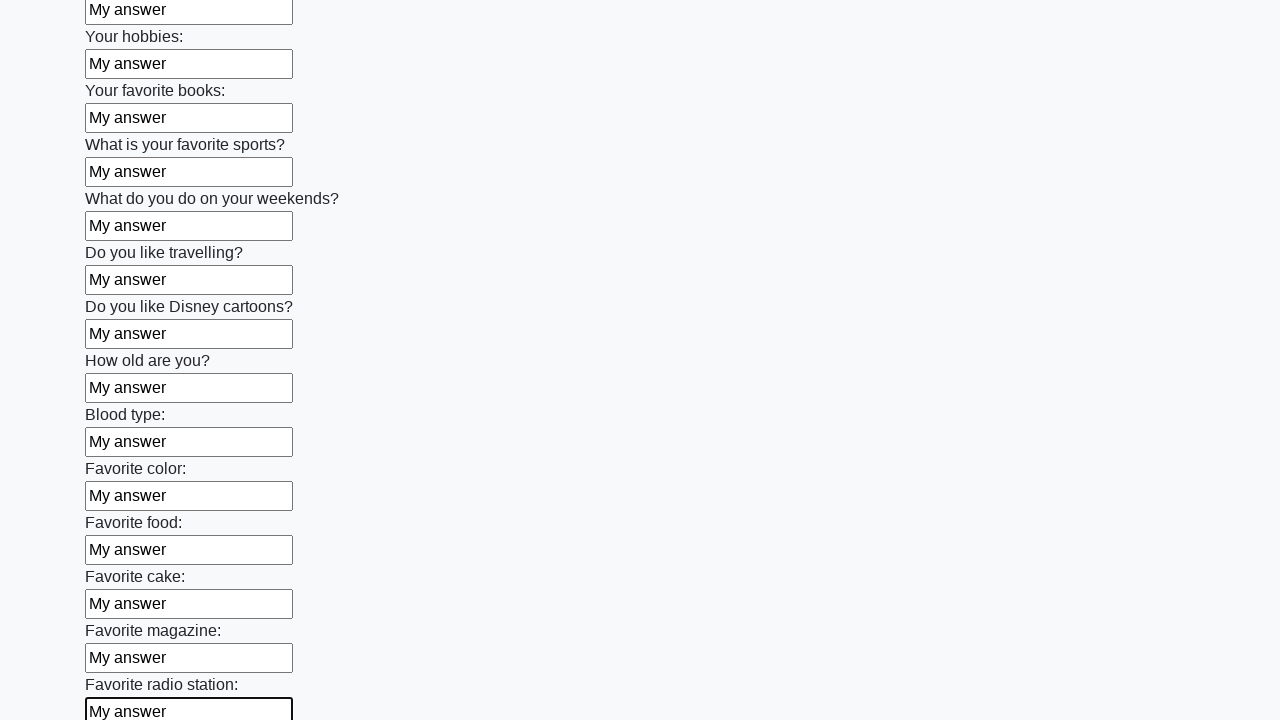

Filled text input field 25/100 with 'My answer' on [type='text'] >> nth=24
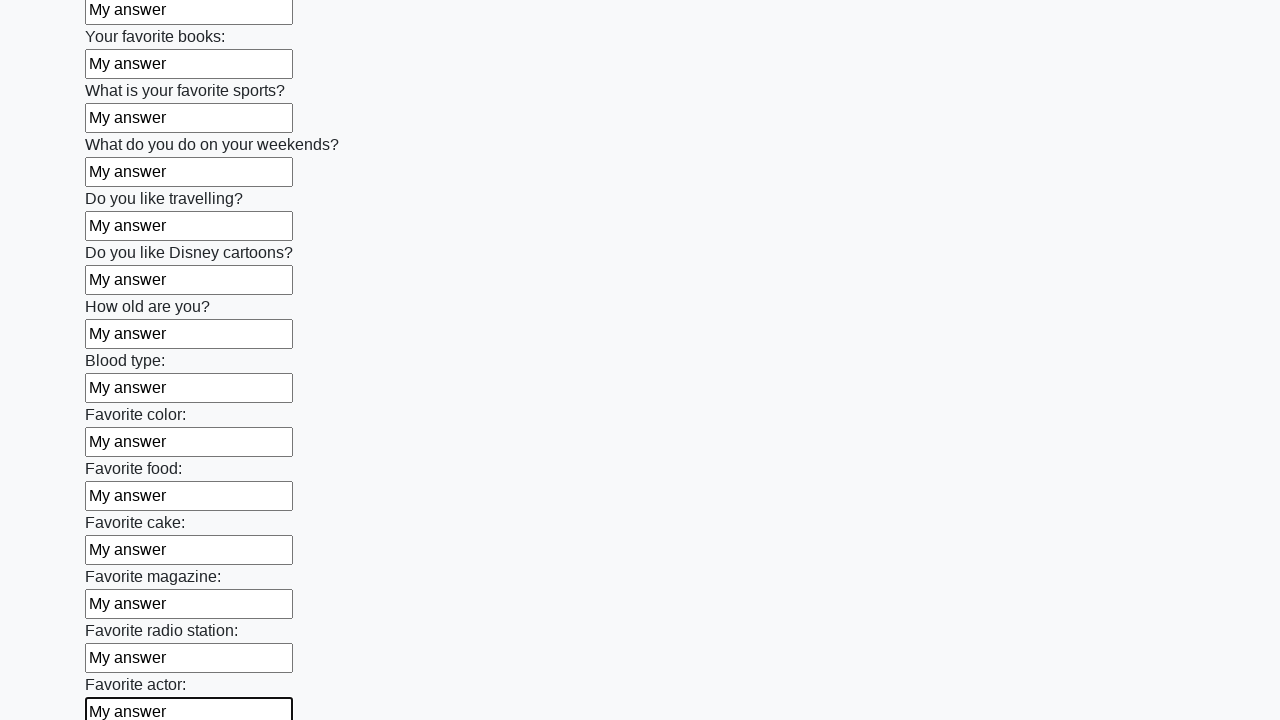

Filled text input field 26/100 with 'My answer' on [type='text'] >> nth=25
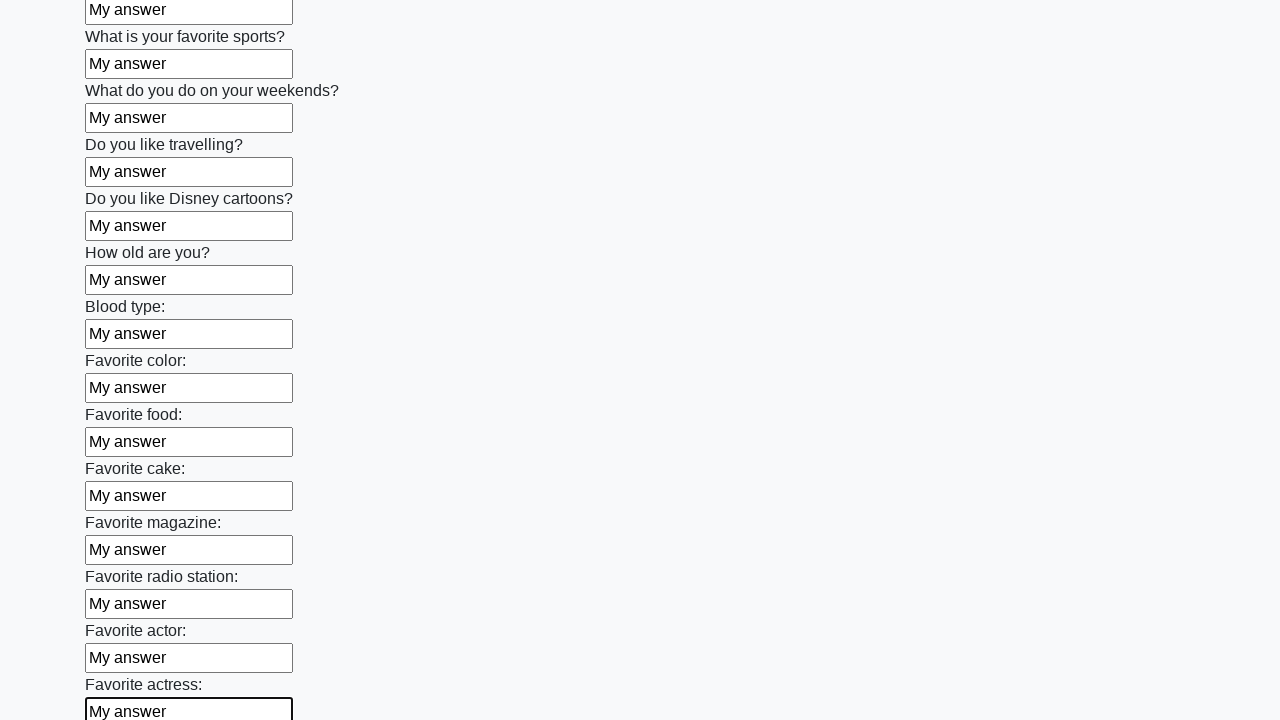

Filled text input field 27/100 with 'My answer' on [type='text'] >> nth=26
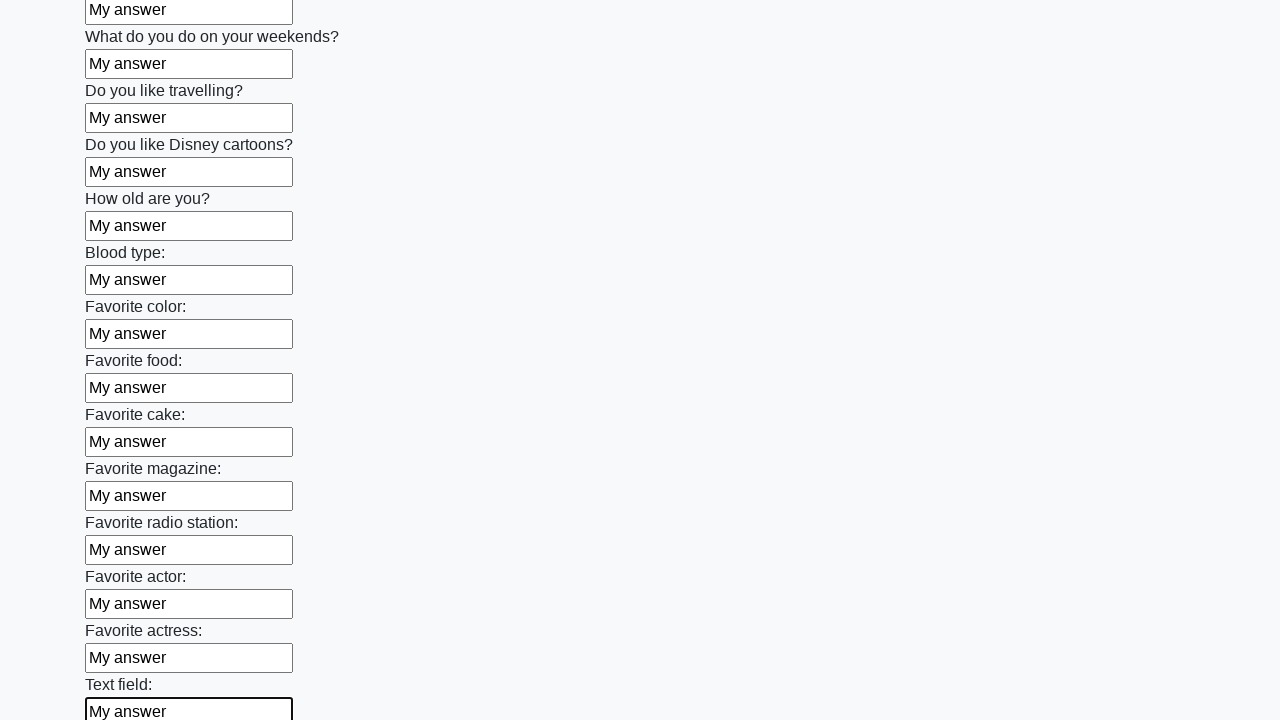

Filled text input field 28/100 with 'My answer' on [type='text'] >> nth=27
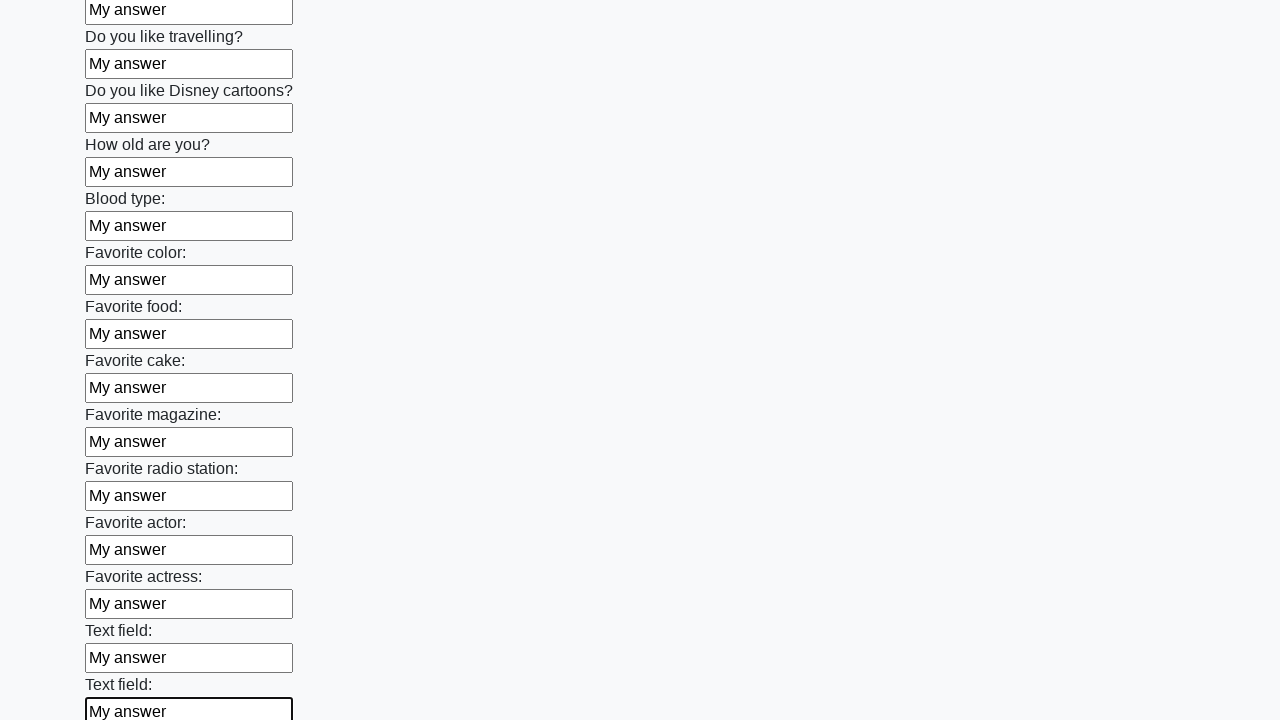

Filled text input field 29/100 with 'My answer' on [type='text'] >> nth=28
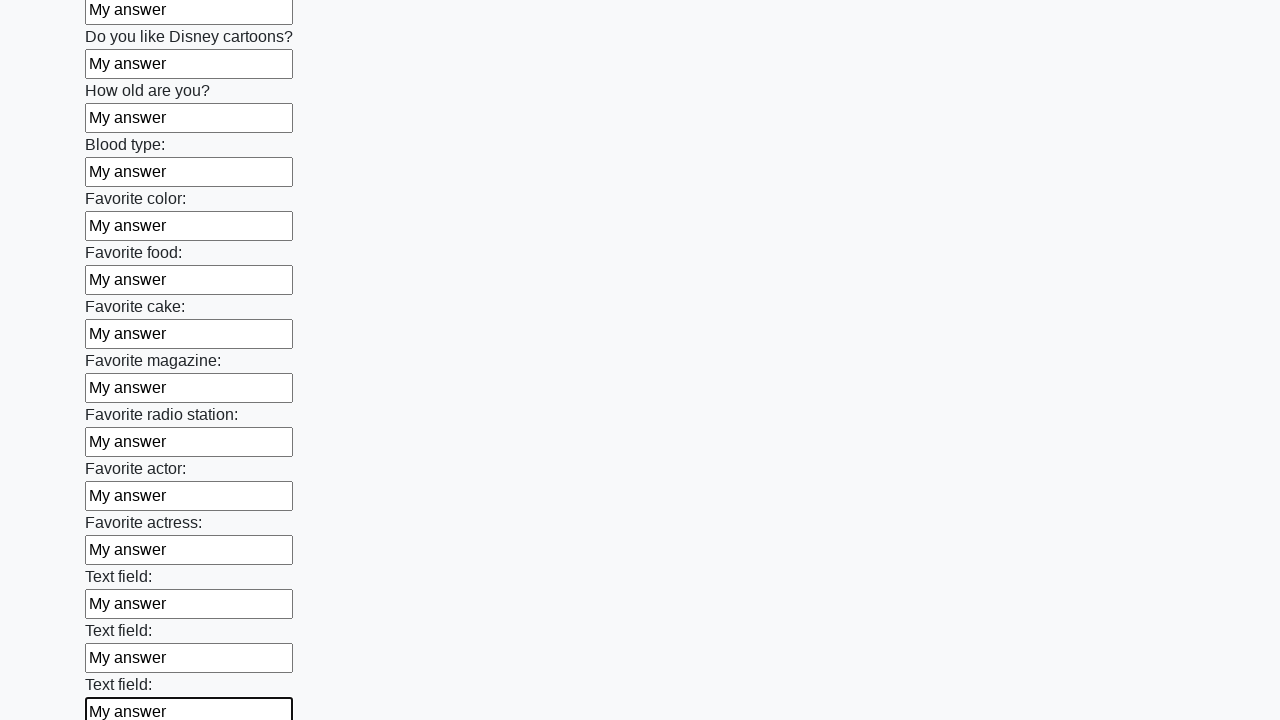

Filled text input field 30/100 with 'My answer' on [type='text'] >> nth=29
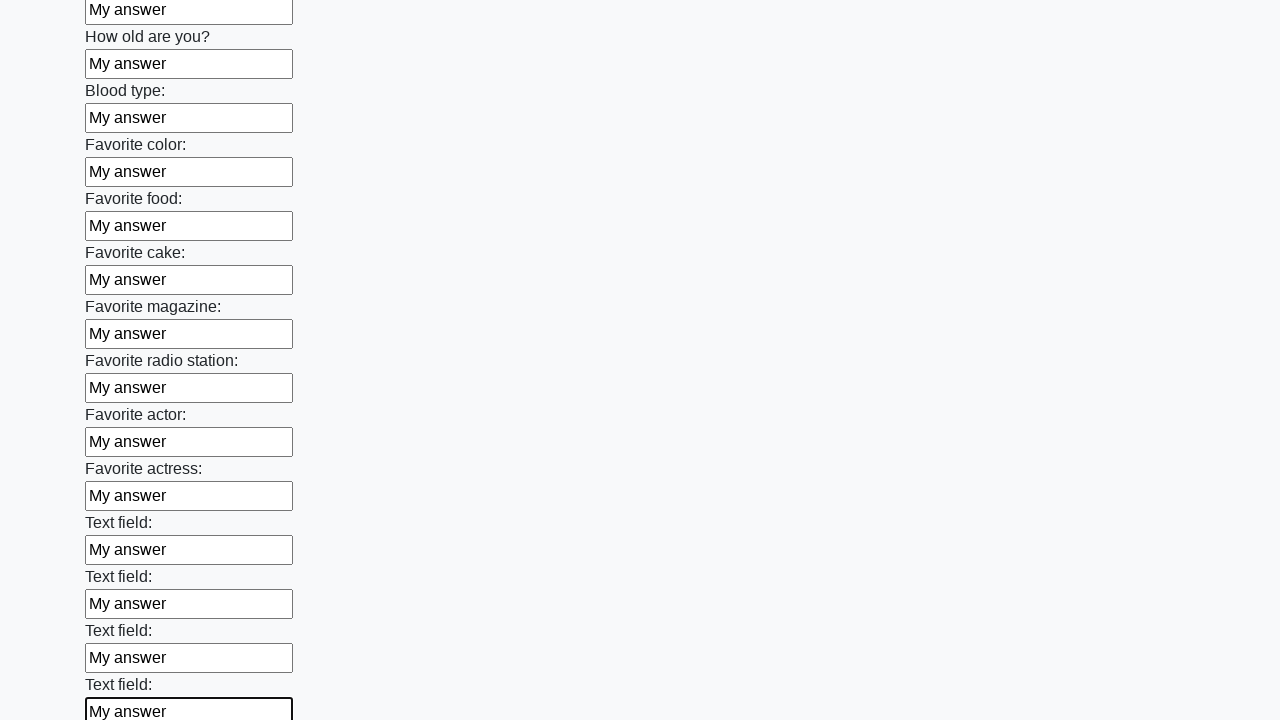

Filled text input field 31/100 with 'My answer' on [type='text'] >> nth=30
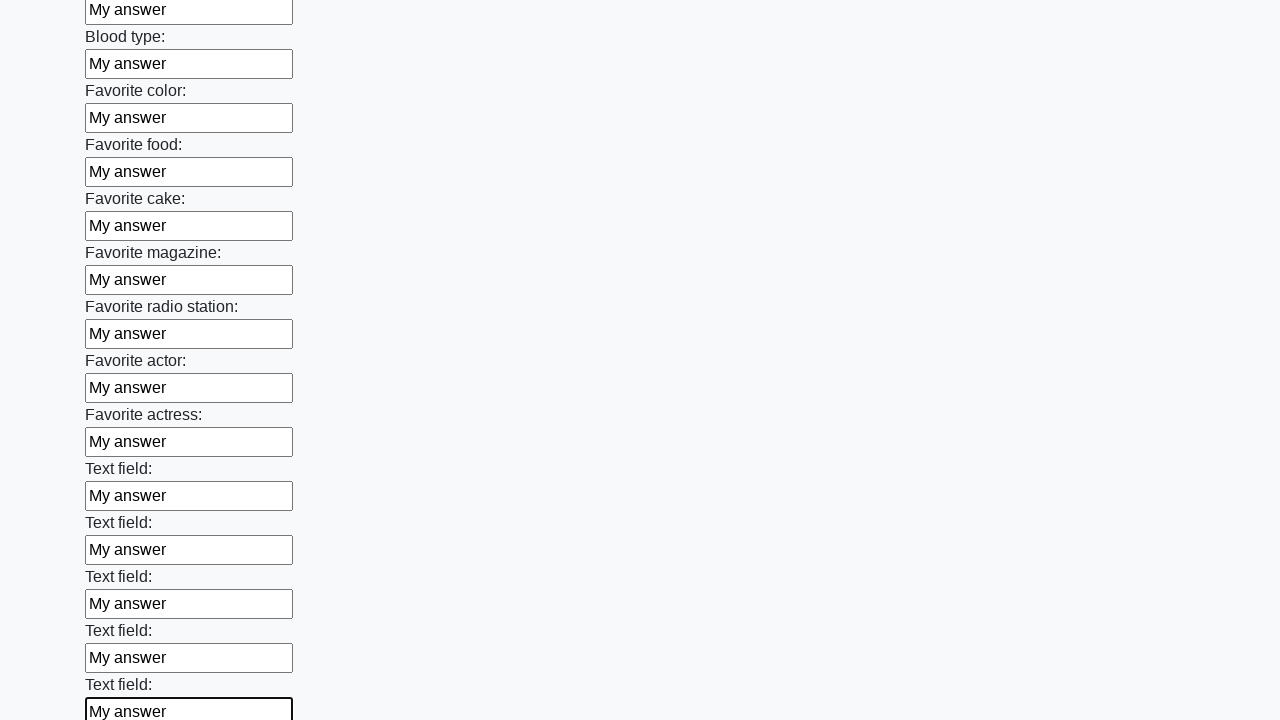

Filled text input field 32/100 with 'My answer' on [type='text'] >> nth=31
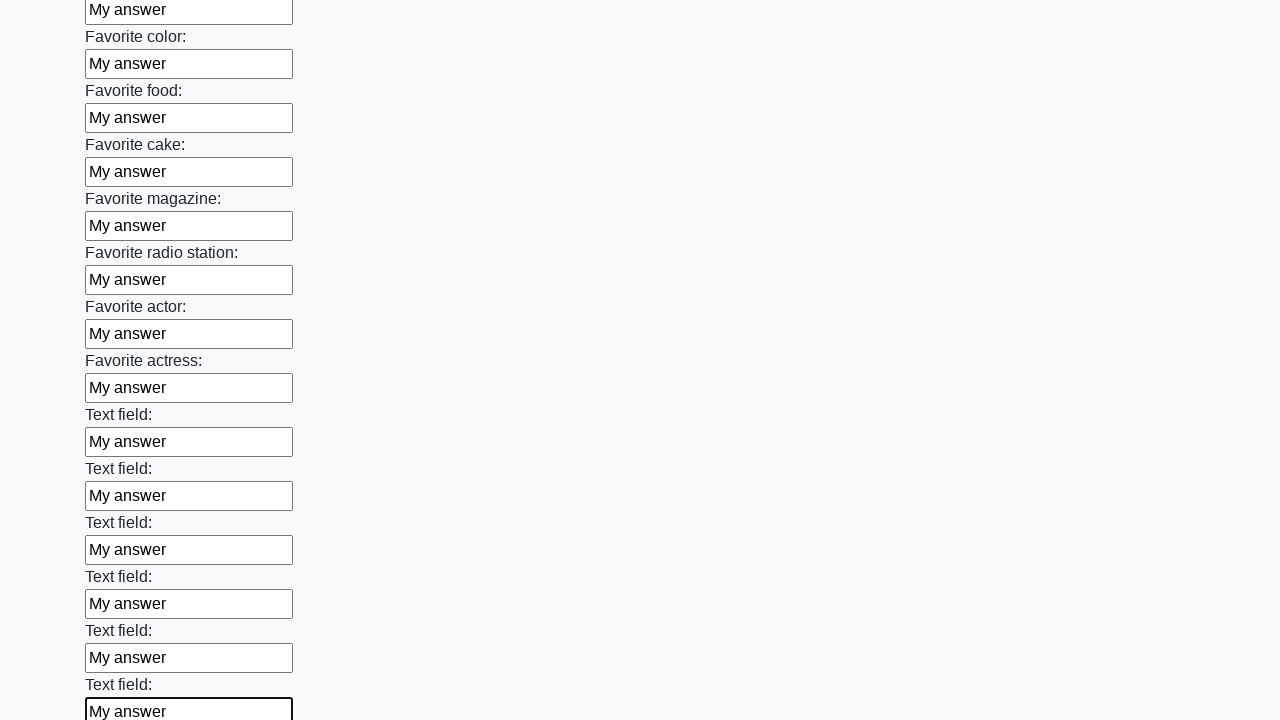

Filled text input field 33/100 with 'My answer' on [type='text'] >> nth=32
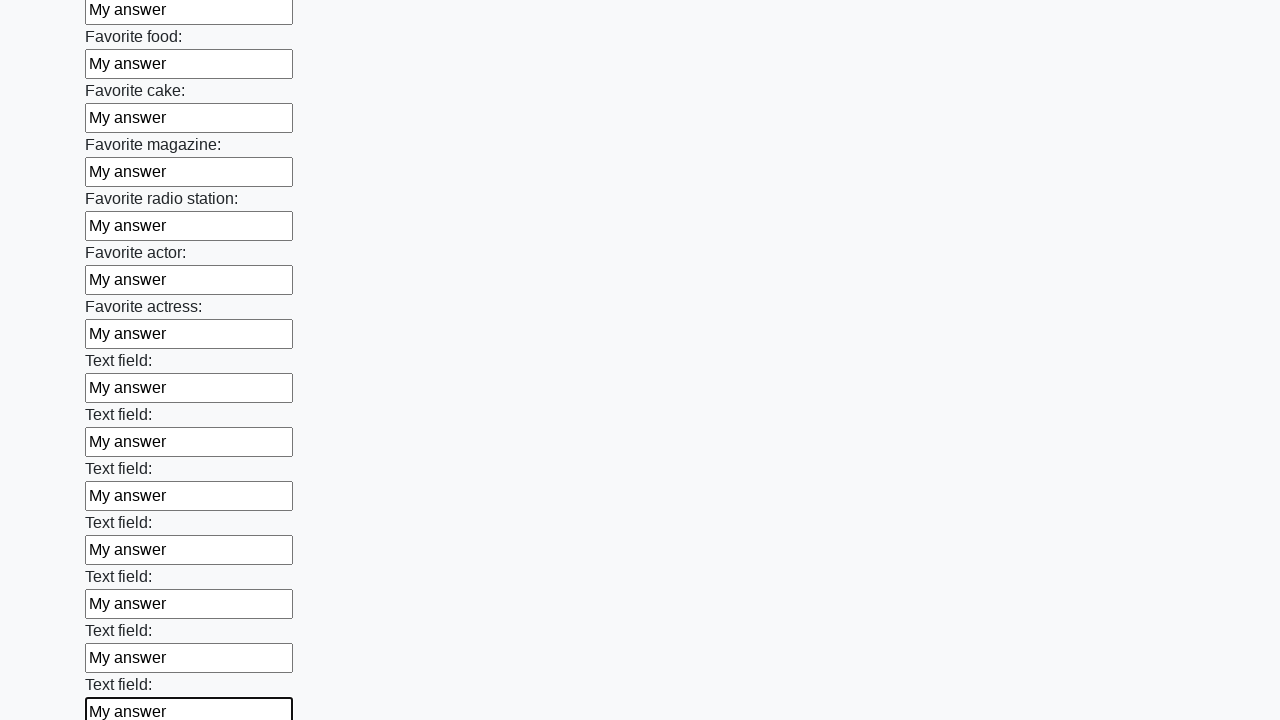

Filled text input field 34/100 with 'My answer' on [type='text'] >> nth=33
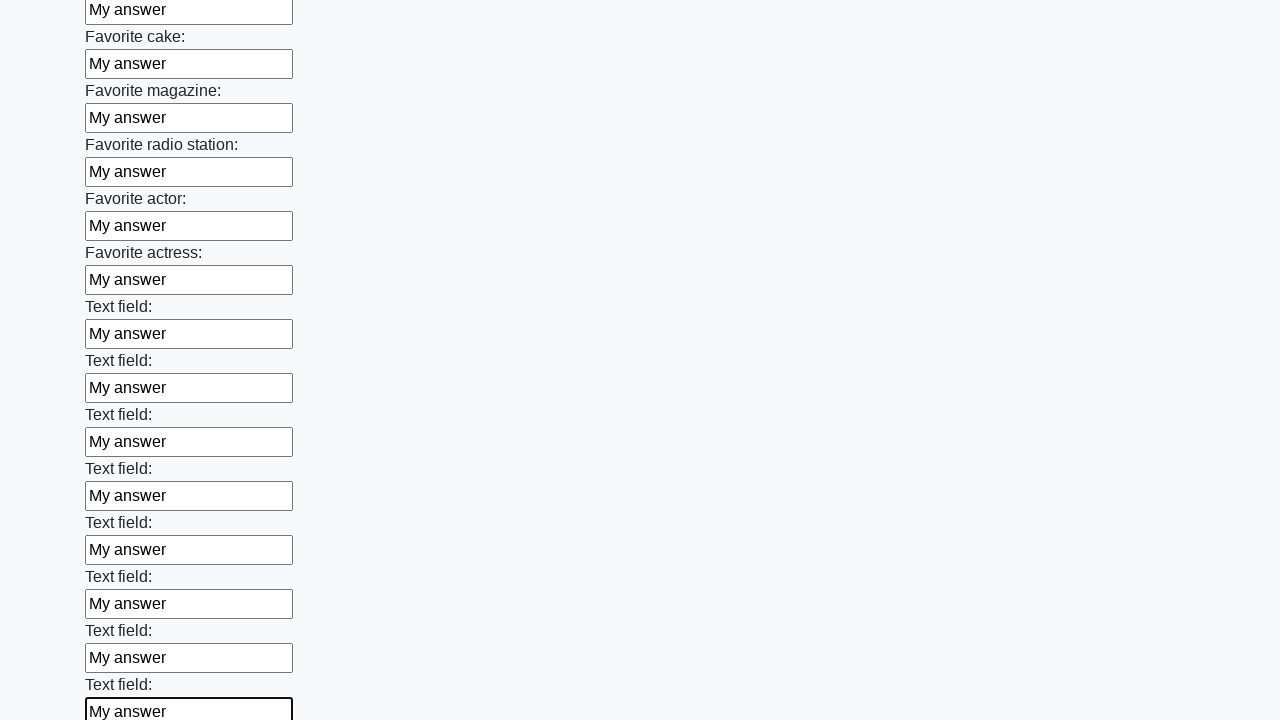

Filled text input field 35/100 with 'My answer' on [type='text'] >> nth=34
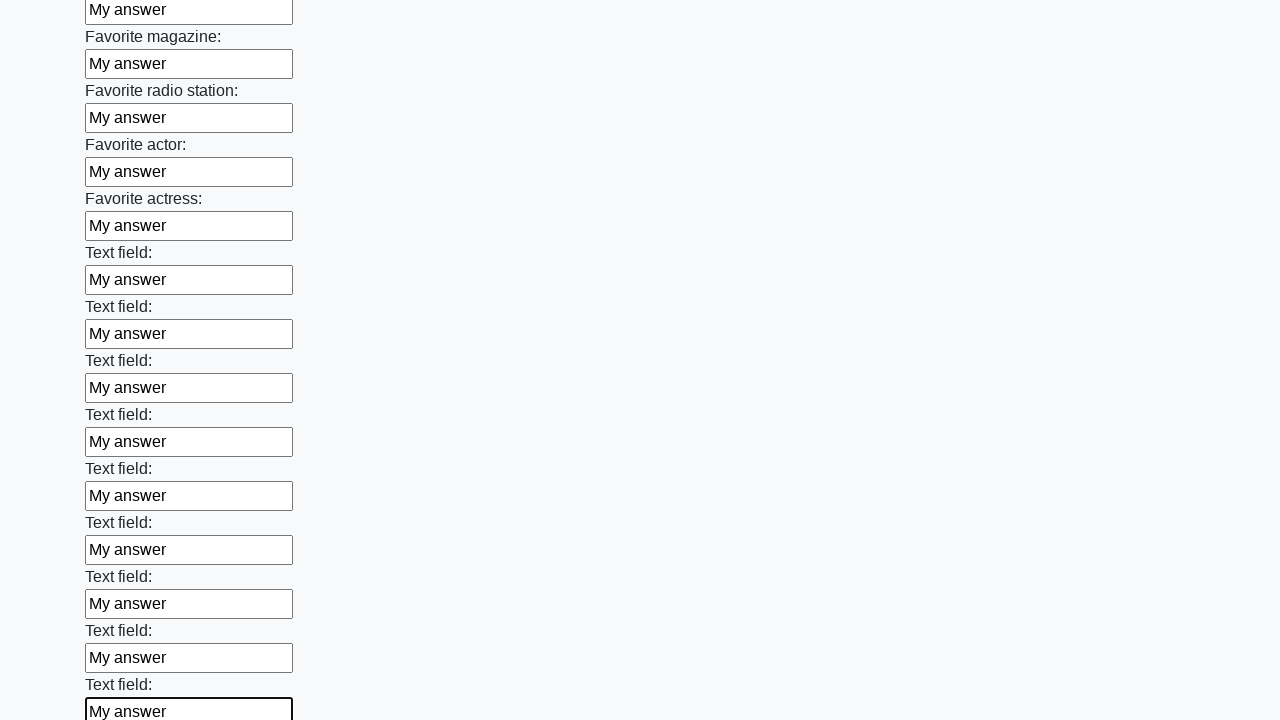

Filled text input field 36/100 with 'My answer' on [type='text'] >> nth=35
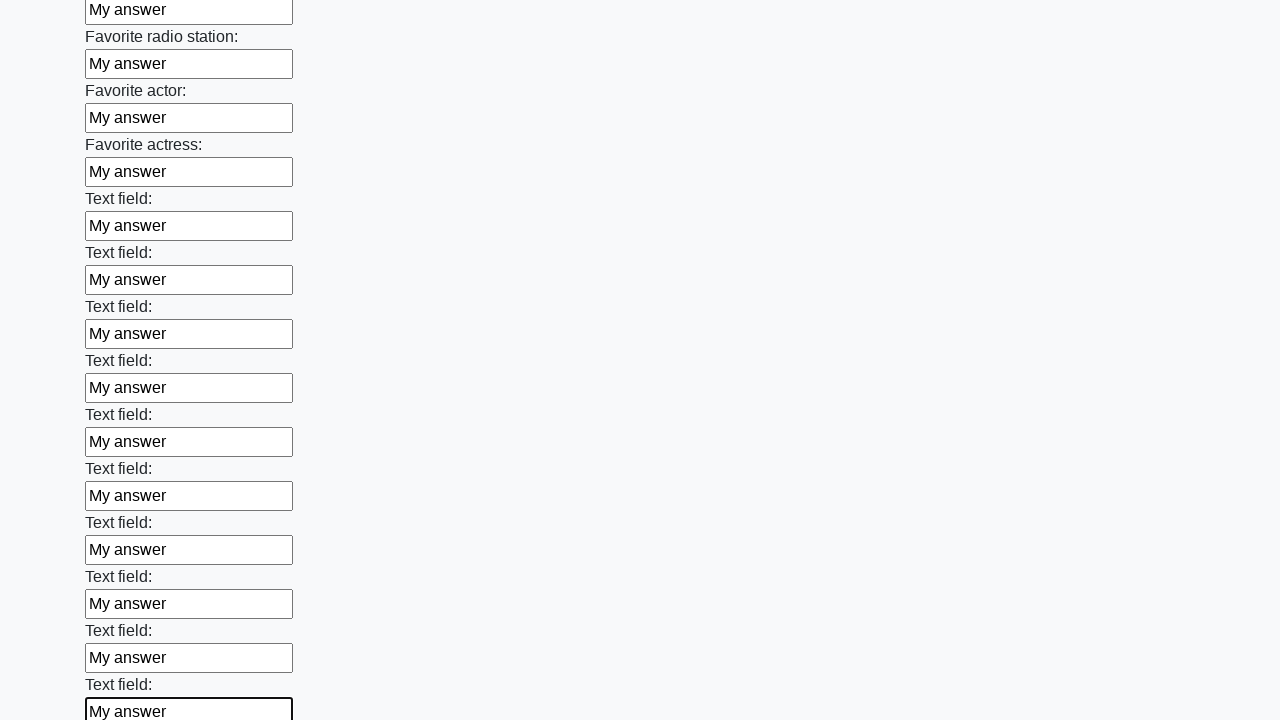

Filled text input field 37/100 with 'My answer' on [type='text'] >> nth=36
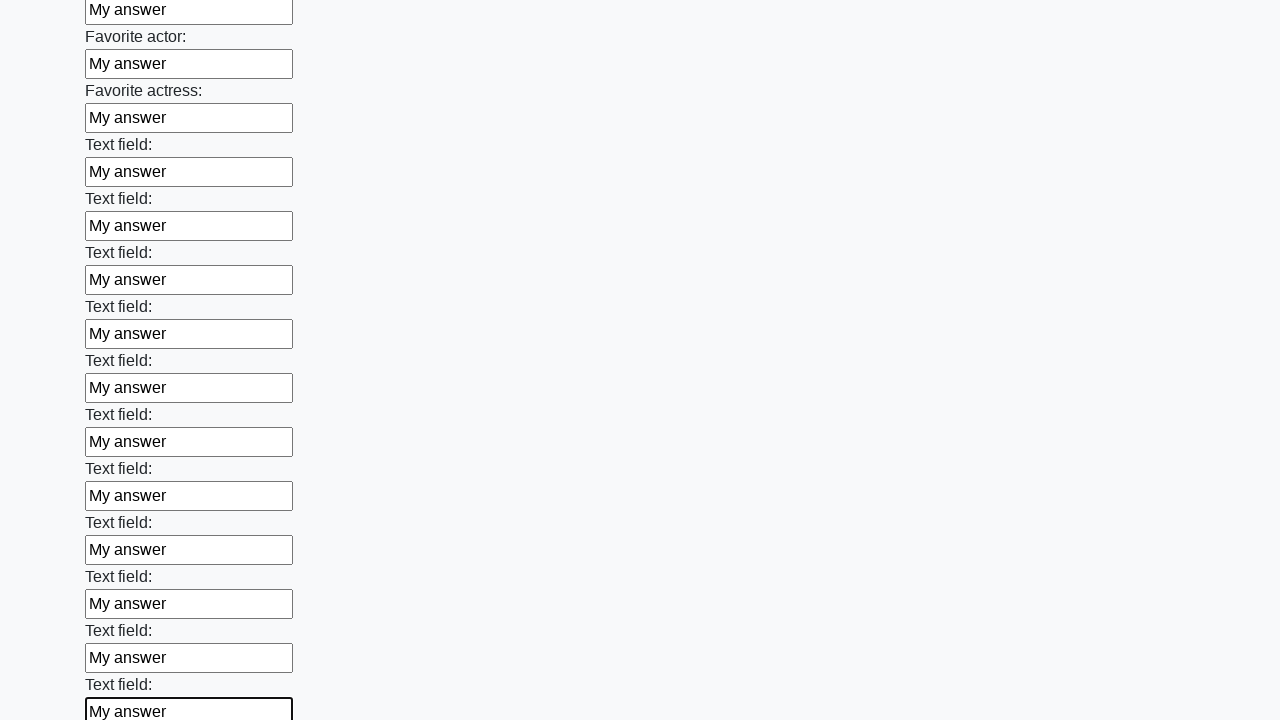

Filled text input field 38/100 with 'My answer' on [type='text'] >> nth=37
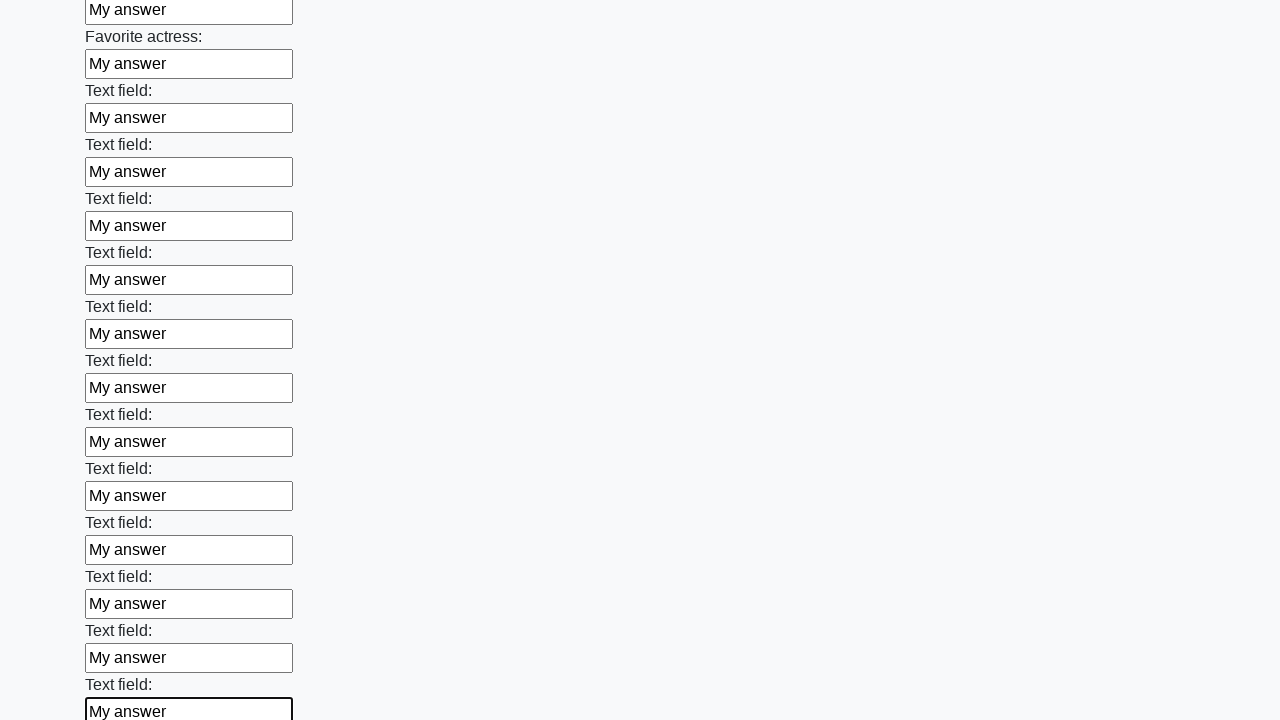

Filled text input field 39/100 with 'My answer' on [type='text'] >> nth=38
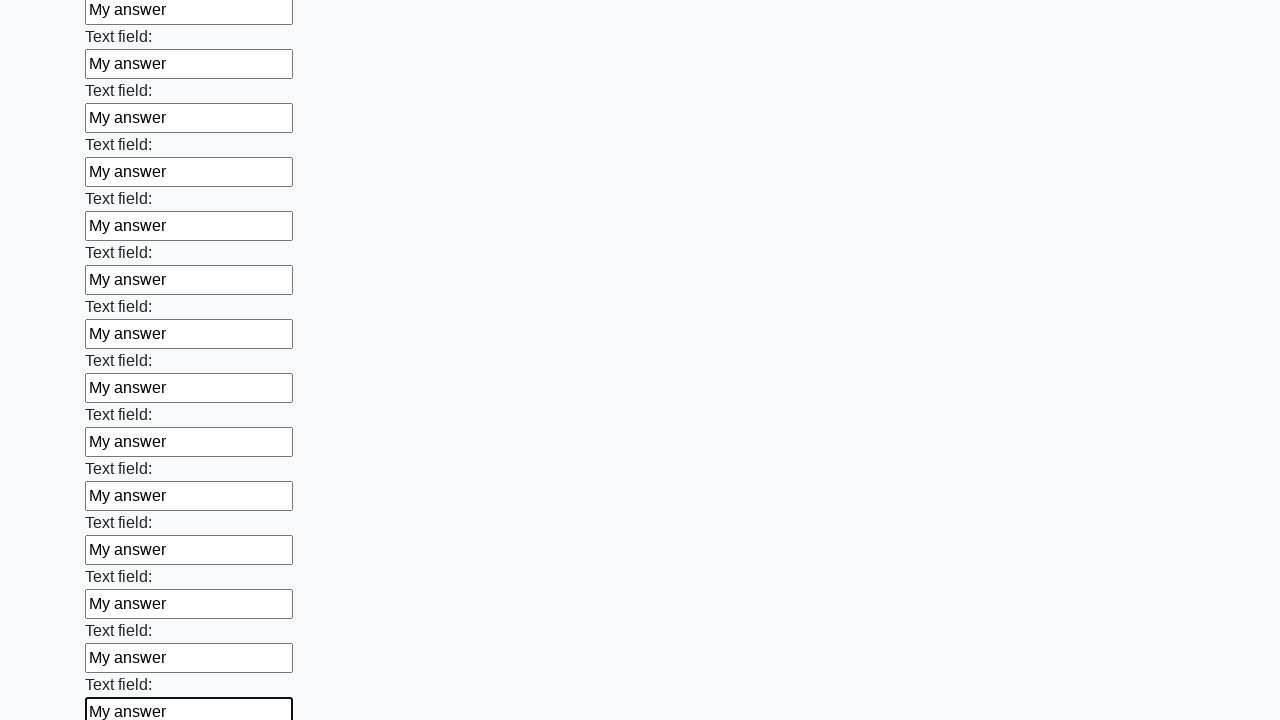

Filled text input field 40/100 with 'My answer' on [type='text'] >> nth=39
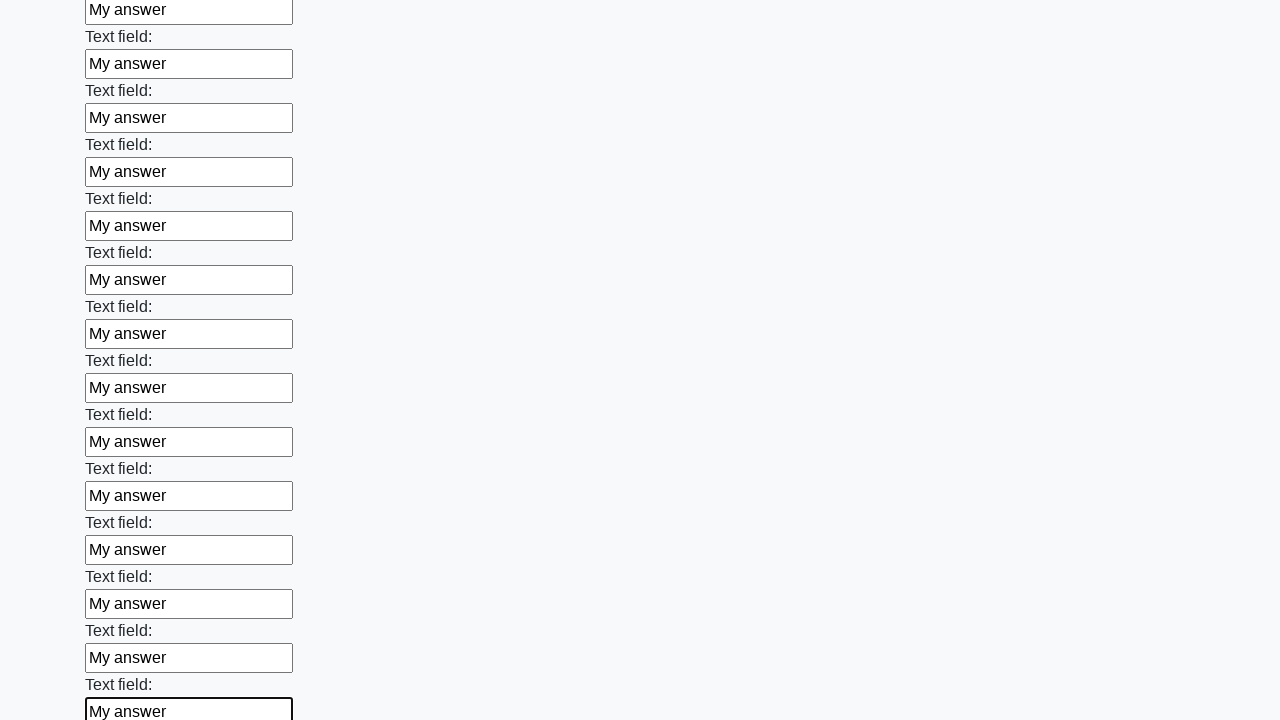

Filled text input field 41/100 with 'My answer' on [type='text'] >> nth=40
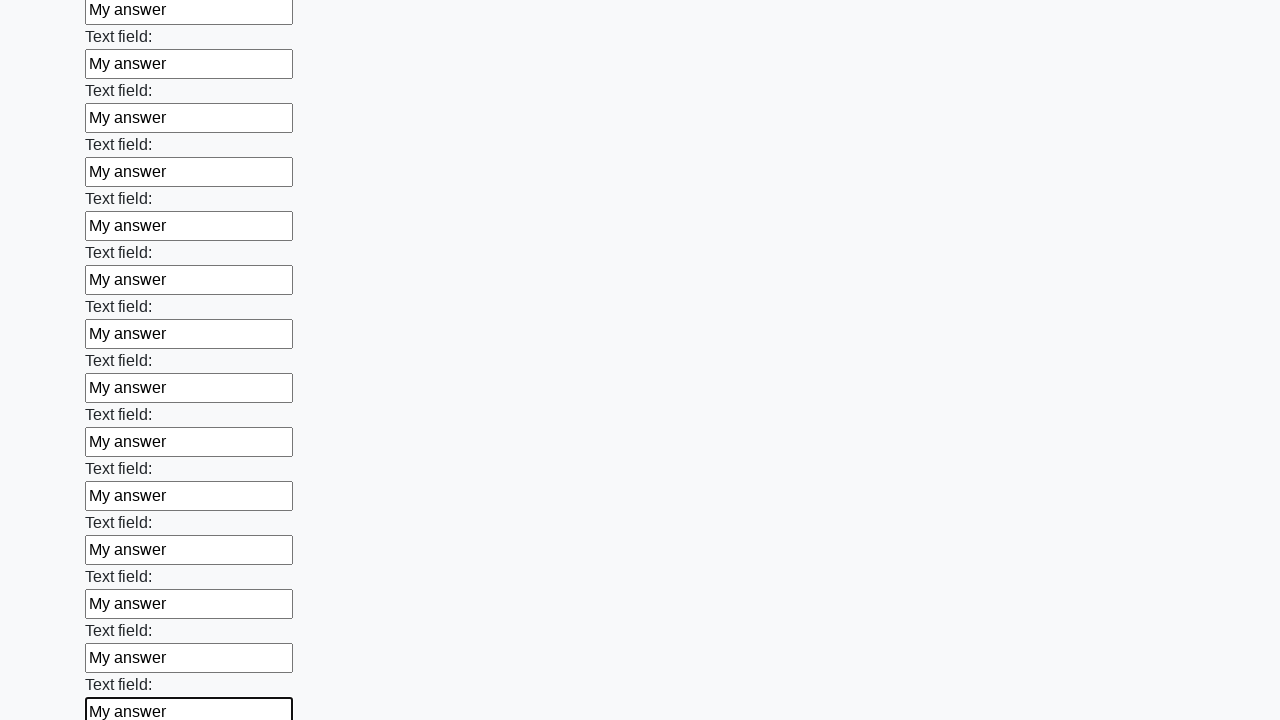

Filled text input field 42/100 with 'My answer' on [type='text'] >> nth=41
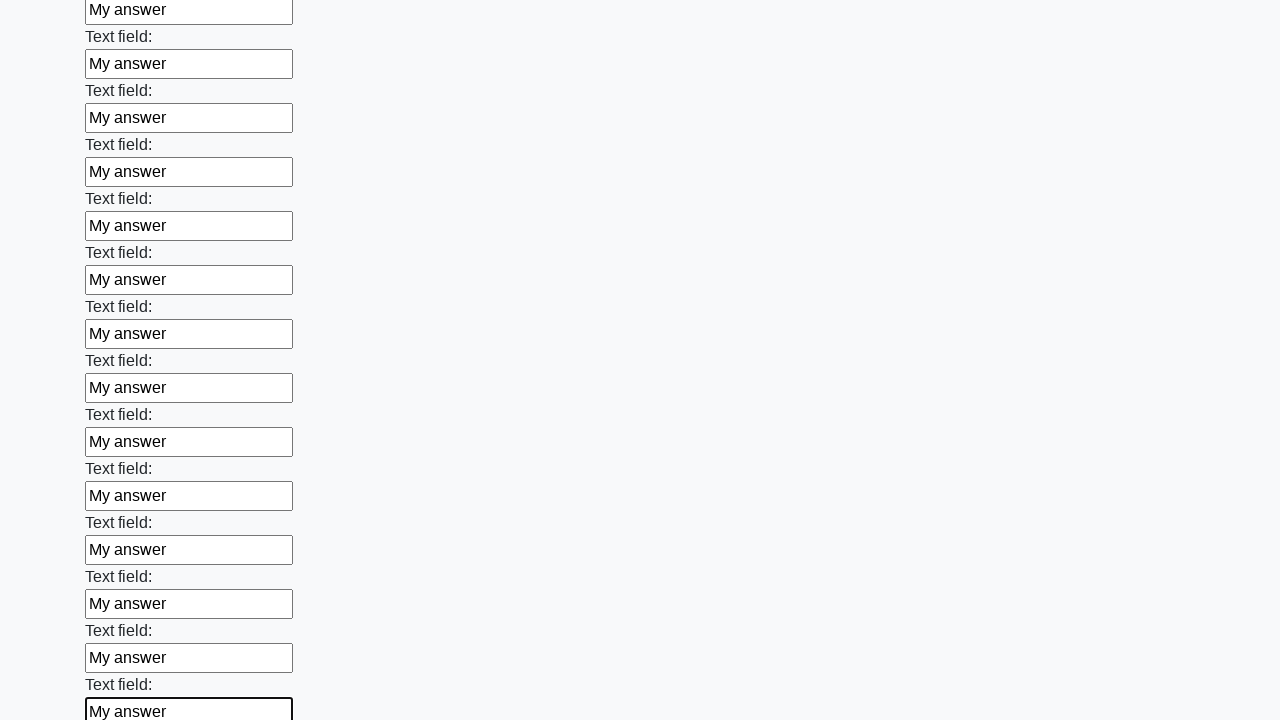

Filled text input field 43/100 with 'My answer' on [type='text'] >> nth=42
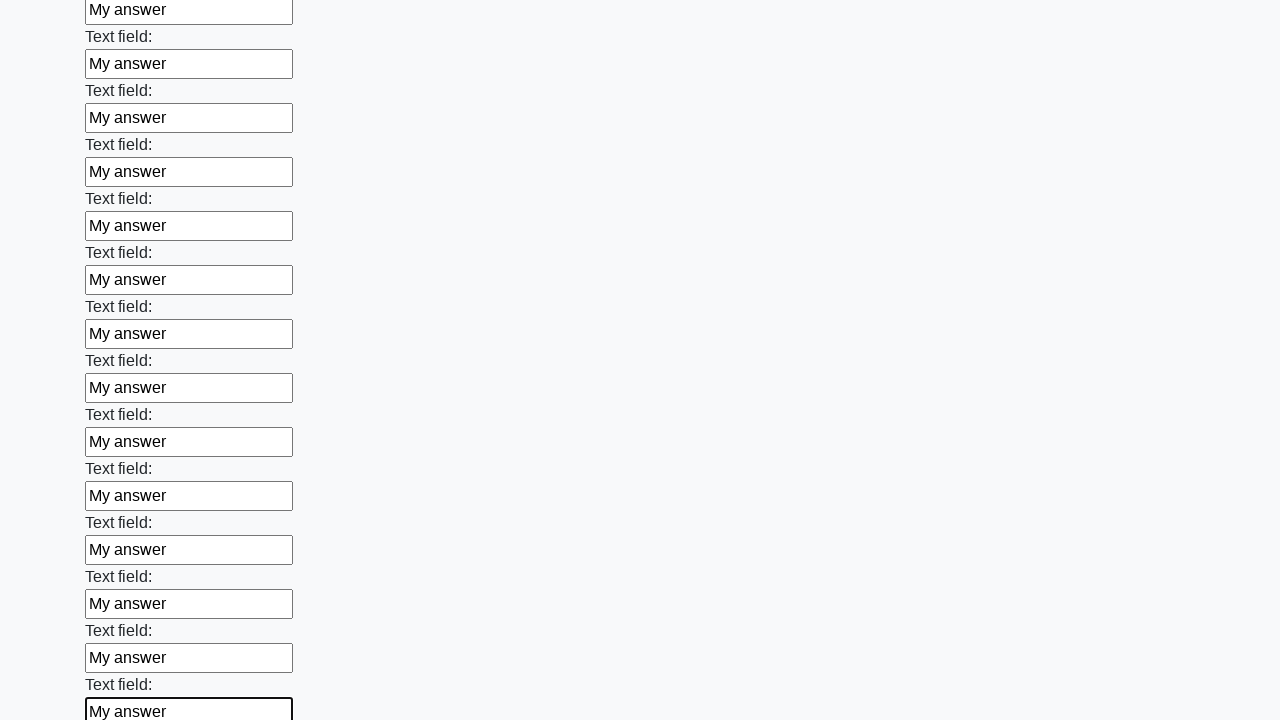

Filled text input field 44/100 with 'My answer' on [type='text'] >> nth=43
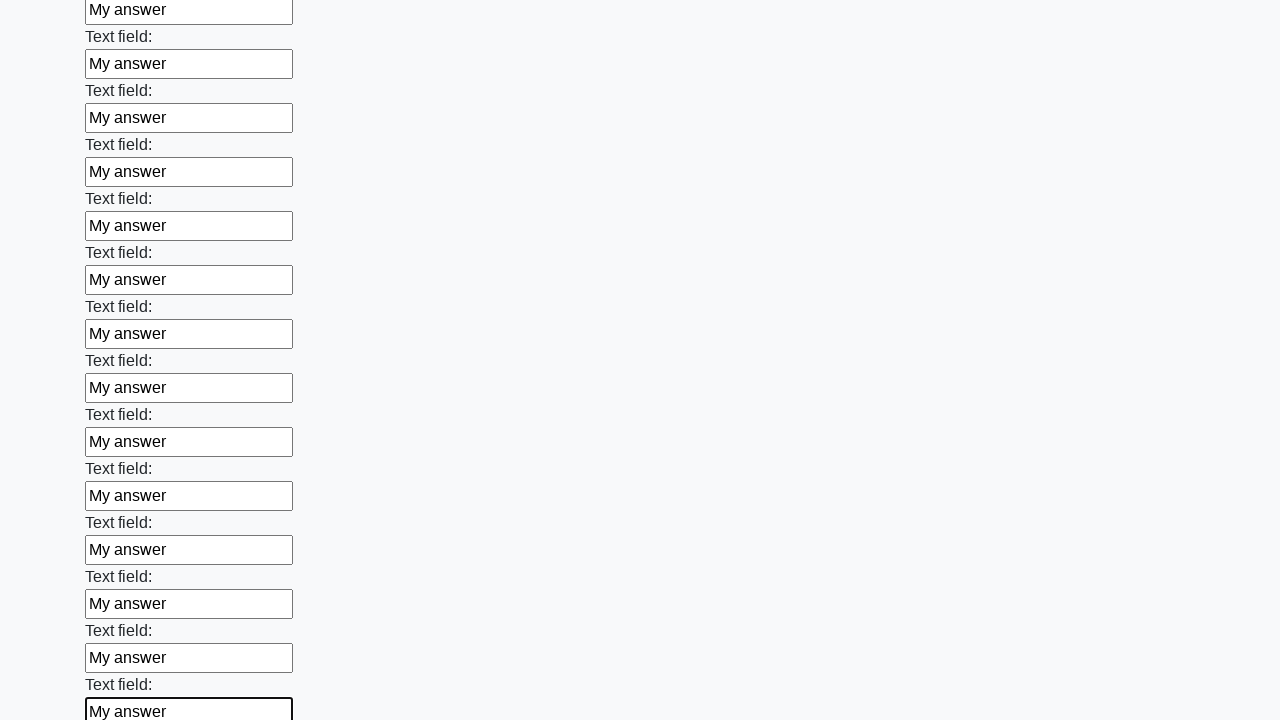

Filled text input field 45/100 with 'My answer' on [type='text'] >> nth=44
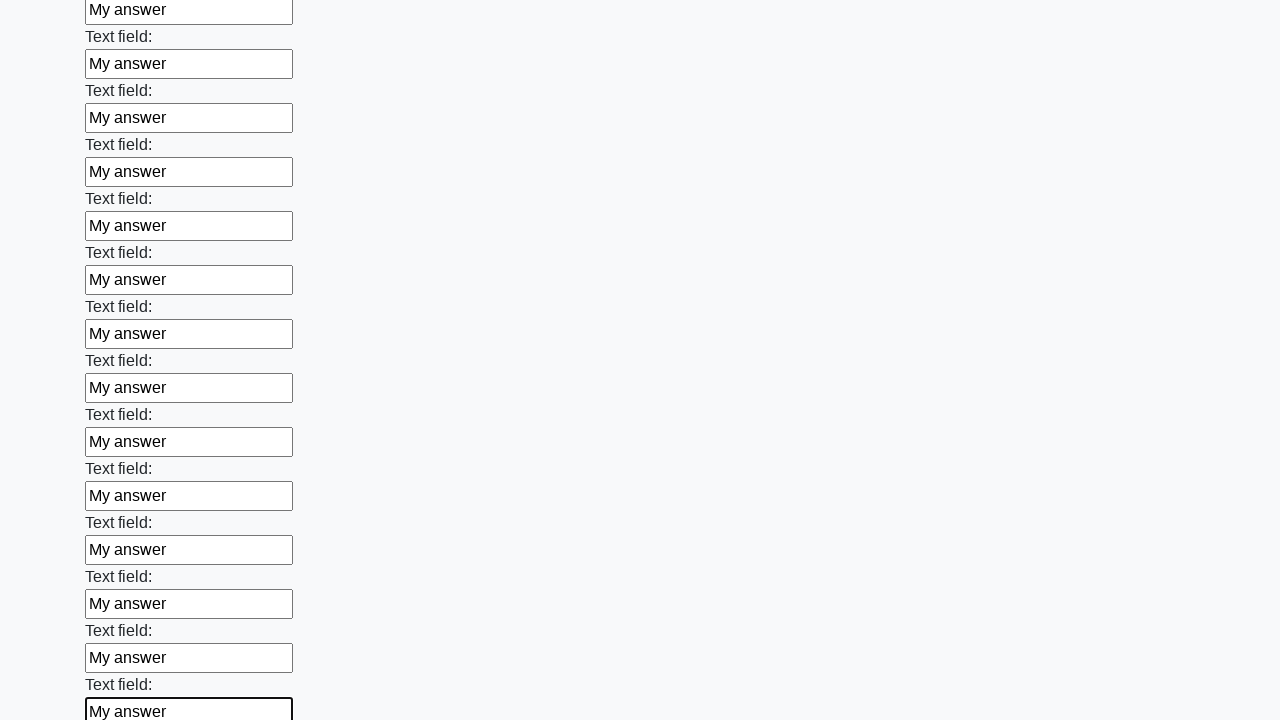

Filled text input field 46/100 with 'My answer' on [type='text'] >> nth=45
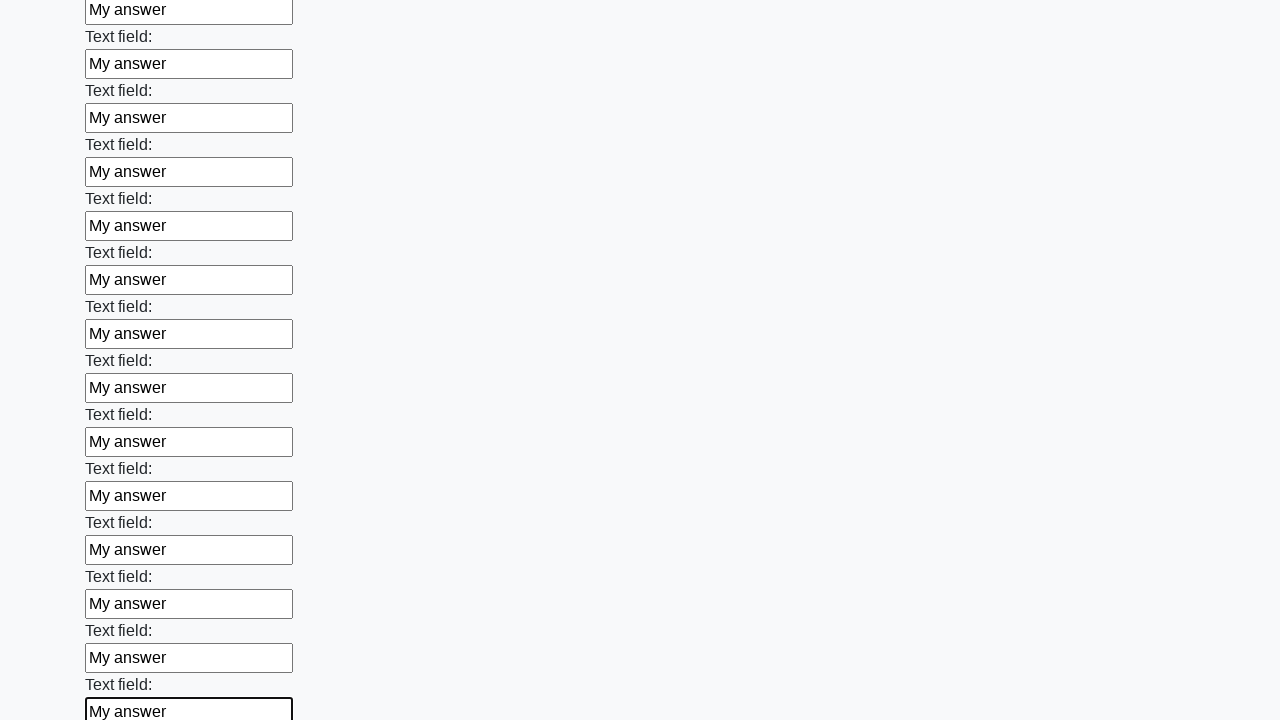

Filled text input field 47/100 with 'My answer' on [type='text'] >> nth=46
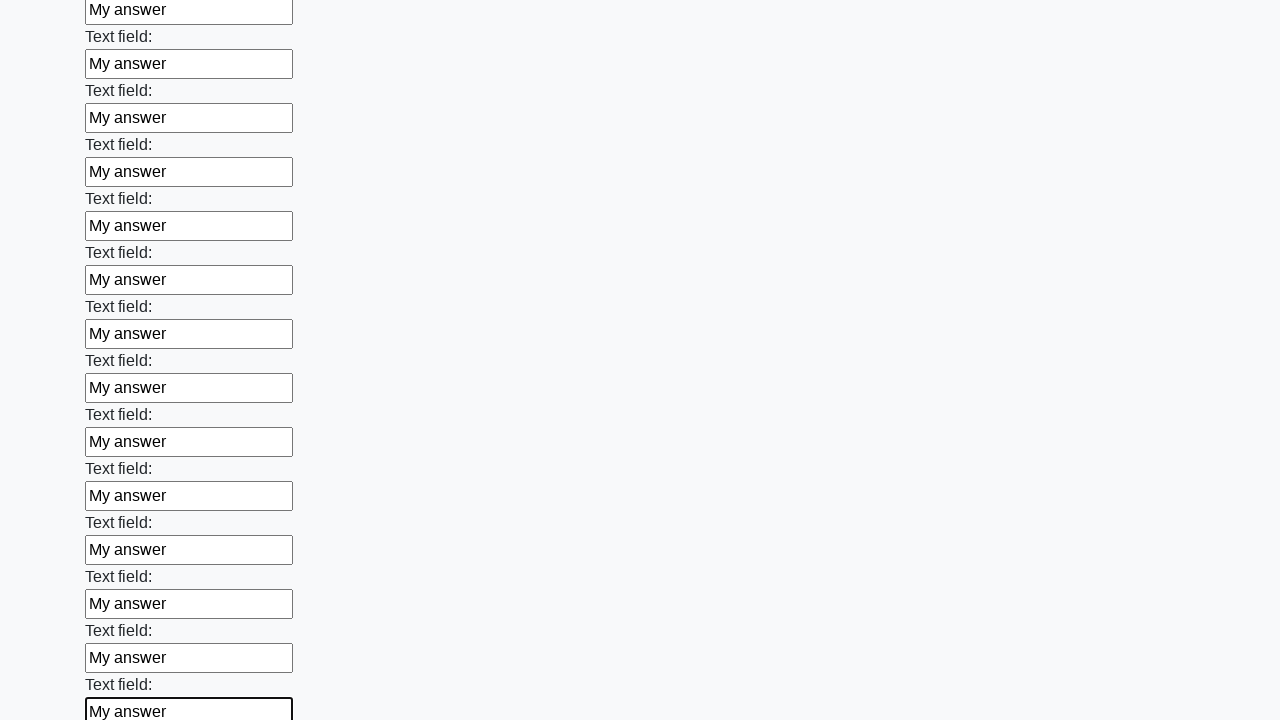

Filled text input field 48/100 with 'My answer' on [type='text'] >> nth=47
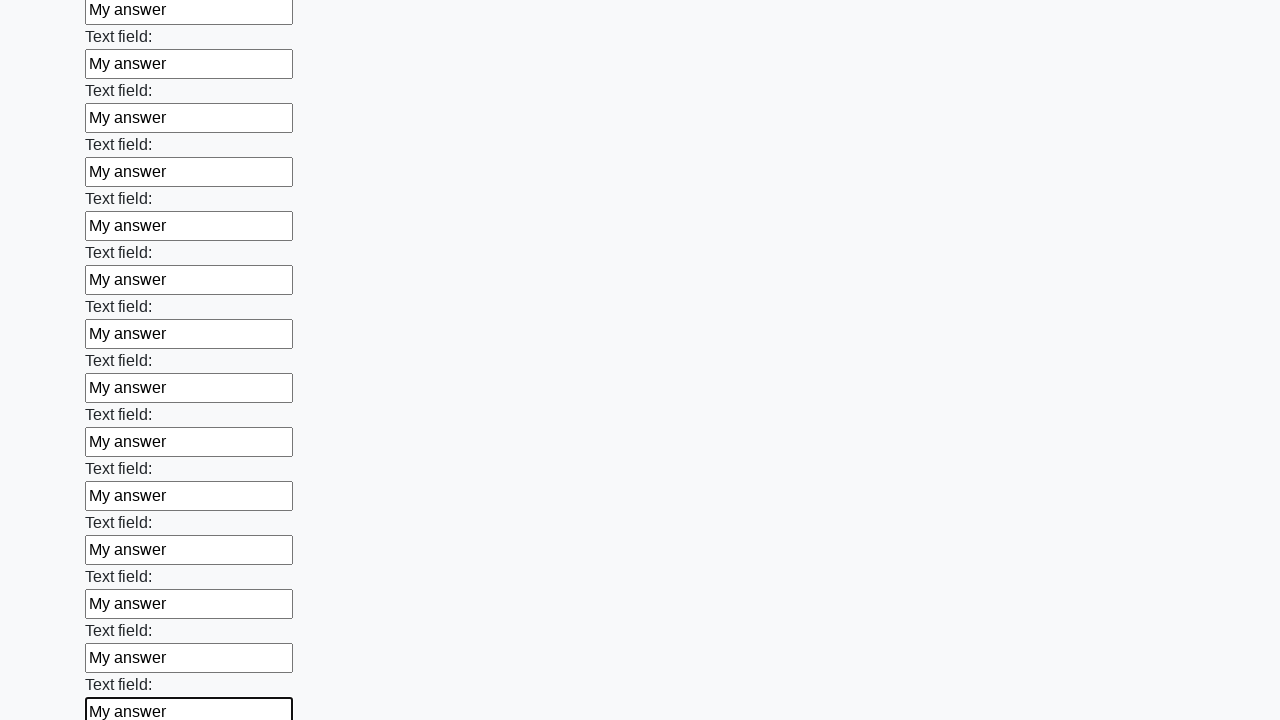

Filled text input field 49/100 with 'My answer' on [type='text'] >> nth=48
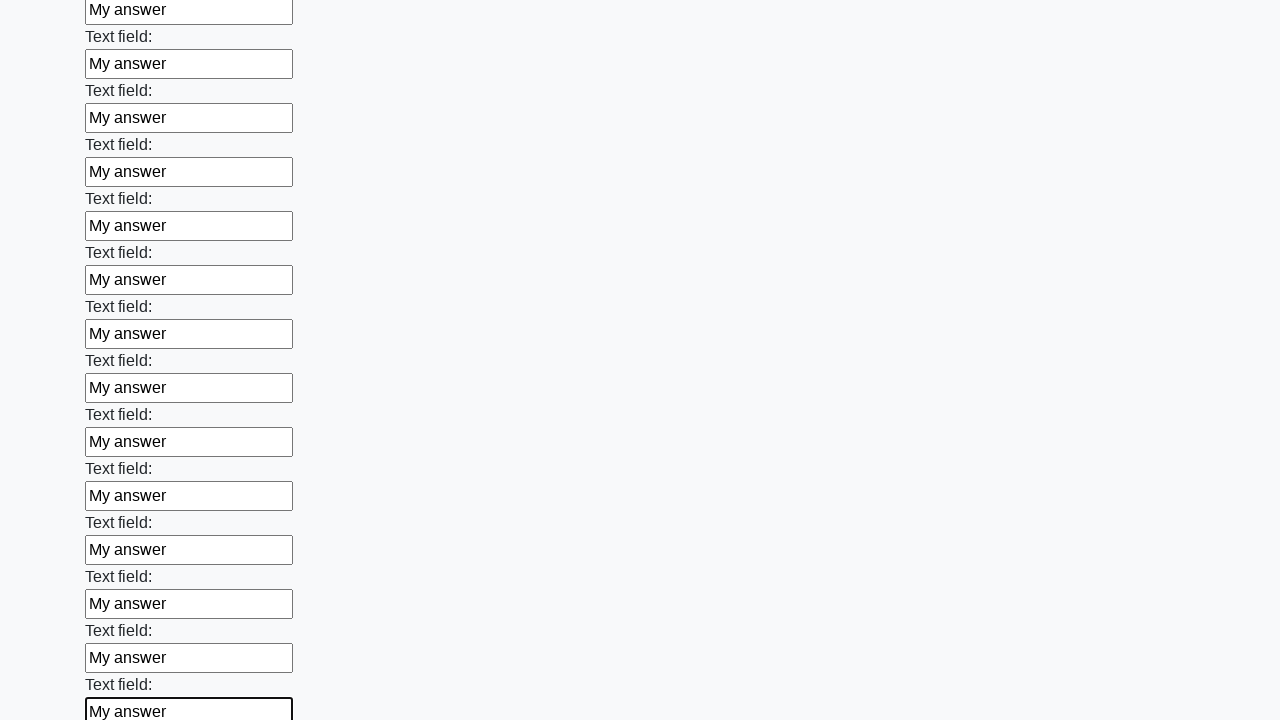

Filled text input field 50/100 with 'My answer' on [type='text'] >> nth=49
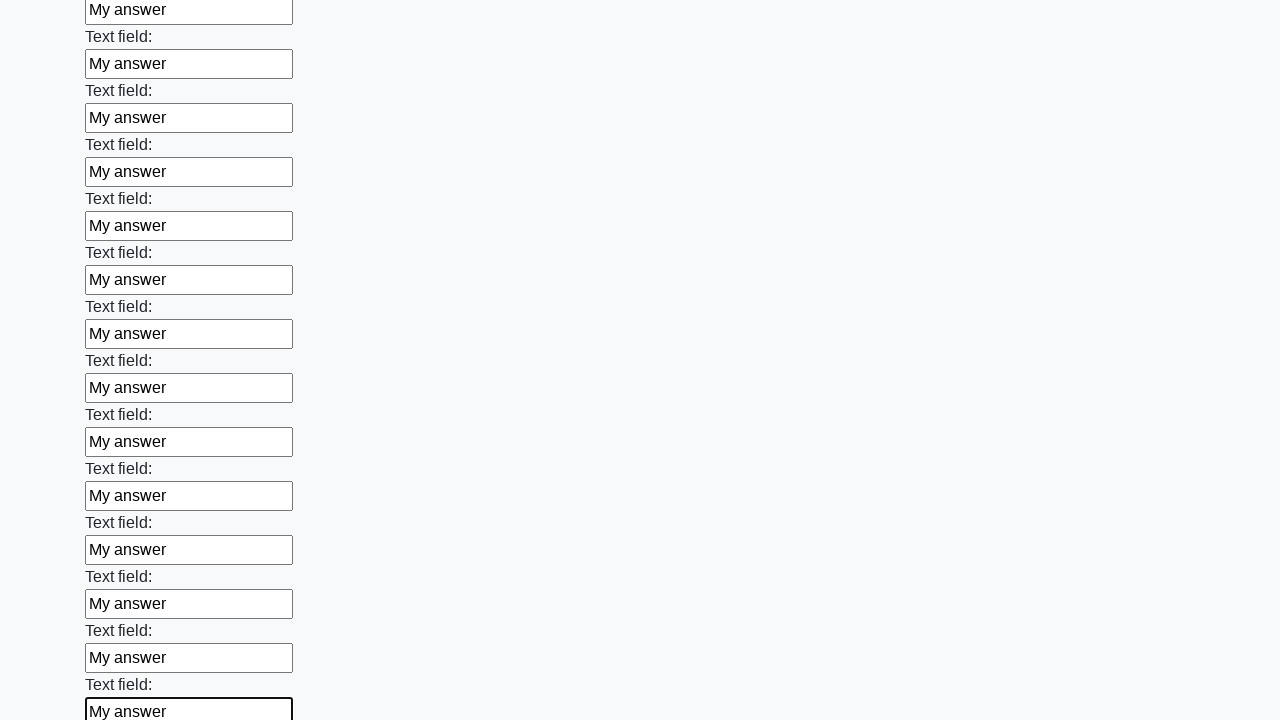

Filled text input field 51/100 with 'My answer' on [type='text'] >> nth=50
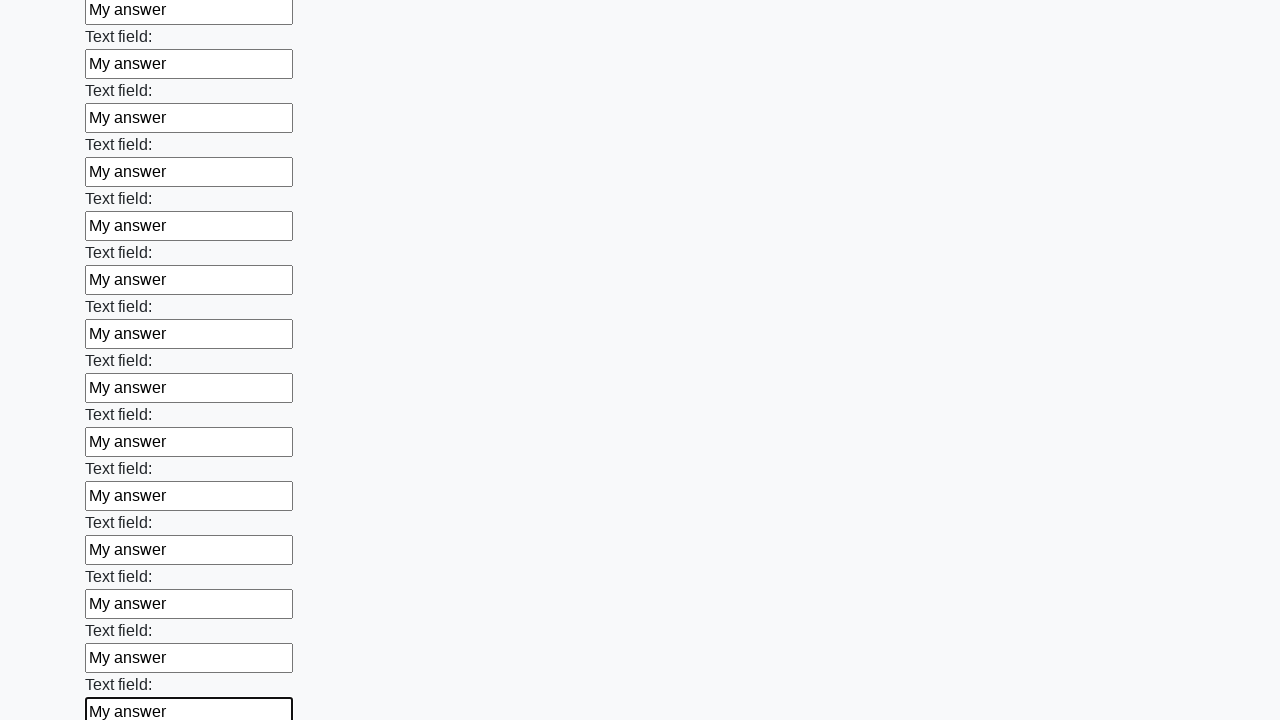

Filled text input field 52/100 with 'My answer' on [type='text'] >> nth=51
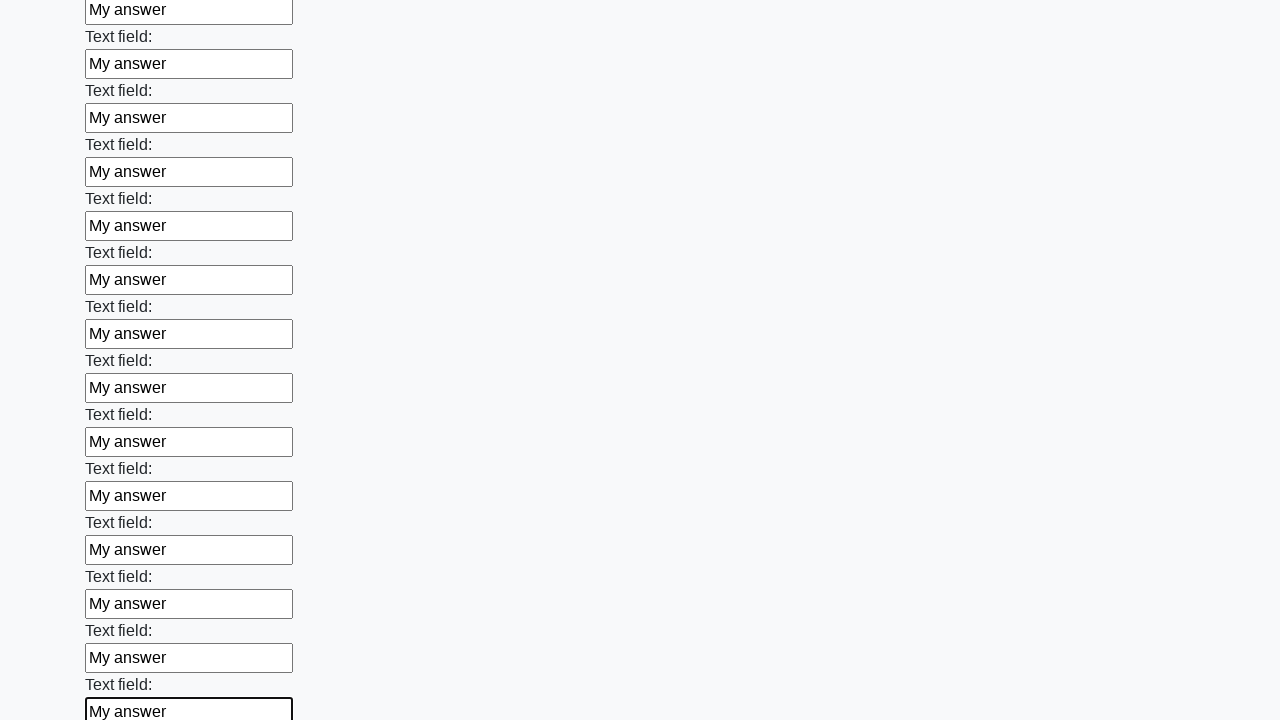

Filled text input field 53/100 with 'My answer' on [type='text'] >> nth=52
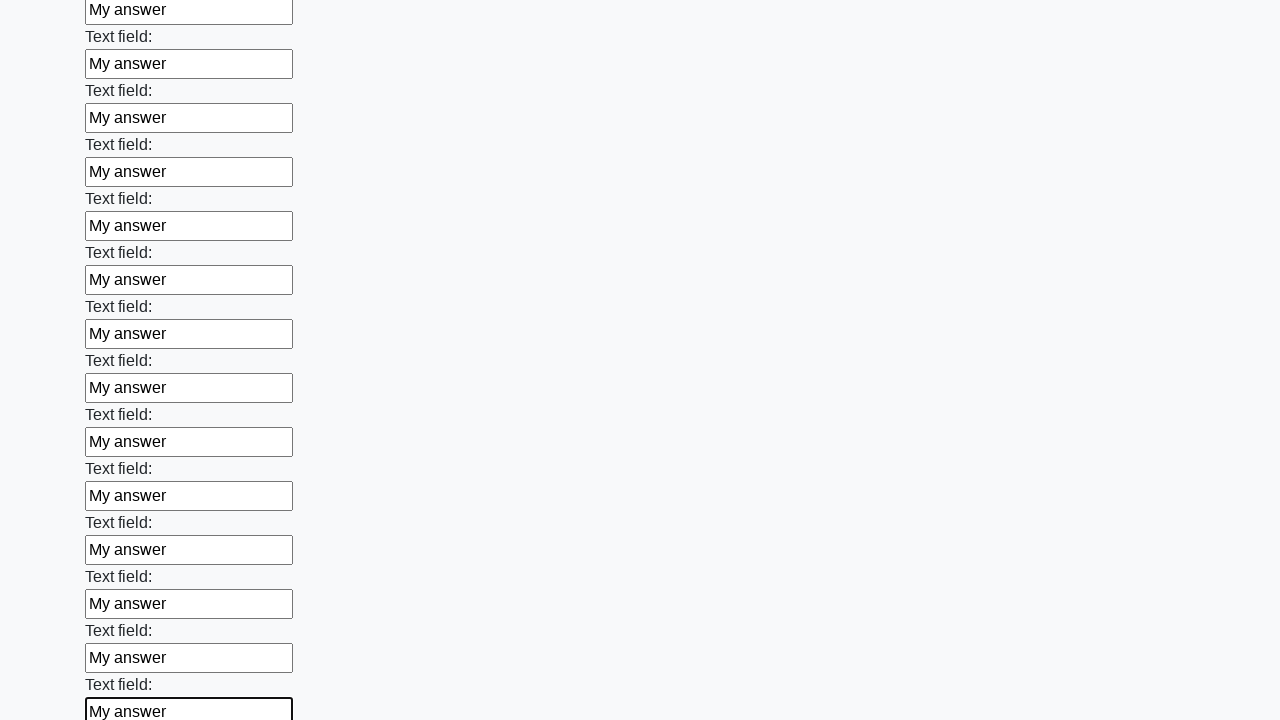

Filled text input field 54/100 with 'My answer' on [type='text'] >> nth=53
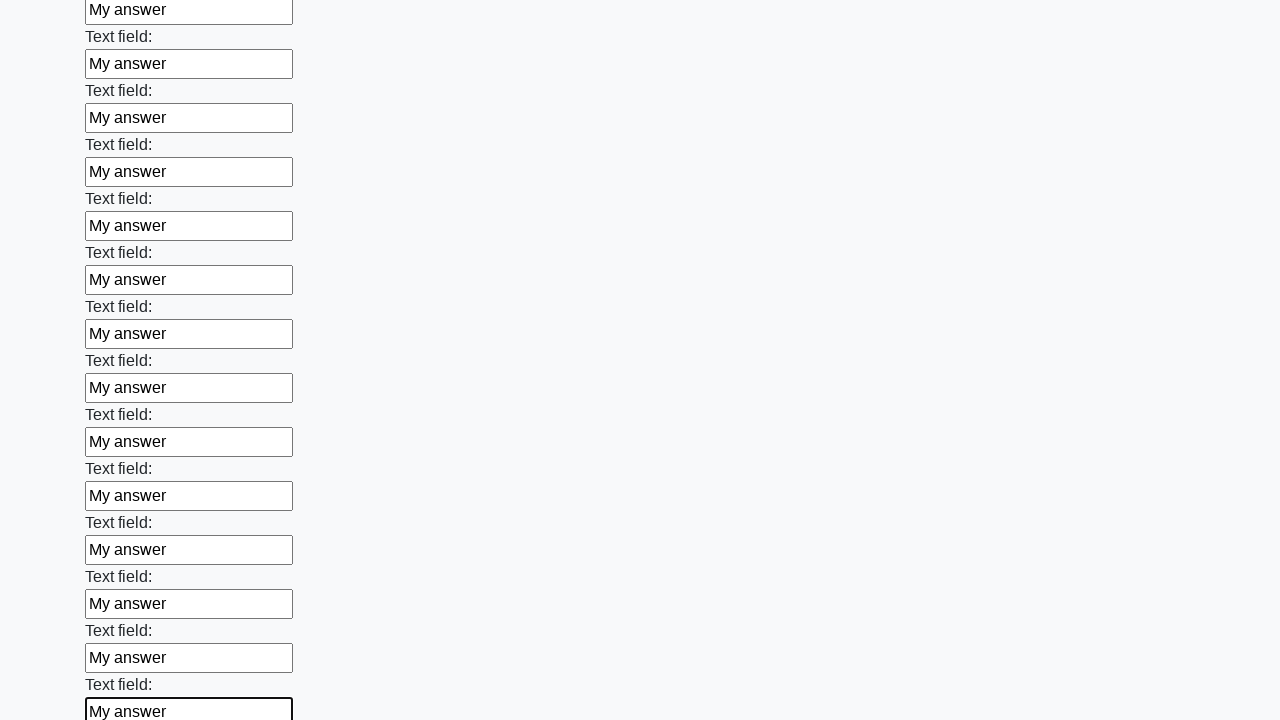

Filled text input field 55/100 with 'My answer' on [type='text'] >> nth=54
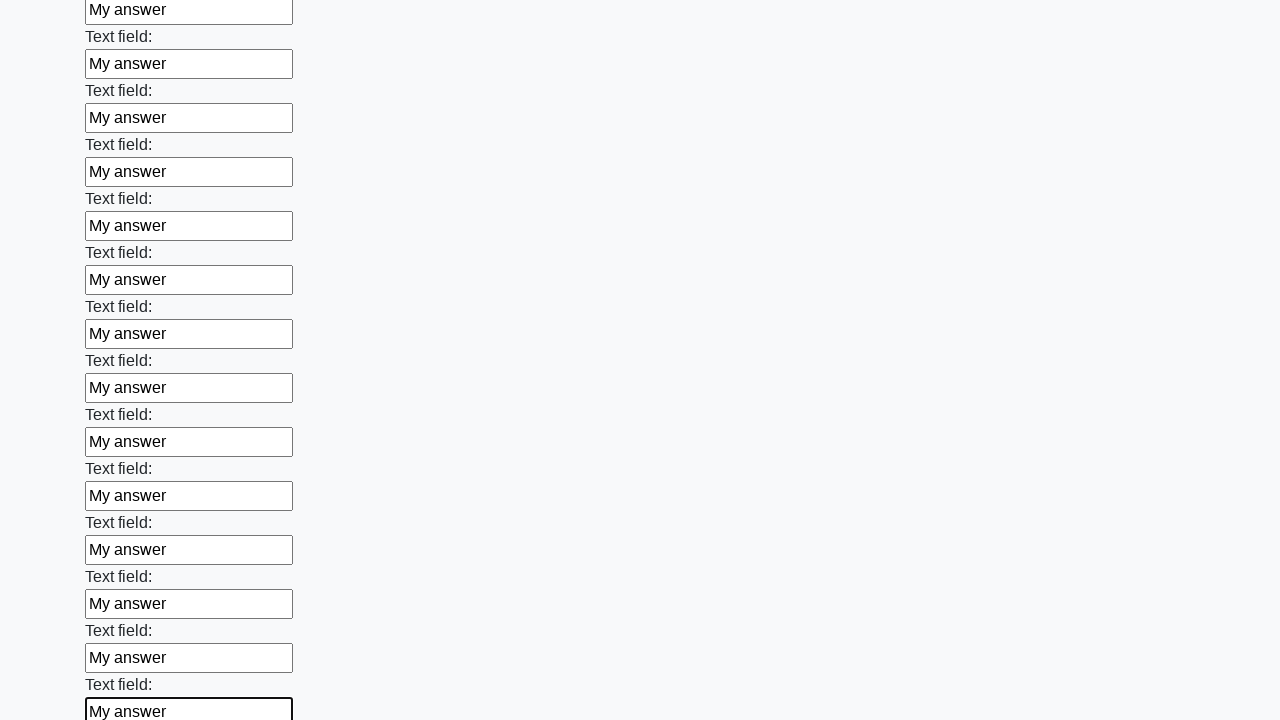

Filled text input field 56/100 with 'My answer' on [type='text'] >> nth=55
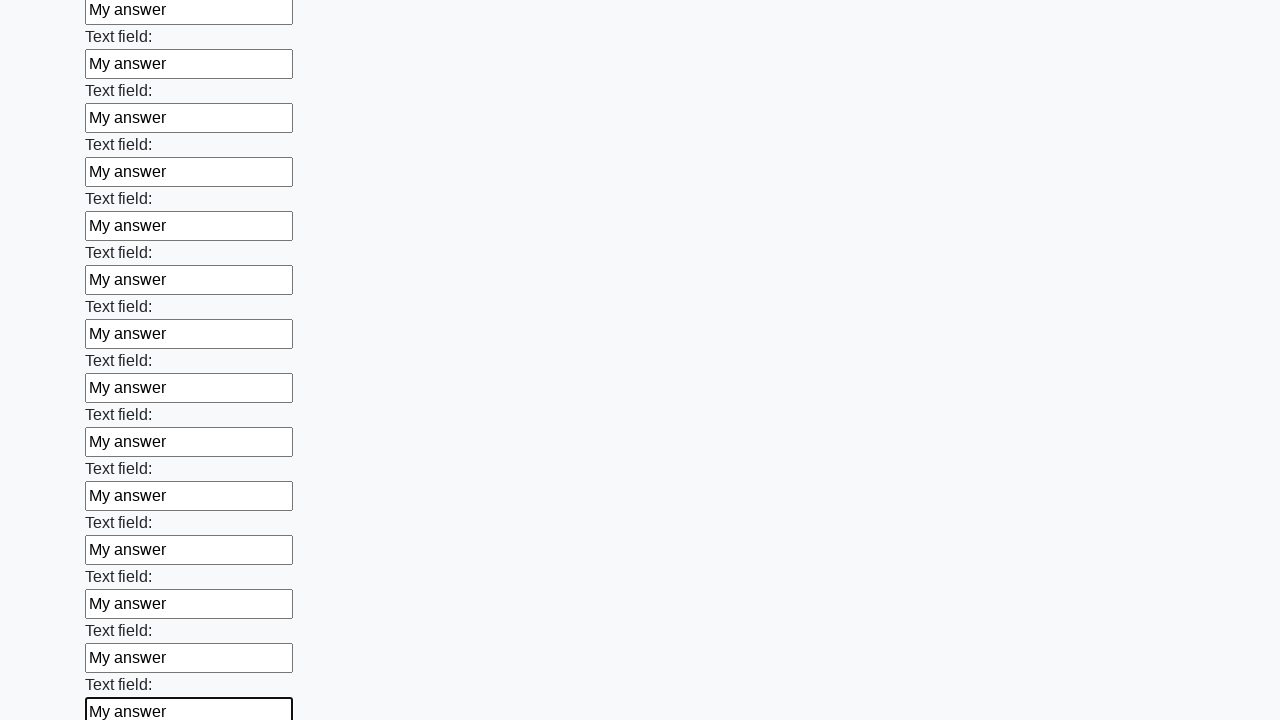

Filled text input field 57/100 with 'My answer' on [type='text'] >> nth=56
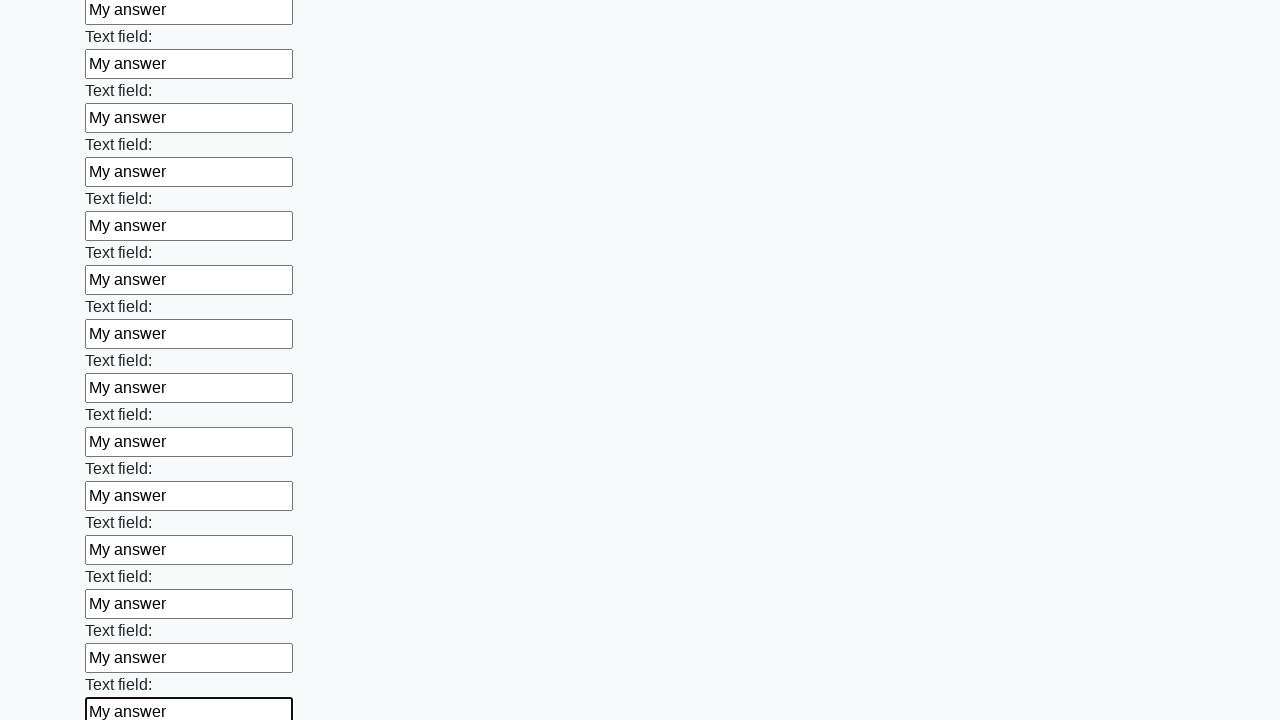

Filled text input field 58/100 with 'My answer' on [type='text'] >> nth=57
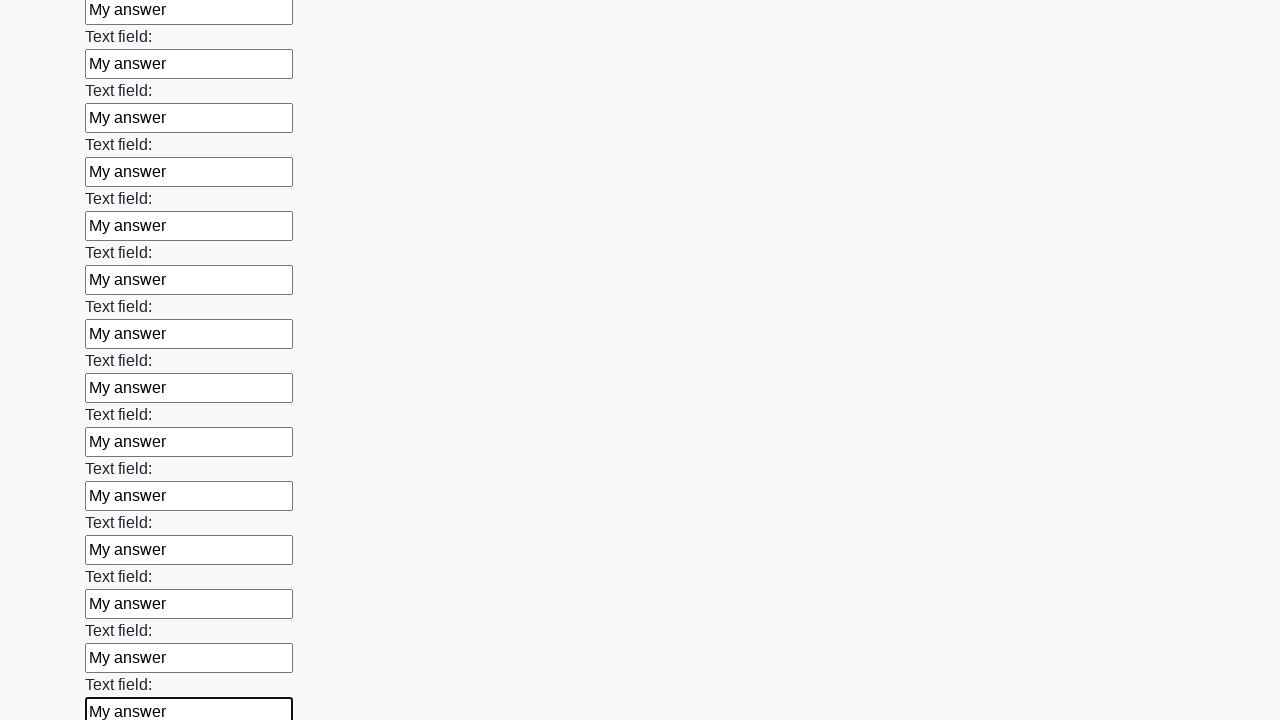

Filled text input field 59/100 with 'My answer' on [type='text'] >> nth=58
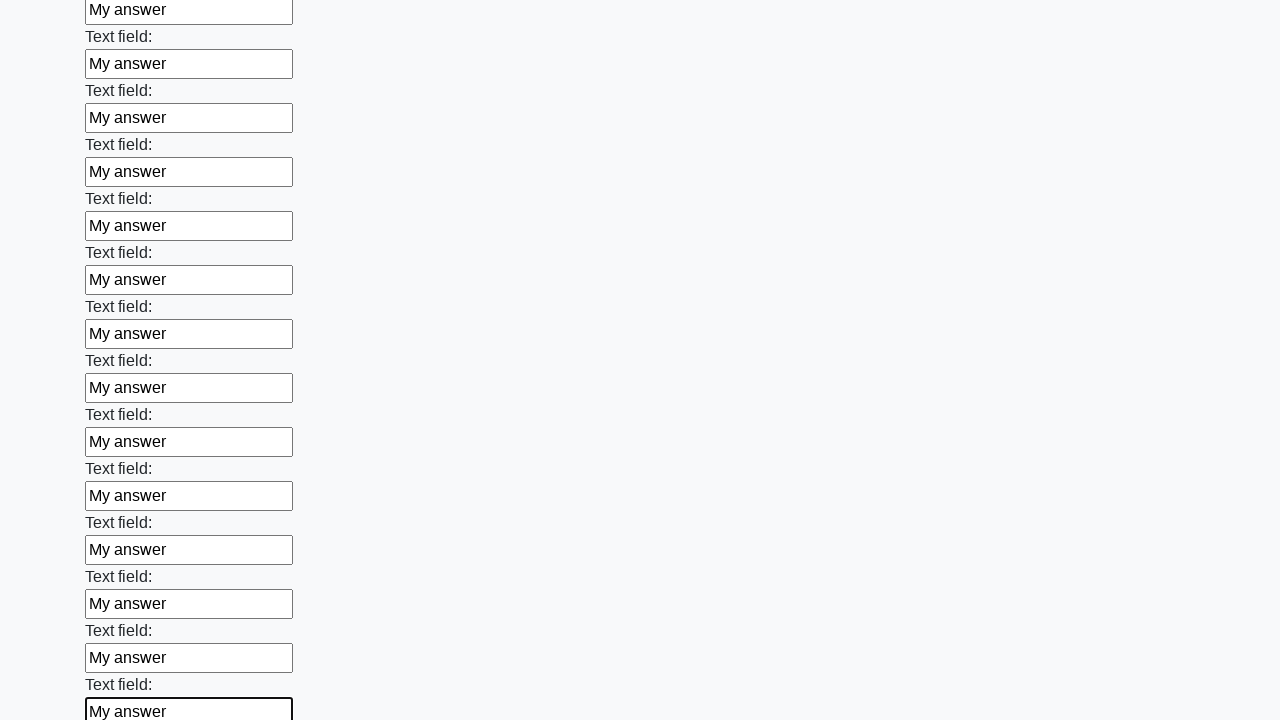

Filled text input field 60/100 with 'My answer' on [type='text'] >> nth=59
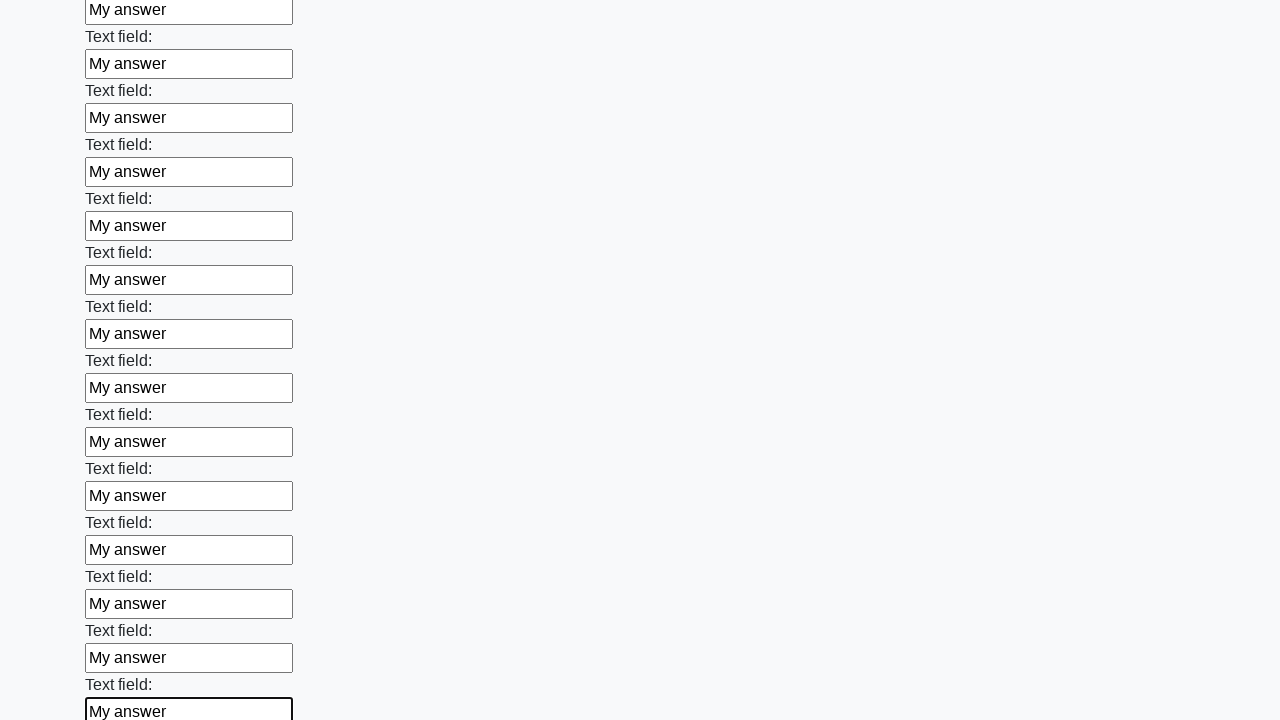

Filled text input field 61/100 with 'My answer' on [type='text'] >> nth=60
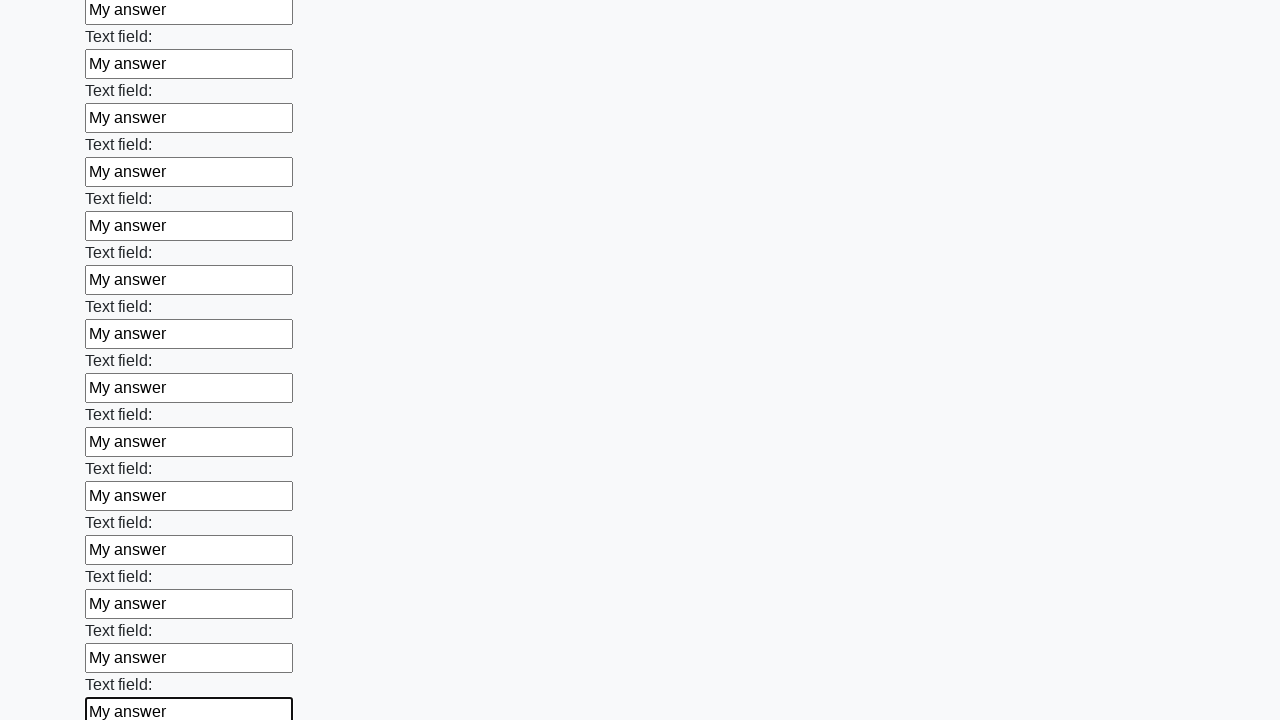

Filled text input field 62/100 with 'My answer' on [type='text'] >> nth=61
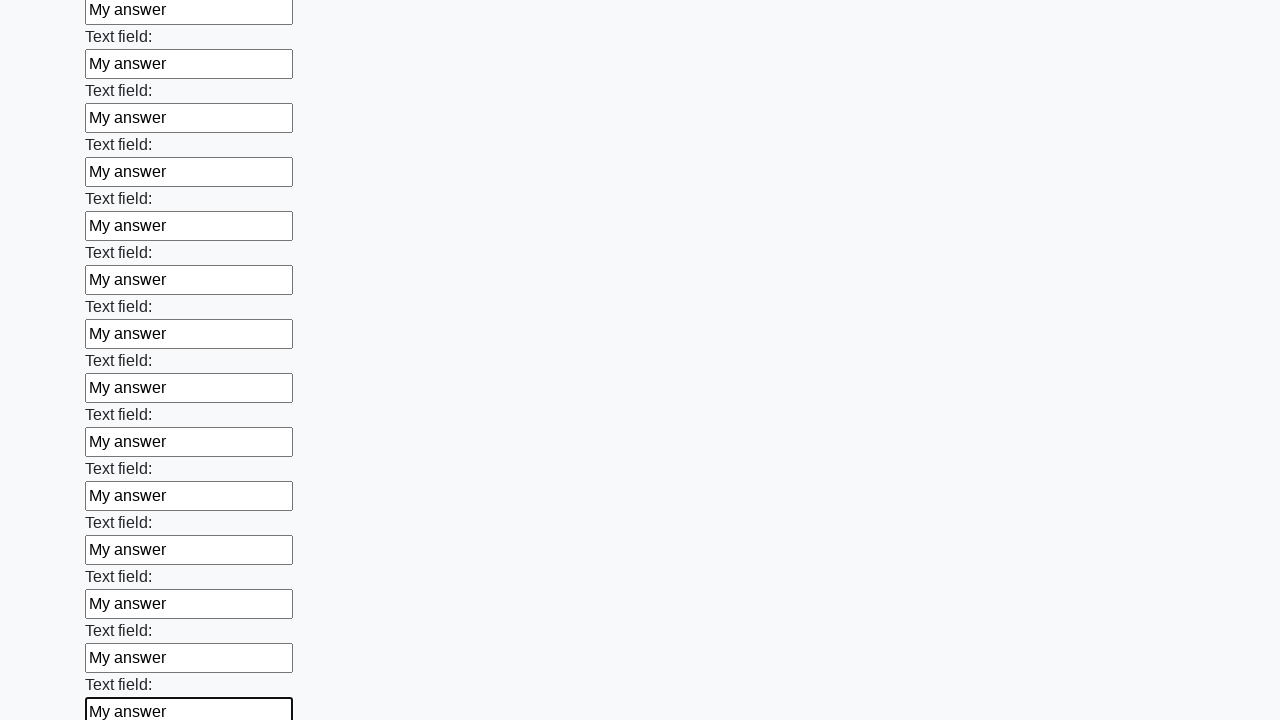

Filled text input field 63/100 with 'My answer' on [type='text'] >> nth=62
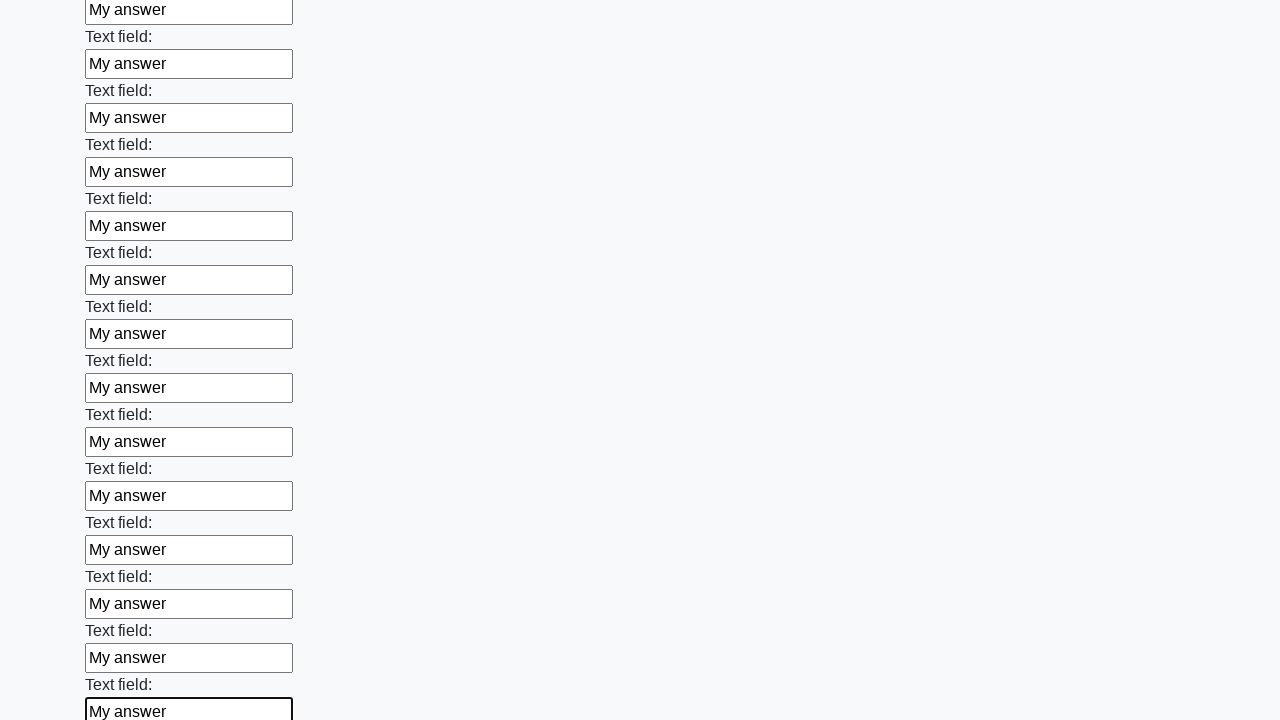

Filled text input field 64/100 with 'My answer' on [type='text'] >> nth=63
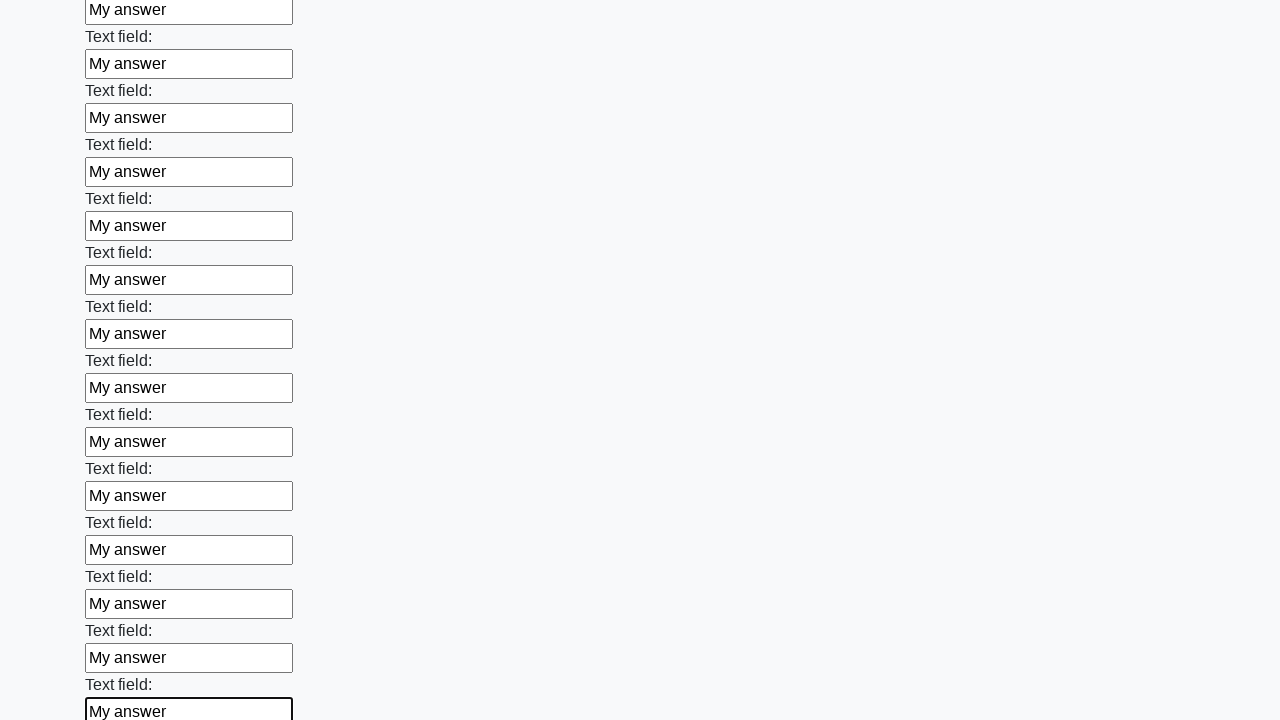

Filled text input field 65/100 with 'My answer' on [type='text'] >> nth=64
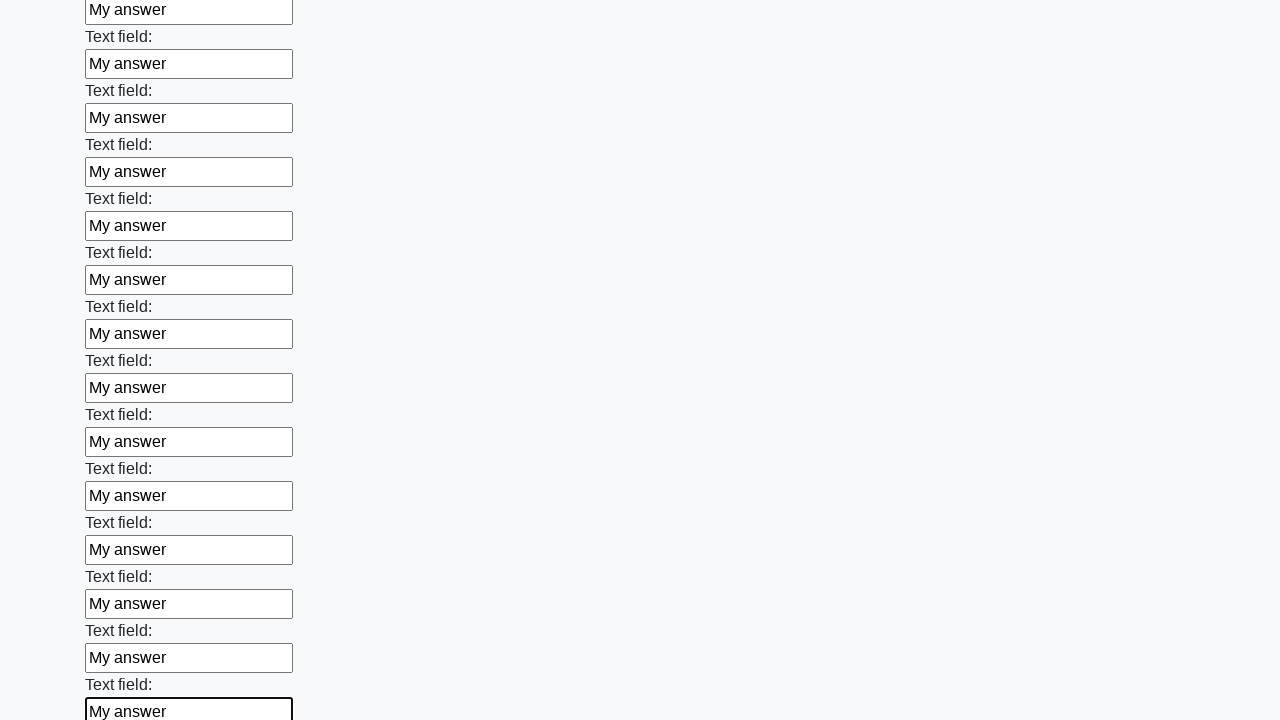

Filled text input field 66/100 with 'My answer' on [type='text'] >> nth=65
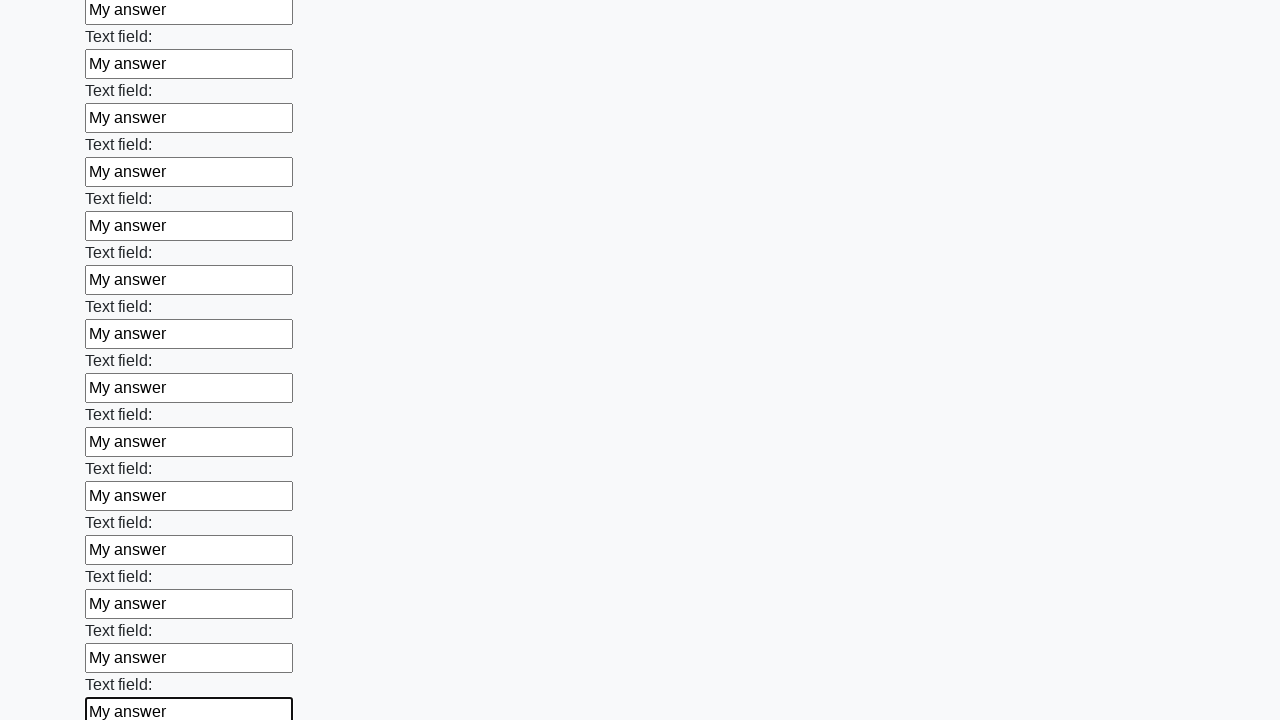

Filled text input field 67/100 with 'My answer' on [type='text'] >> nth=66
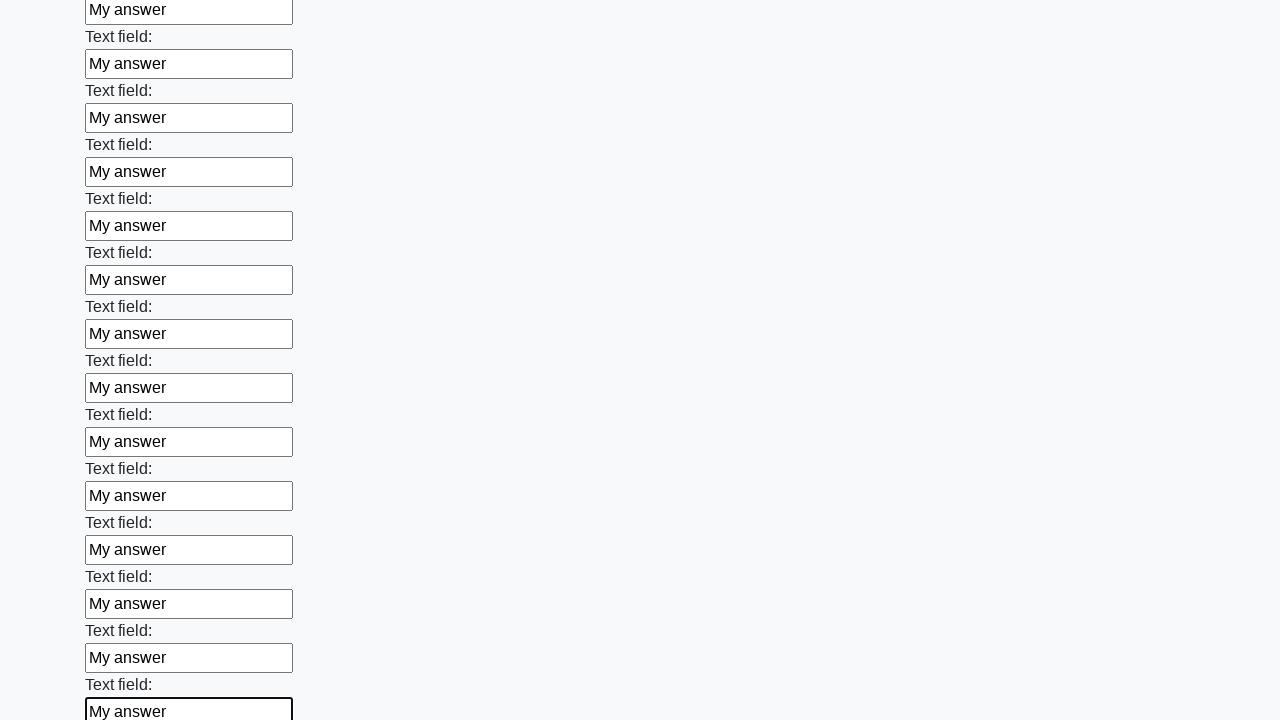

Filled text input field 68/100 with 'My answer' on [type='text'] >> nth=67
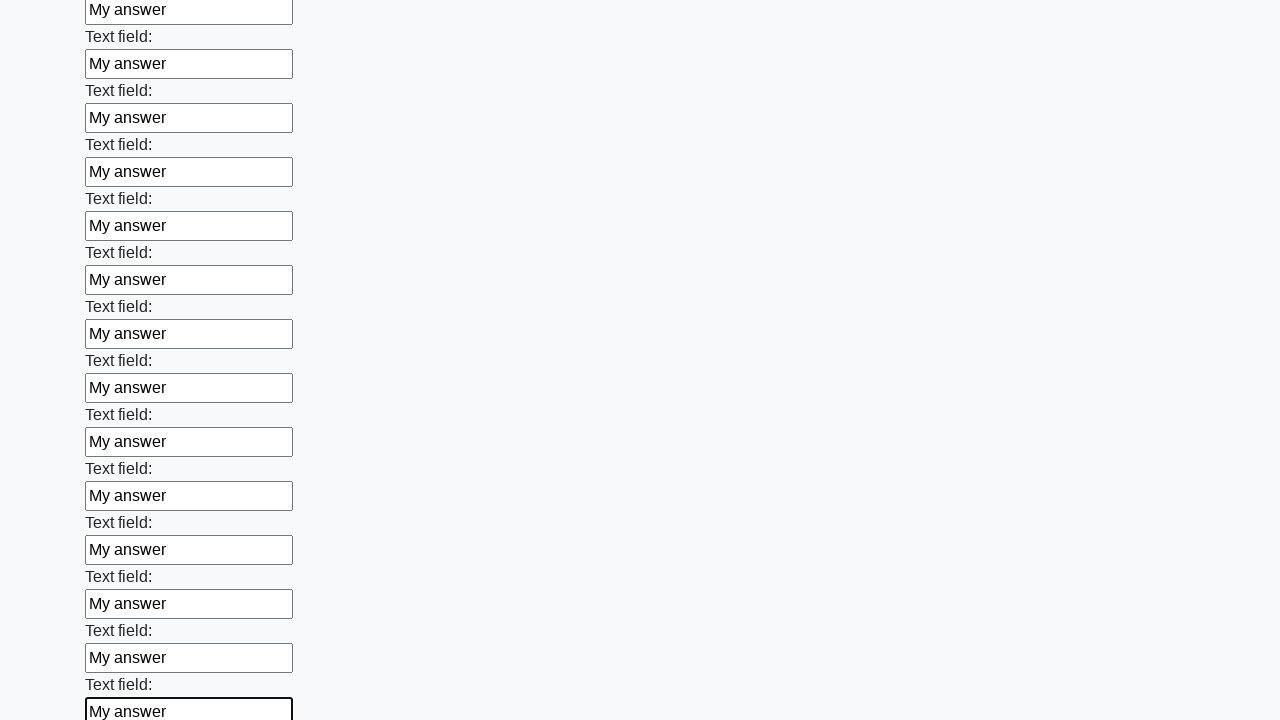

Filled text input field 69/100 with 'My answer' on [type='text'] >> nth=68
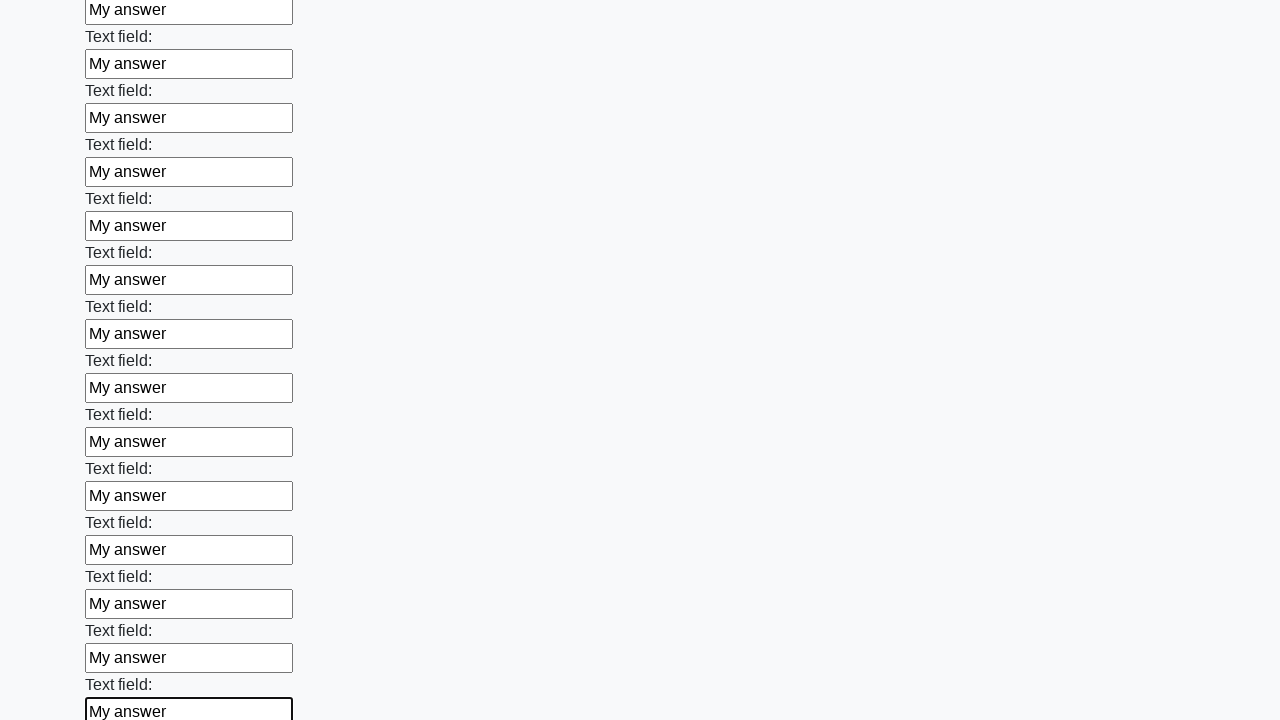

Filled text input field 70/100 with 'My answer' on [type='text'] >> nth=69
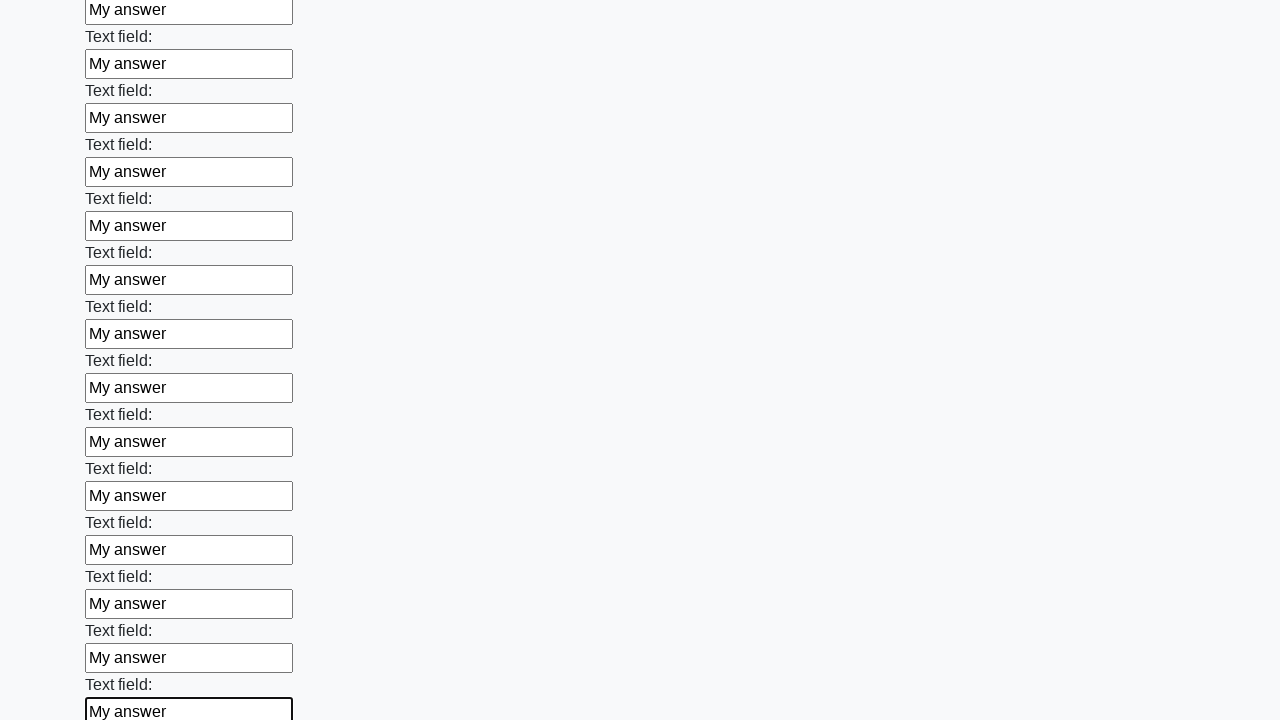

Filled text input field 71/100 with 'My answer' on [type='text'] >> nth=70
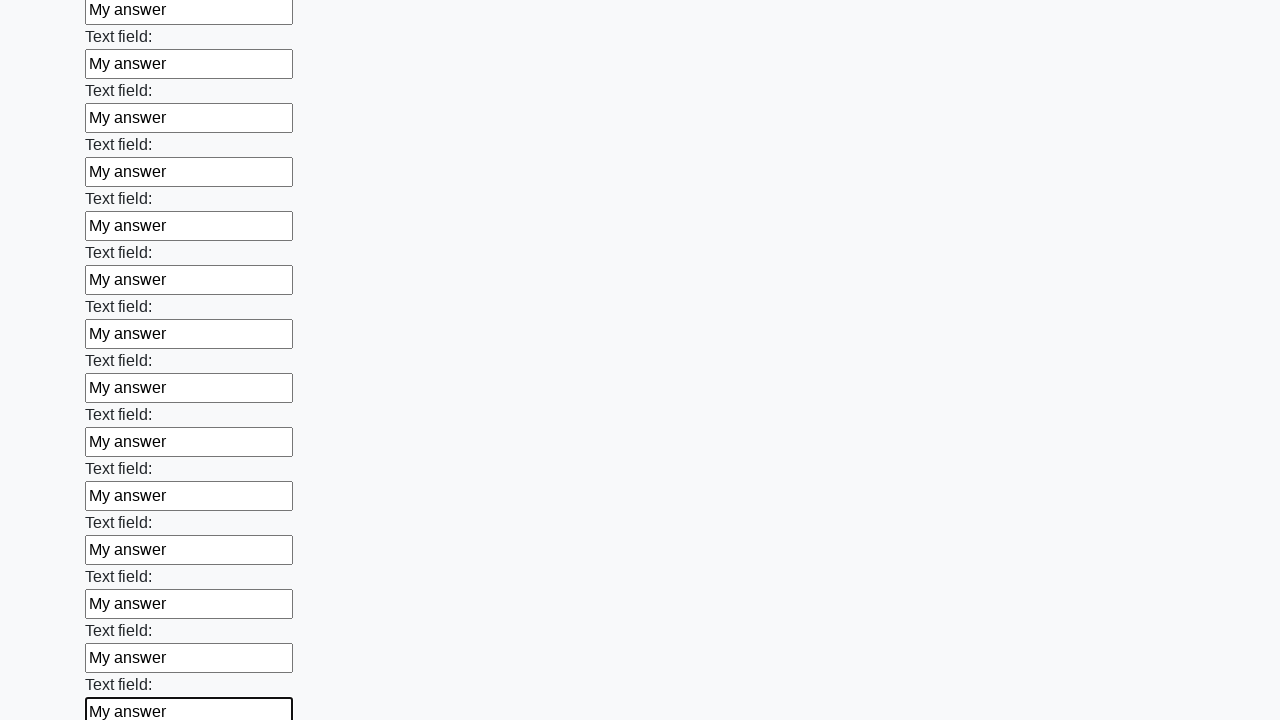

Filled text input field 72/100 with 'My answer' on [type='text'] >> nth=71
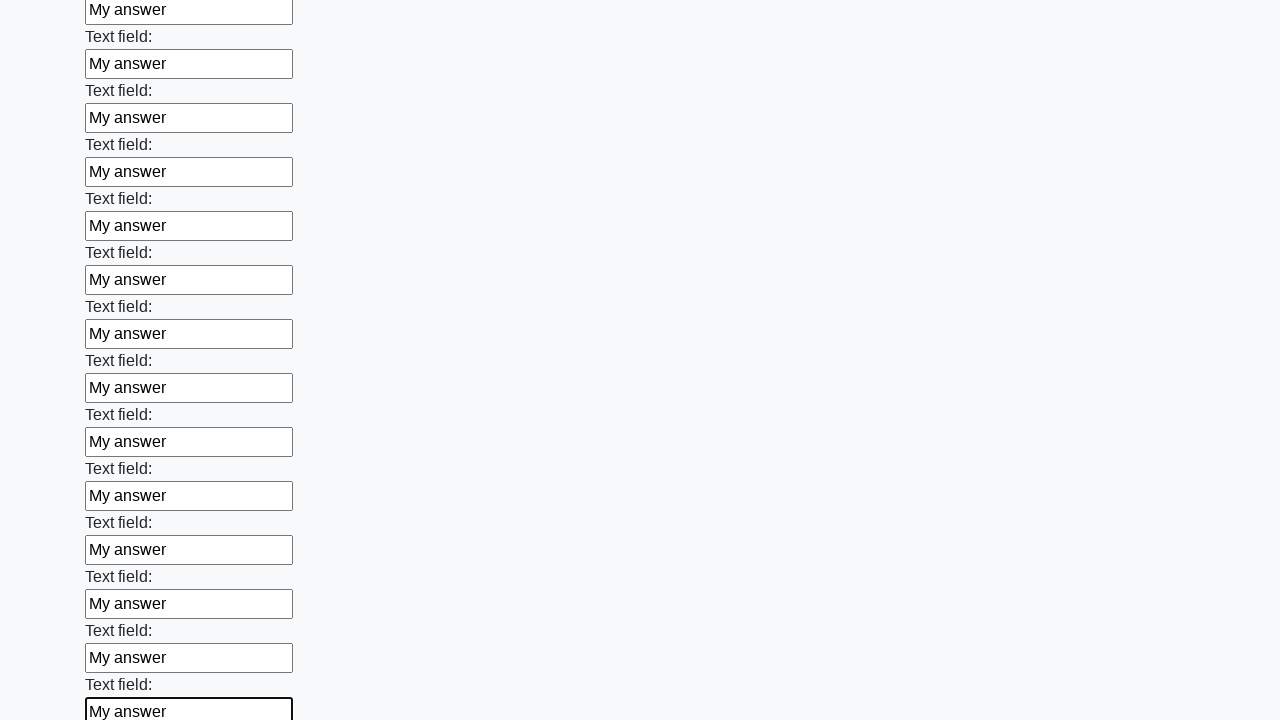

Filled text input field 73/100 with 'My answer' on [type='text'] >> nth=72
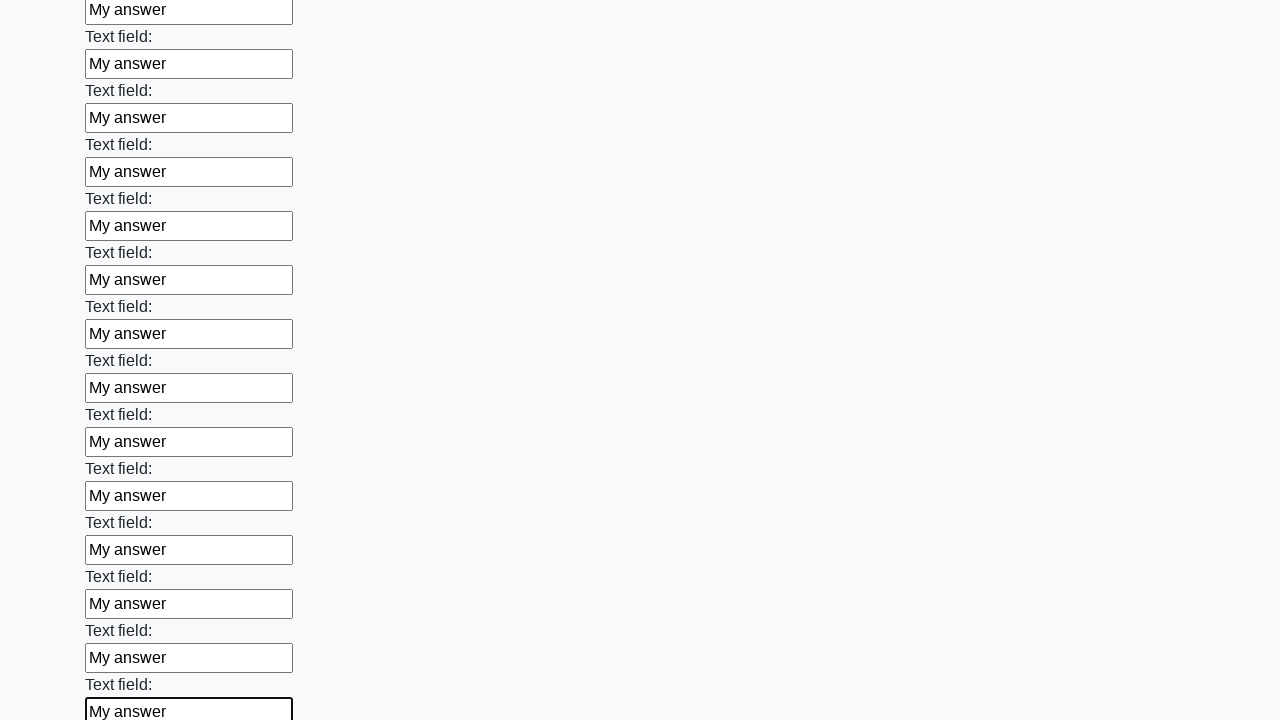

Filled text input field 74/100 with 'My answer' on [type='text'] >> nth=73
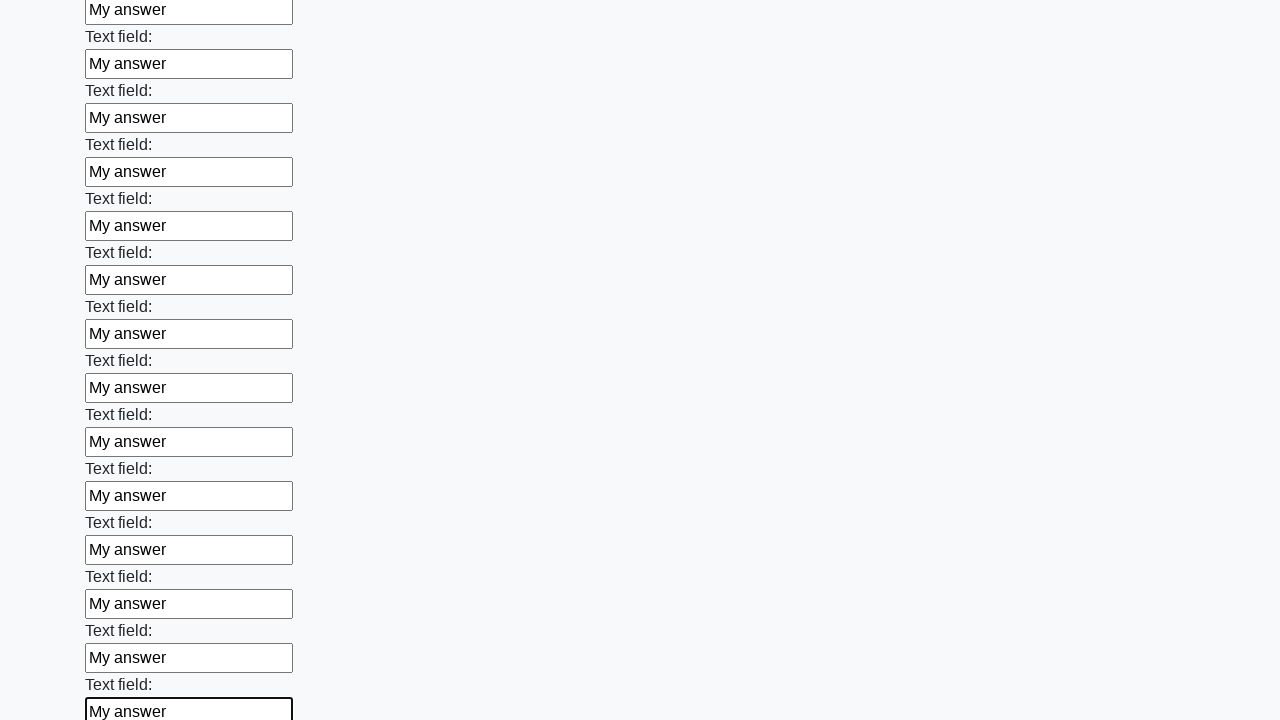

Filled text input field 75/100 with 'My answer' on [type='text'] >> nth=74
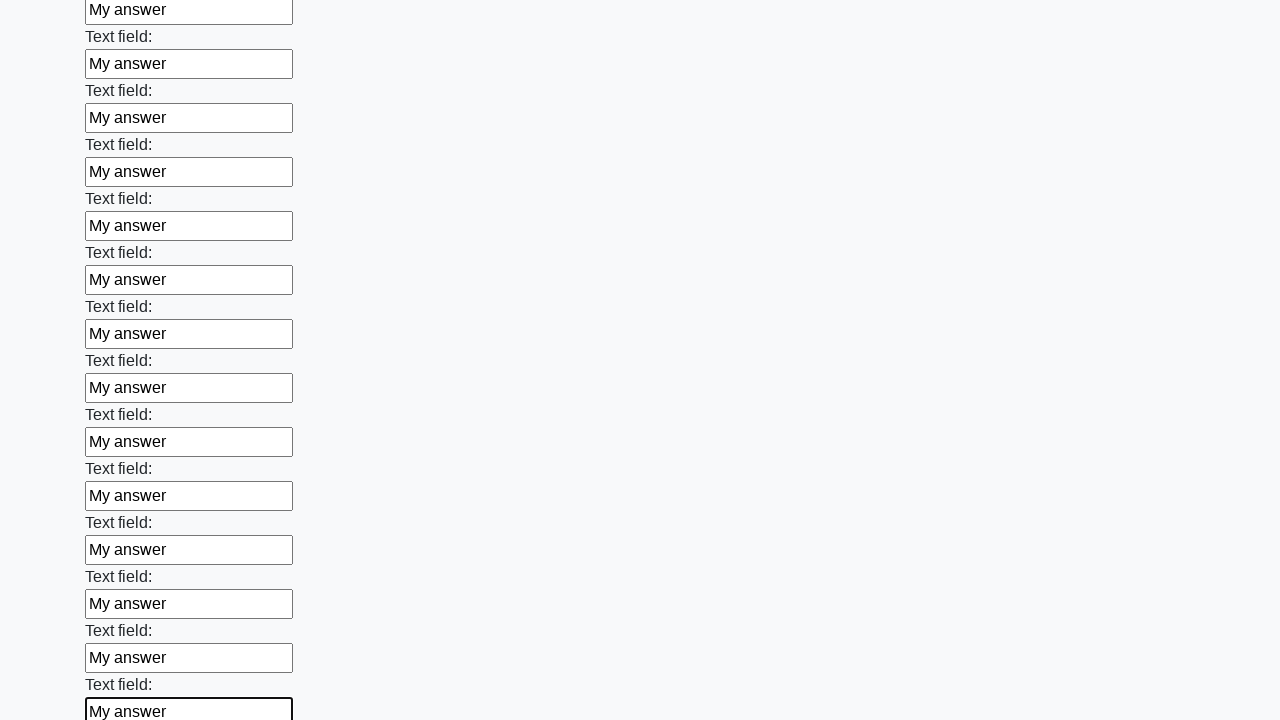

Filled text input field 76/100 with 'My answer' on [type='text'] >> nth=75
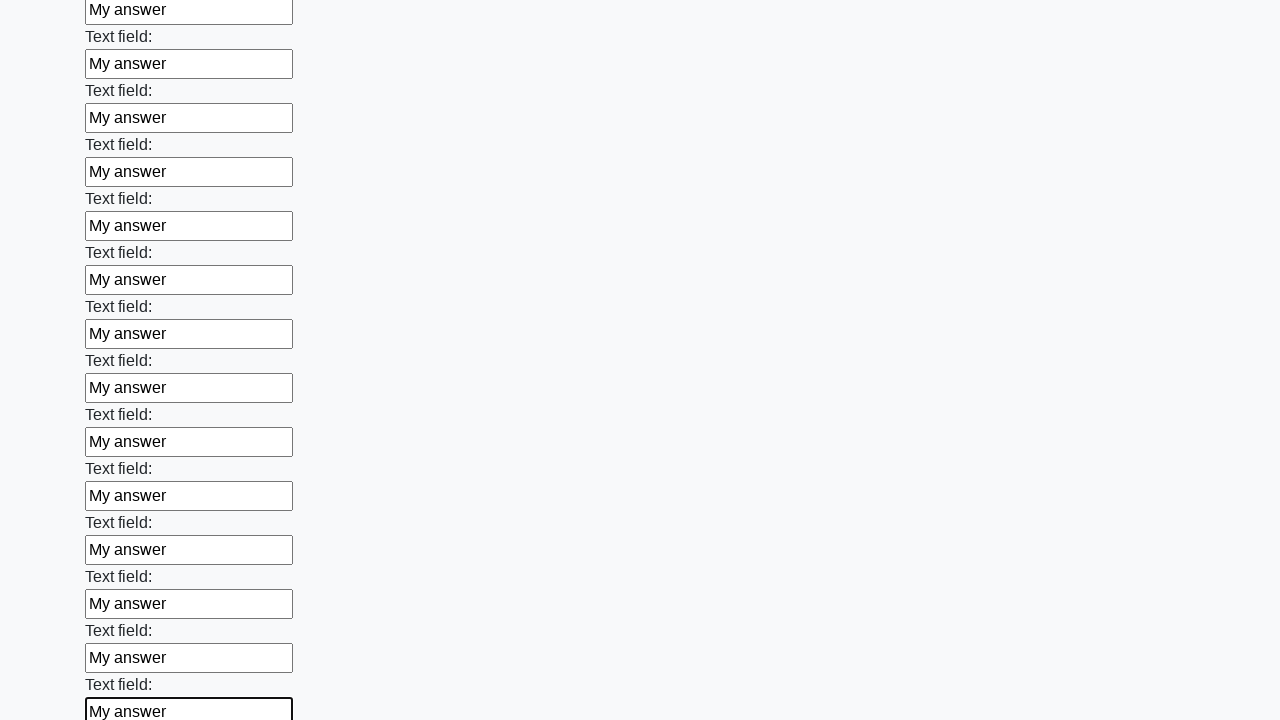

Filled text input field 77/100 with 'My answer' on [type='text'] >> nth=76
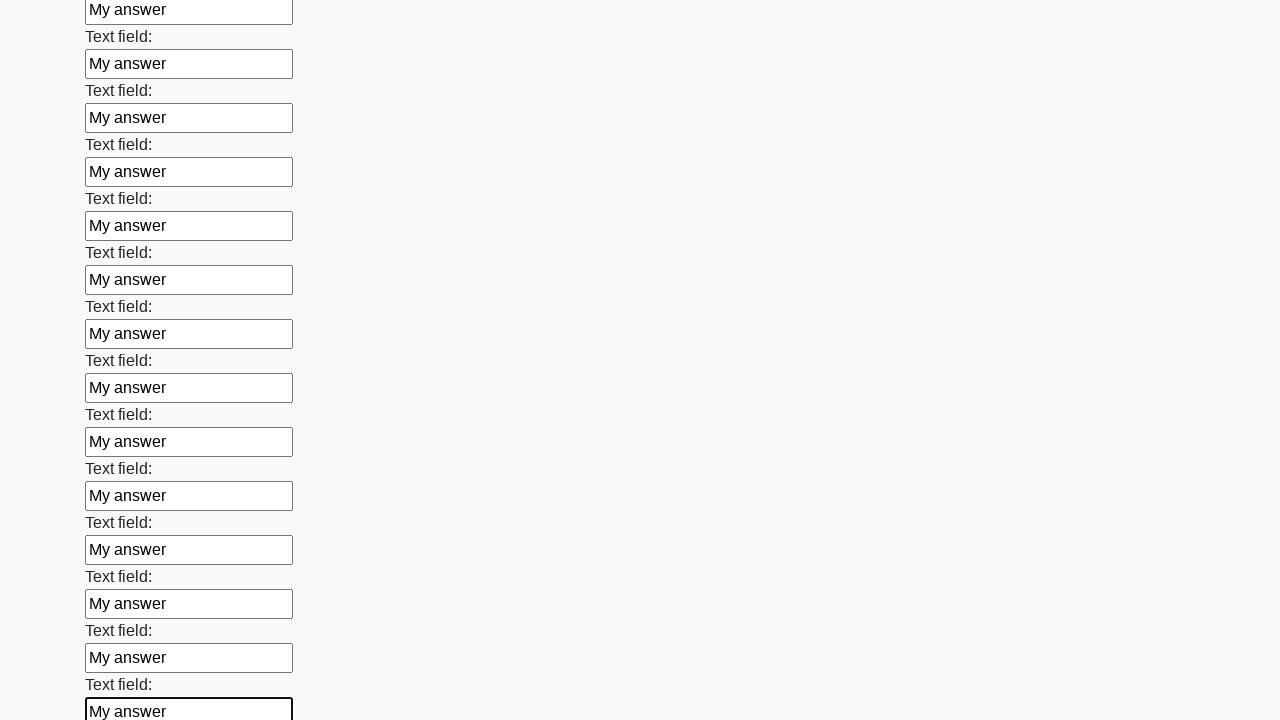

Filled text input field 78/100 with 'My answer' on [type='text'] >> nth=77
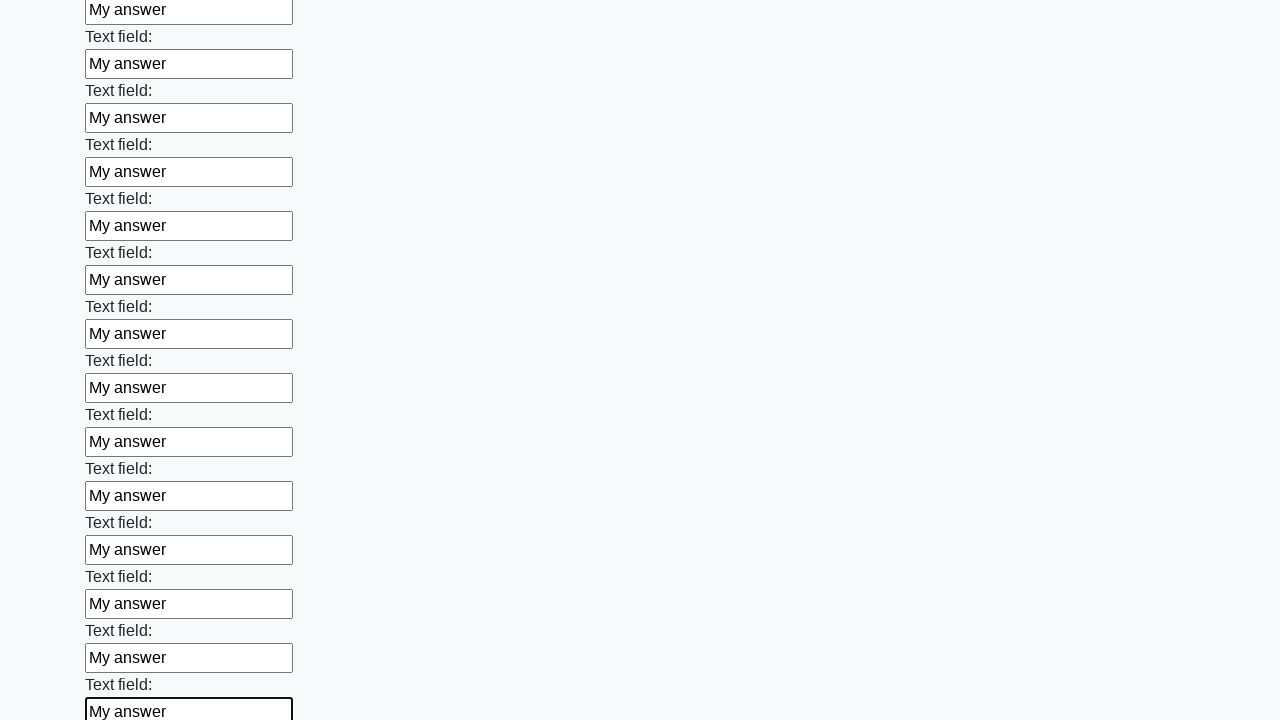

Filled text input field 79/100 with 'My answer' on [type='text'] >> nth=78
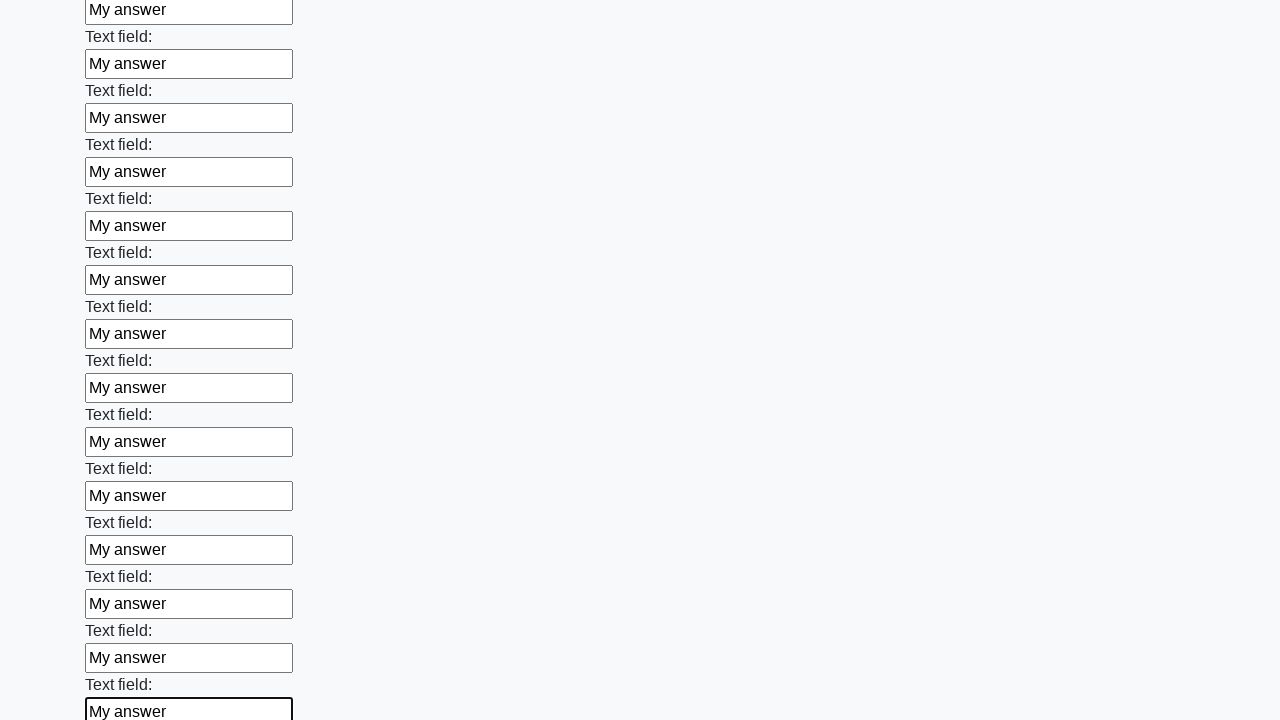

Filled text input field 80/100 with 'My answer' on [type='text'] >> nth=79
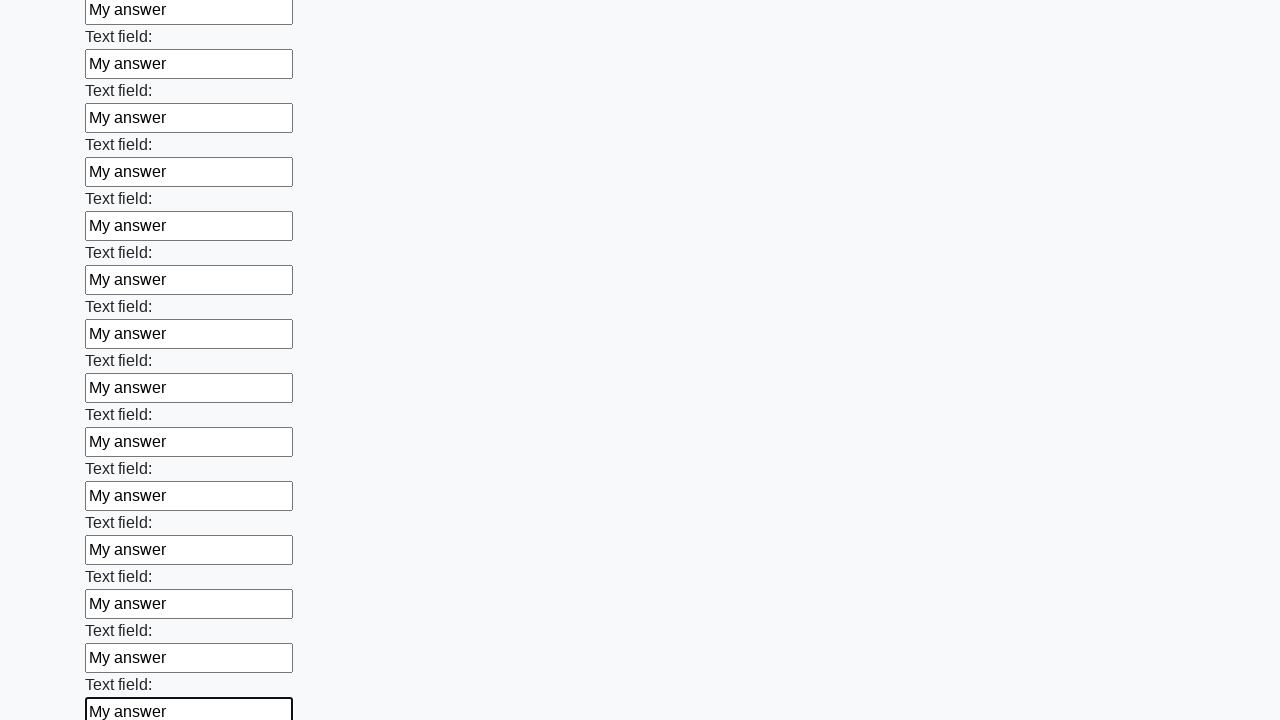

Filled text input field 81/100 with 'My answer' on [type='text'] >> nth=80
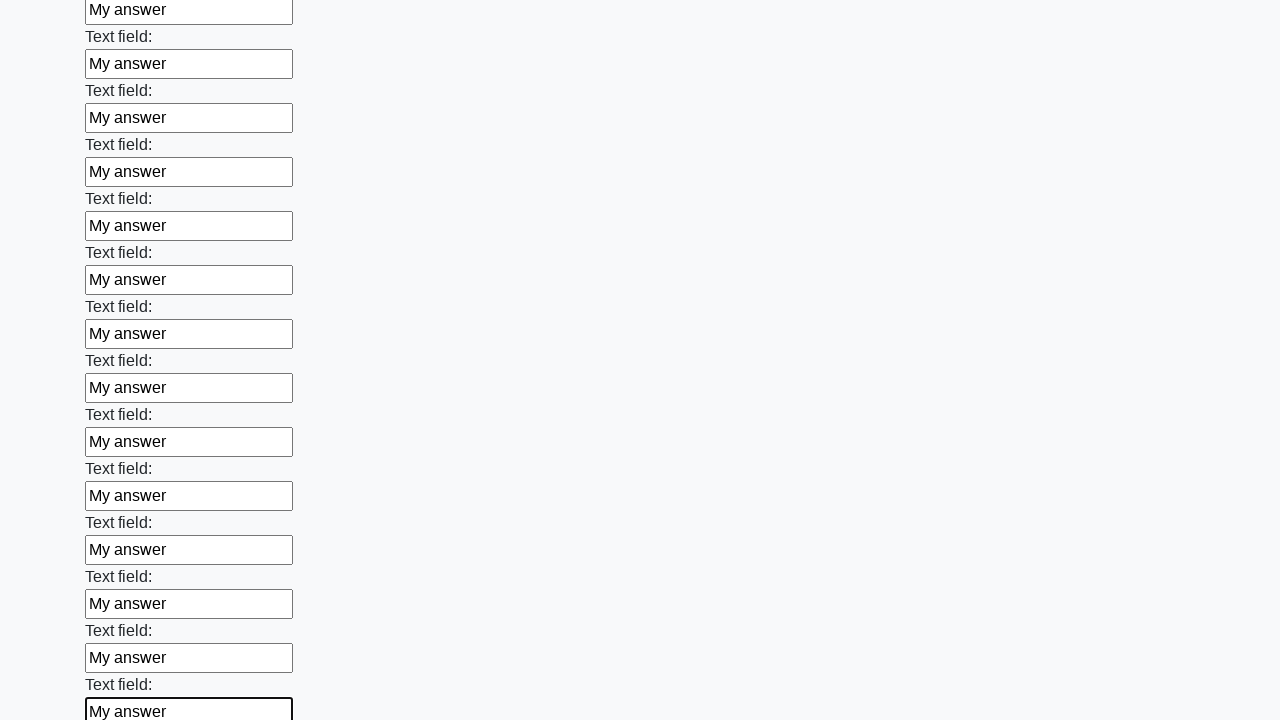

Filled text input field 82/100 with 'My answer' on [type='text'] >> nth=81
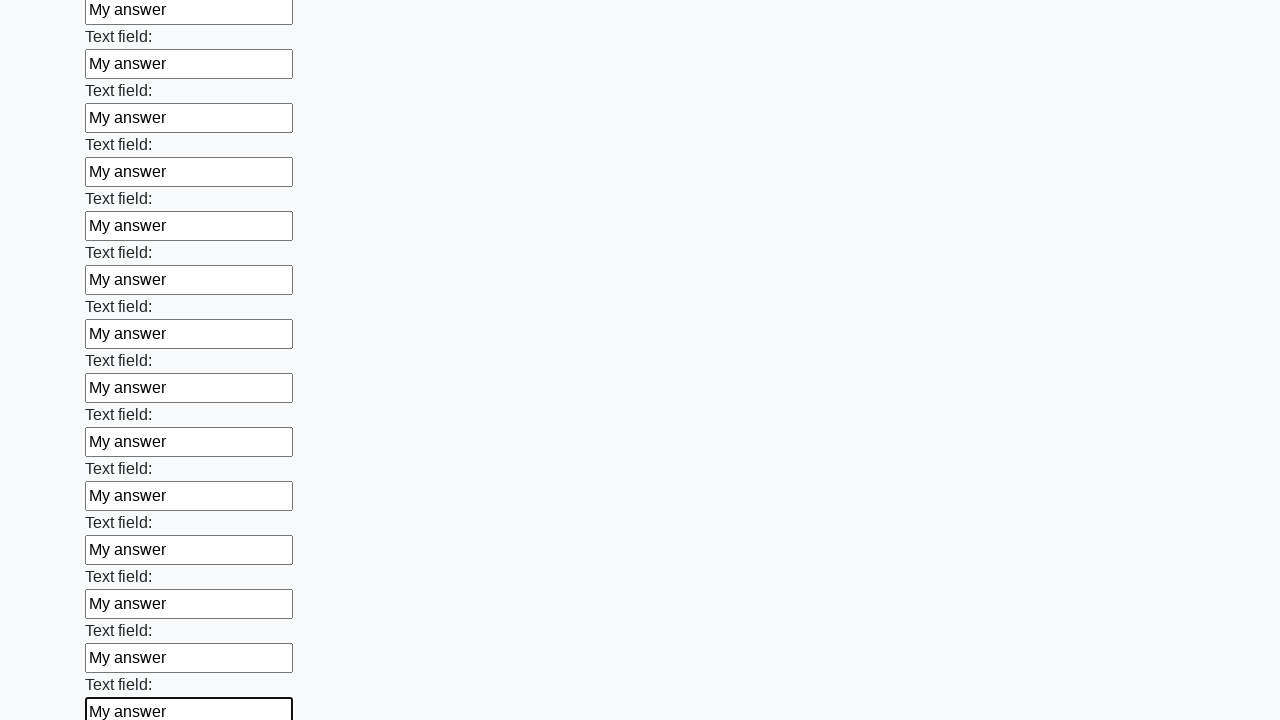

Filled text input field 83/100 with 'My answer' on [type='text'] >> nth=82
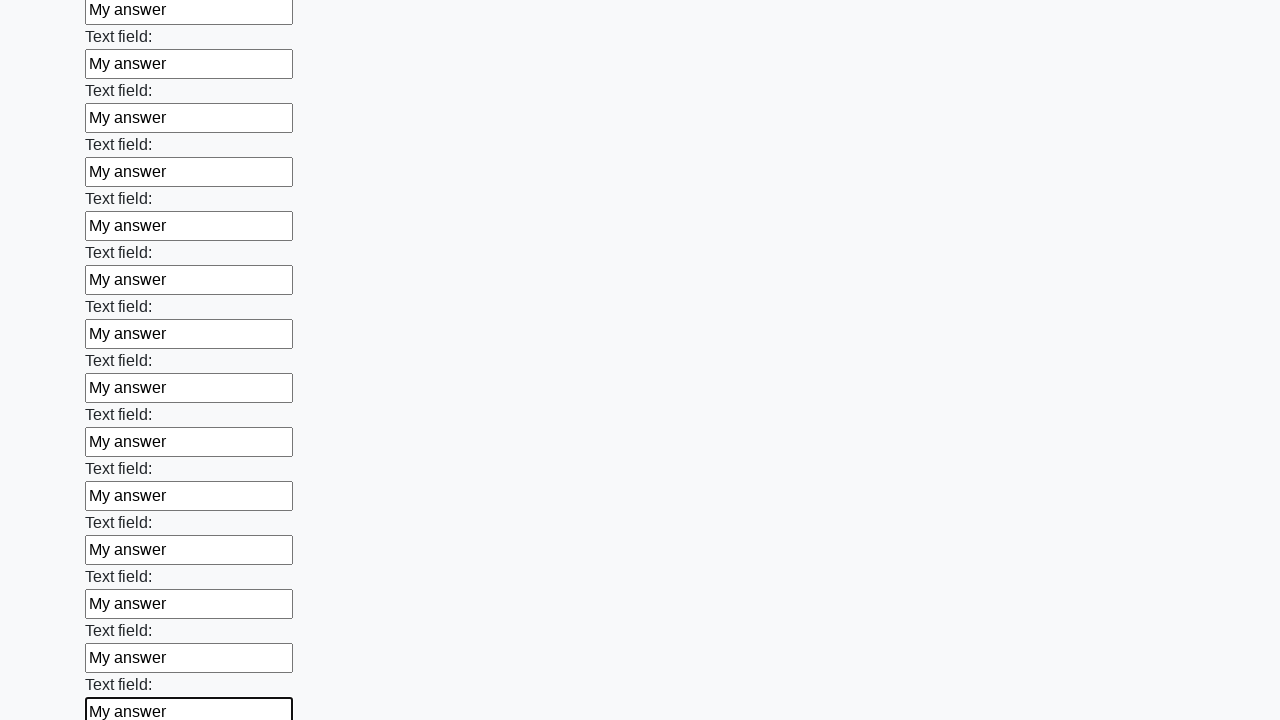

Filled text input field 84/100 with 'My answer' on [type='text'] >> nth=83
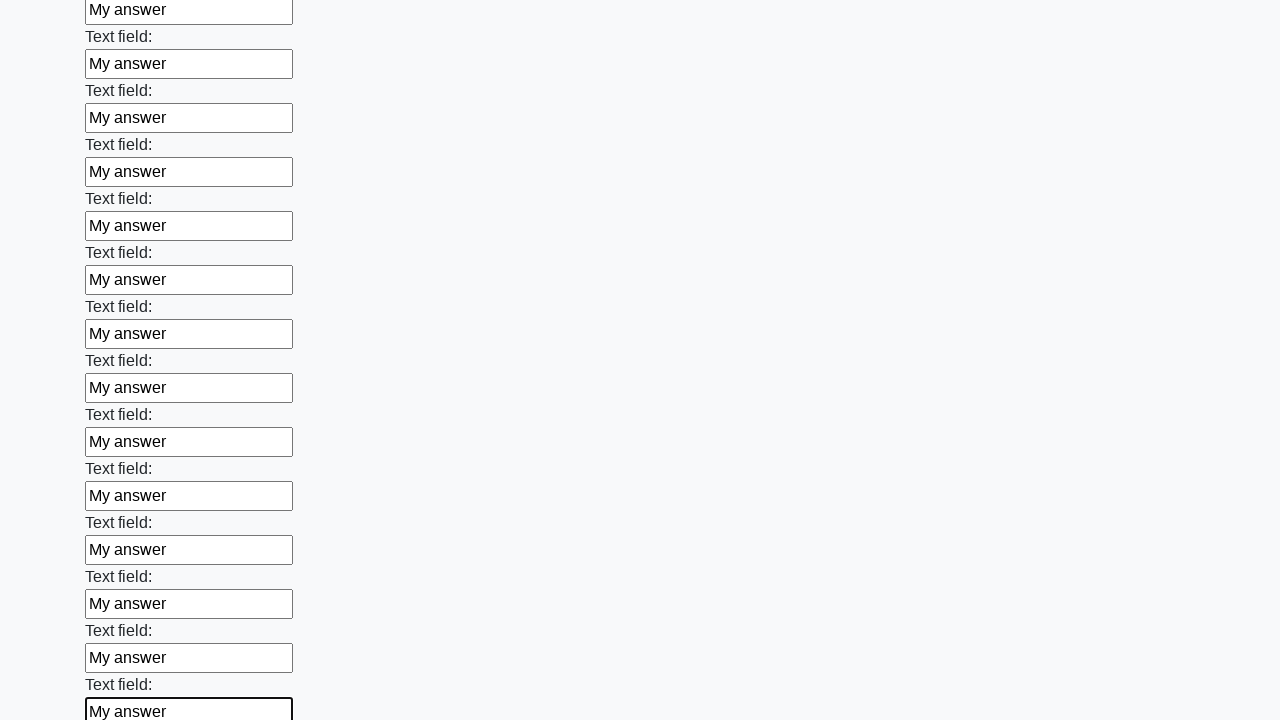

Filled text input field 85/100 with 'My answer' on [type='text'] >> nth=84
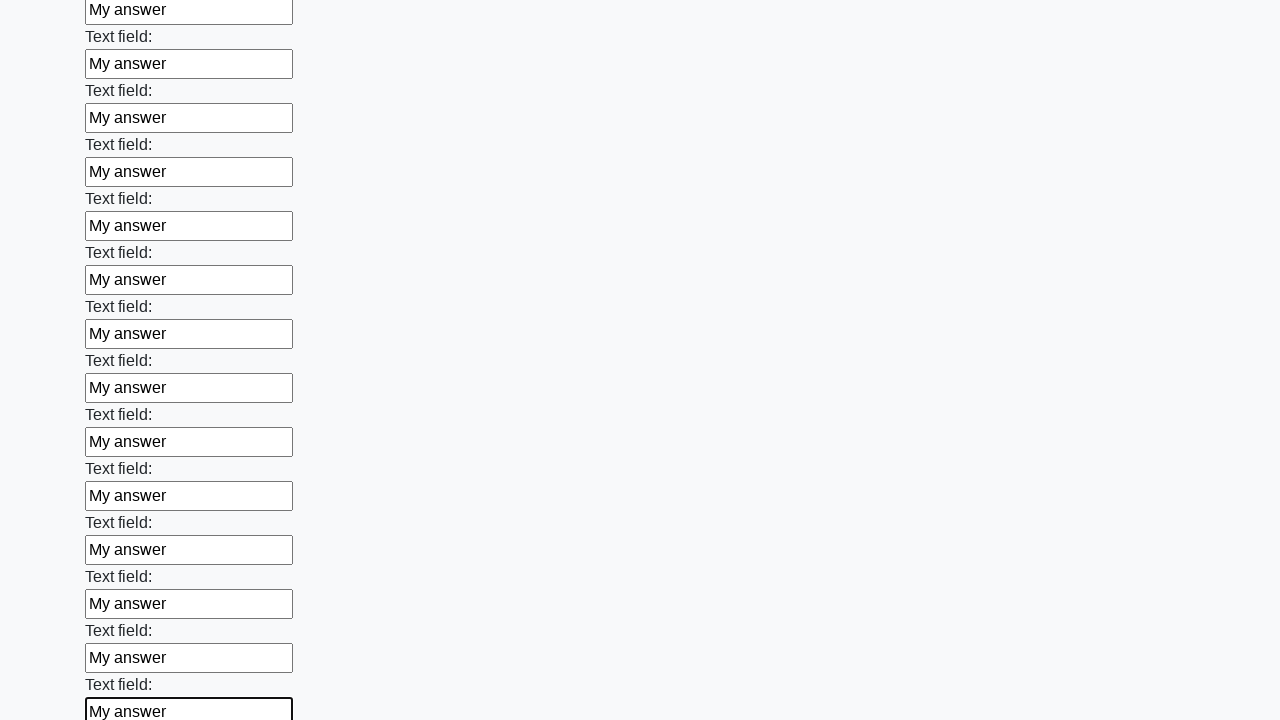

Filled text input field 86/100 with 'My answer' on [type='text'] >> nth=85
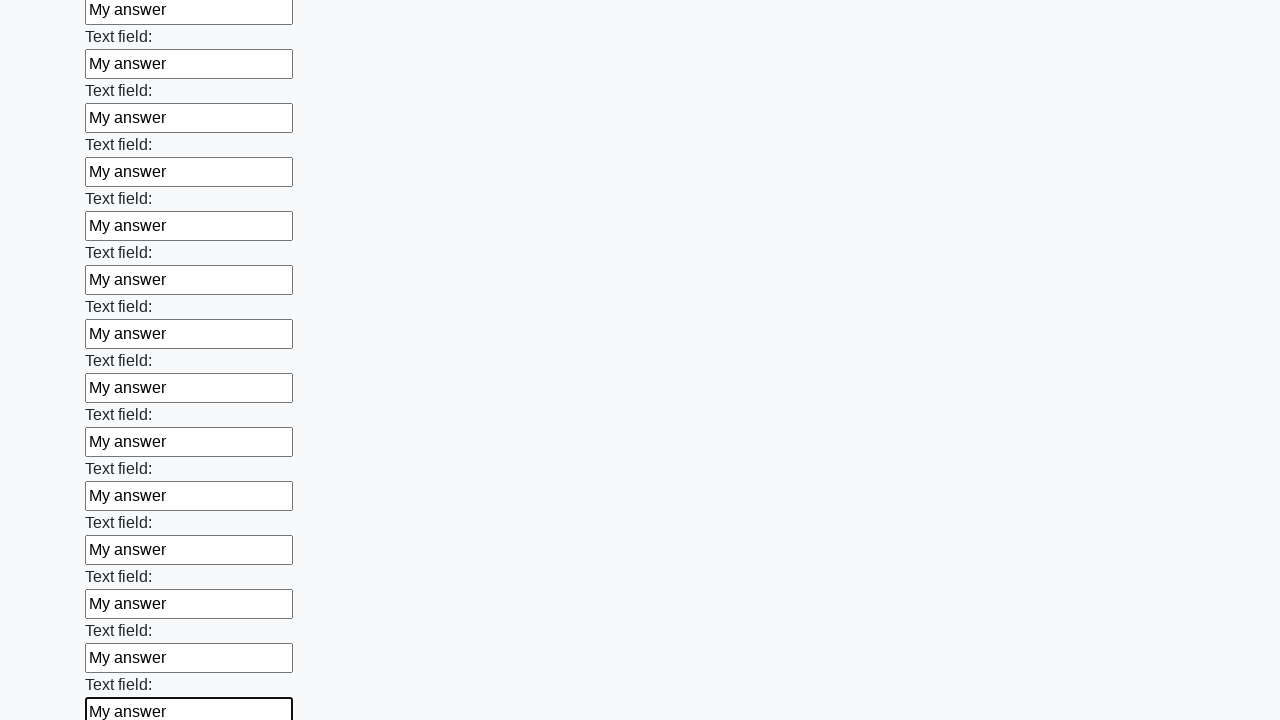

Filled text input field 87/100 with 'My answer' on [type='text'] >> nth=86
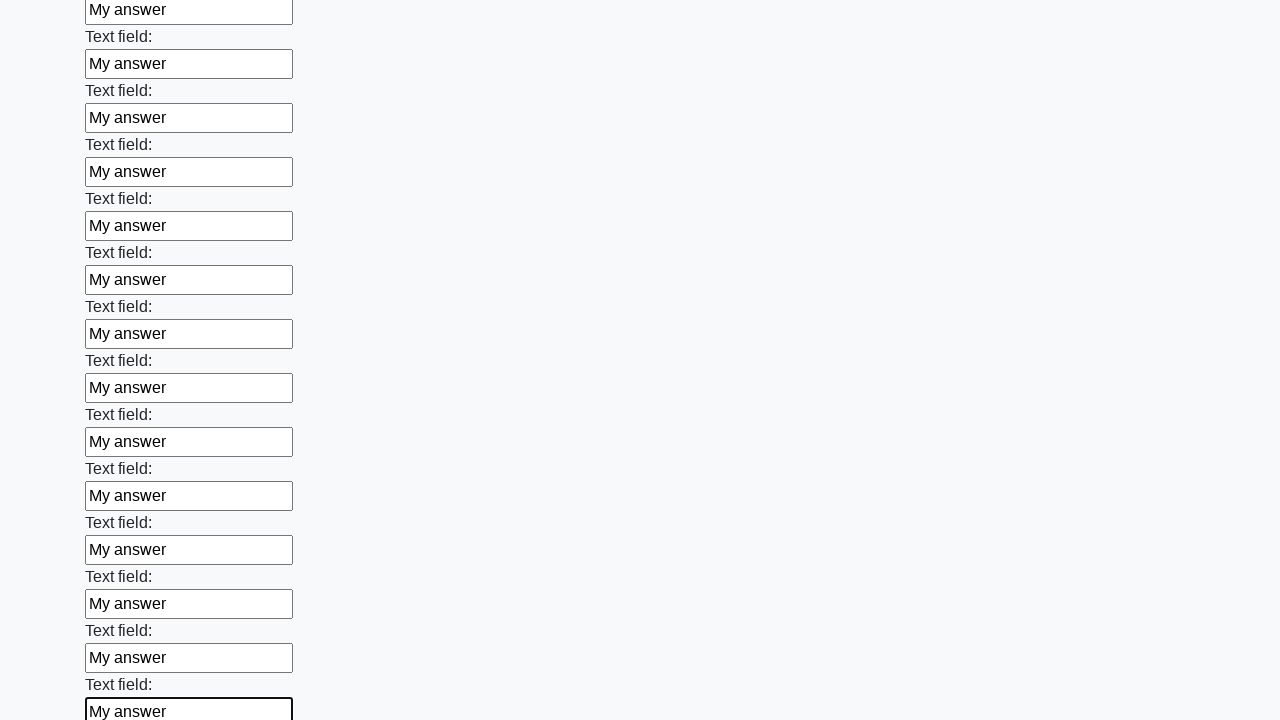

Filled text input field 88/100 with 'My answer' on [type='text'] >> nth=87
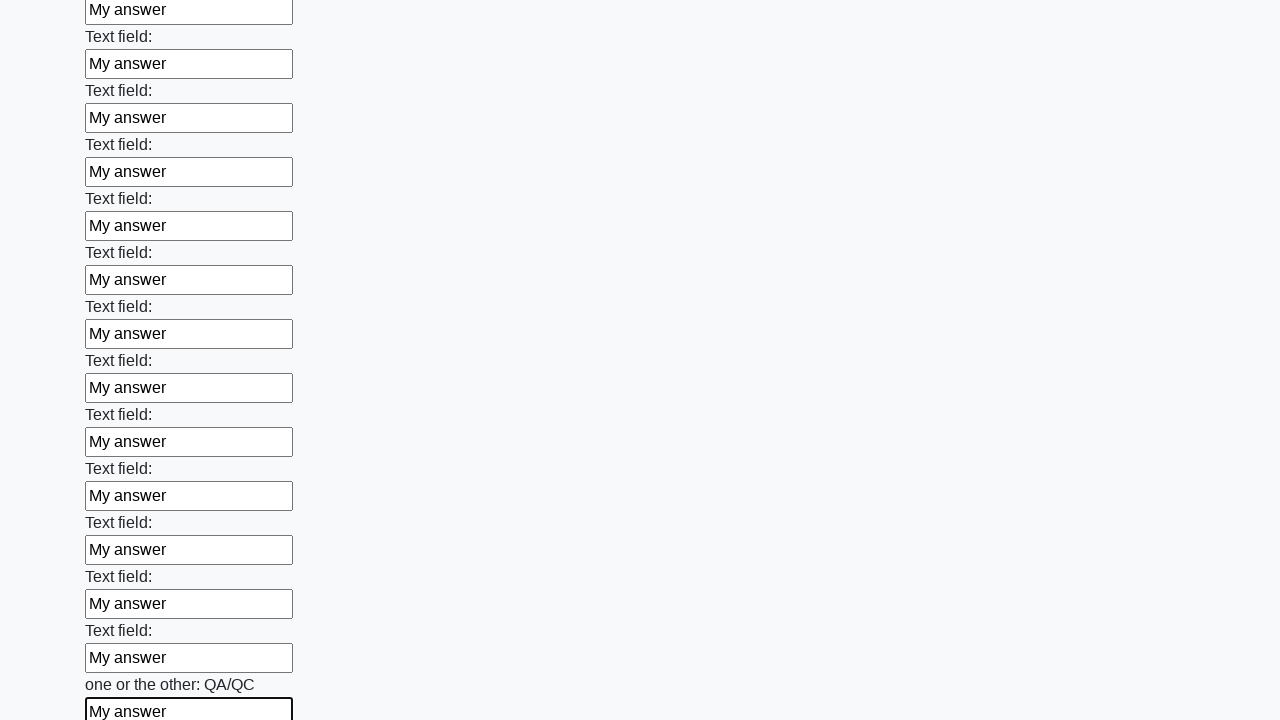

Filled text input field 89/100 with 'My answer' on [type='text'] >> nth=88
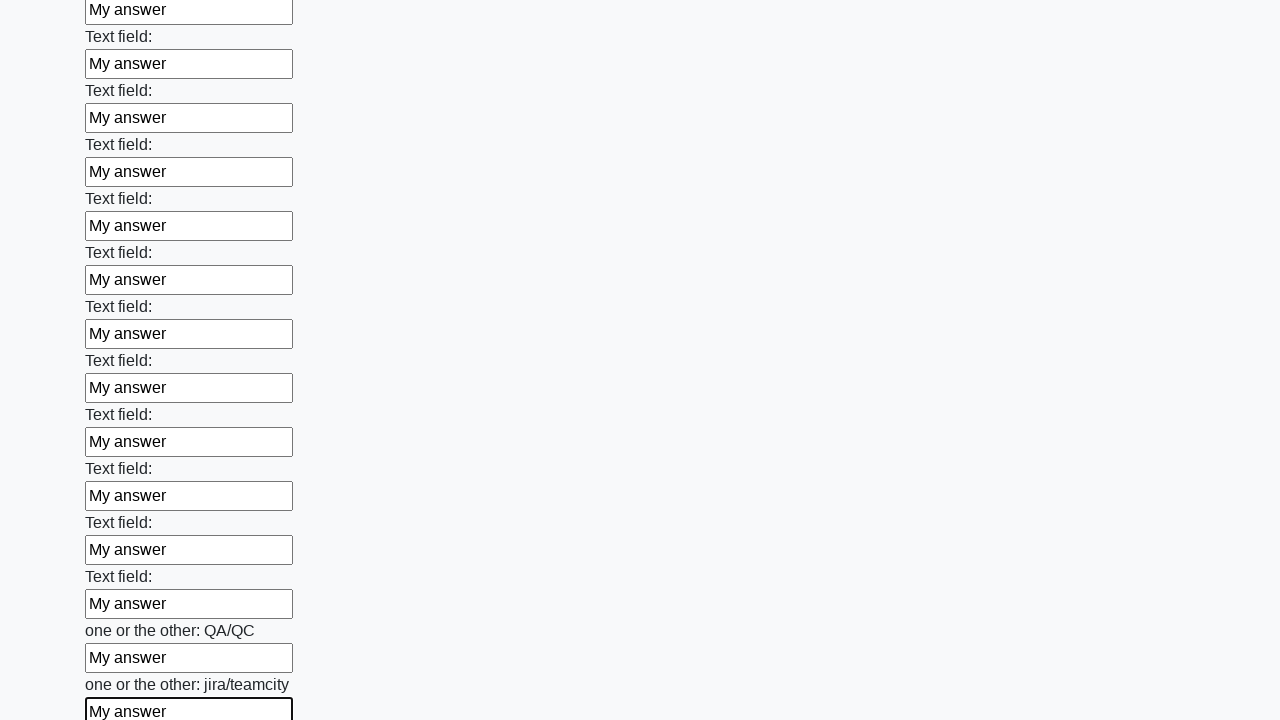

Filled text input field 90/100 with 'My answer' on [type='text'] >> nth=89
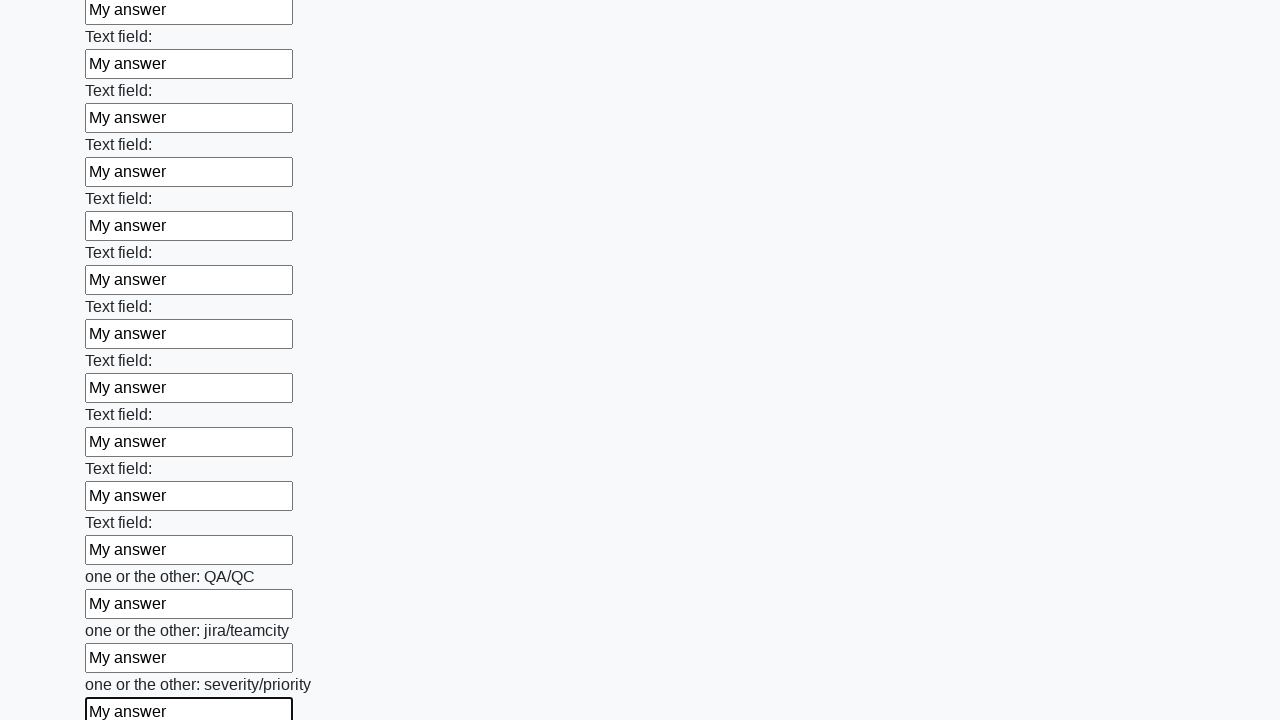

Filled text input field 91/100 with 'My answer' on [type='text'] >> nth=90
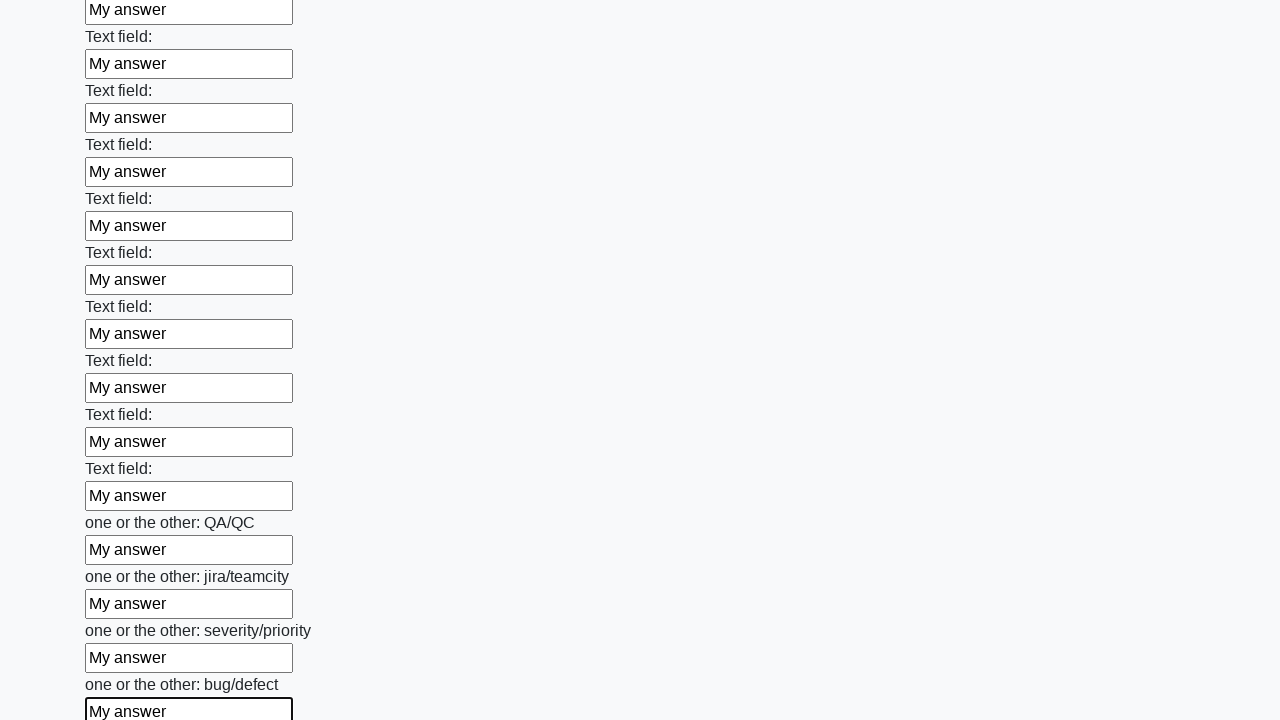

Filled text input field 92/100 with 'My answer' on [type='text'] >> nth=91
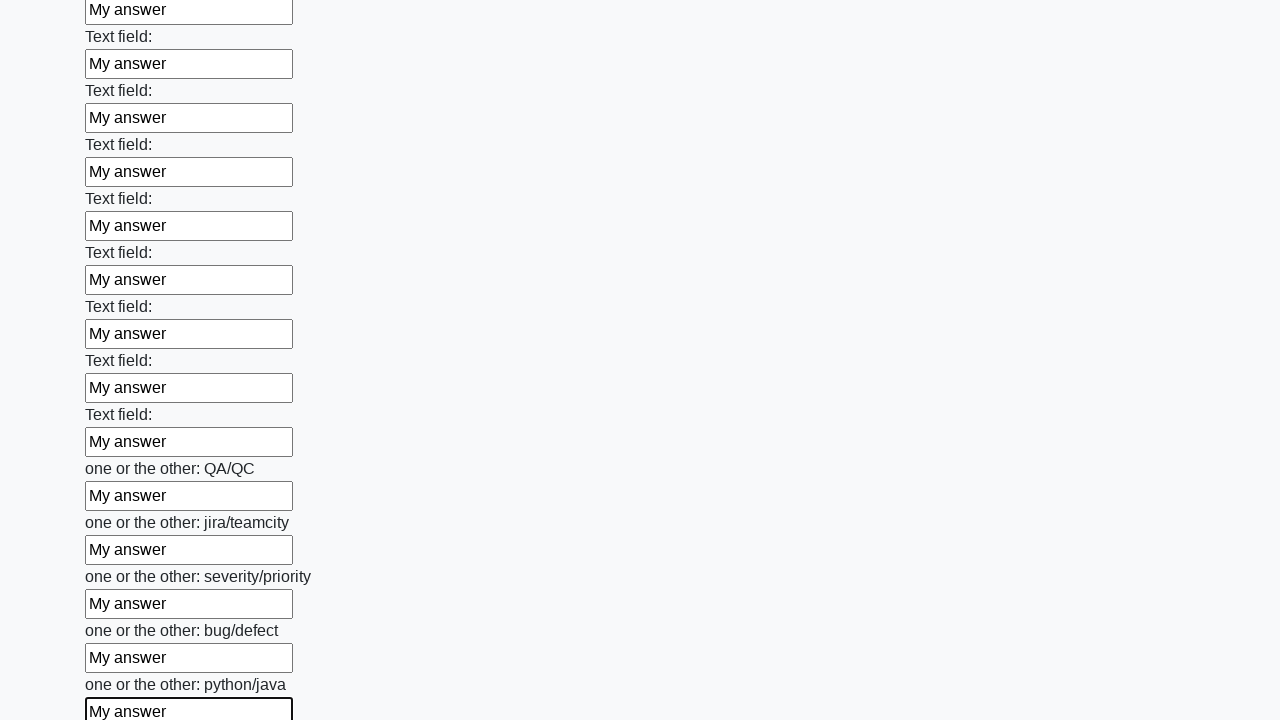

Filled text input field 93/100 with 'My answer' on [type='text'] >> nth=92
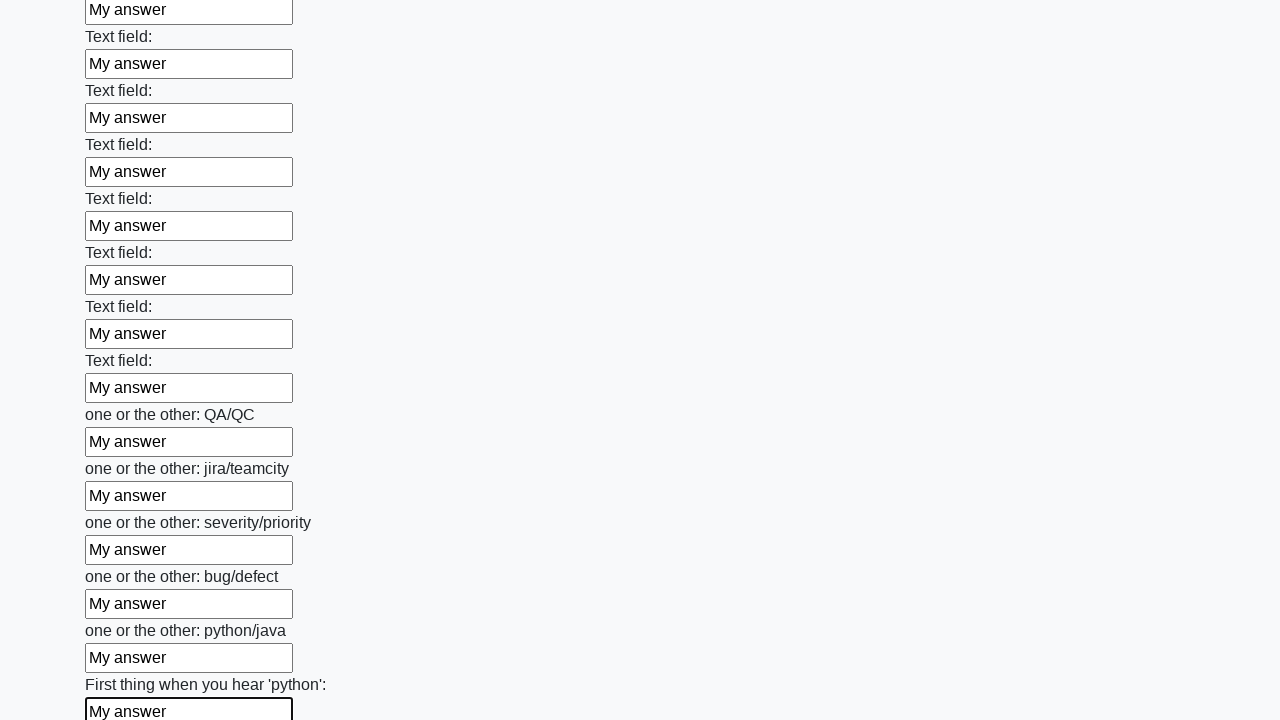

Filled text input field 94/100 with 'My answer' on [type='text'] >> nth=93
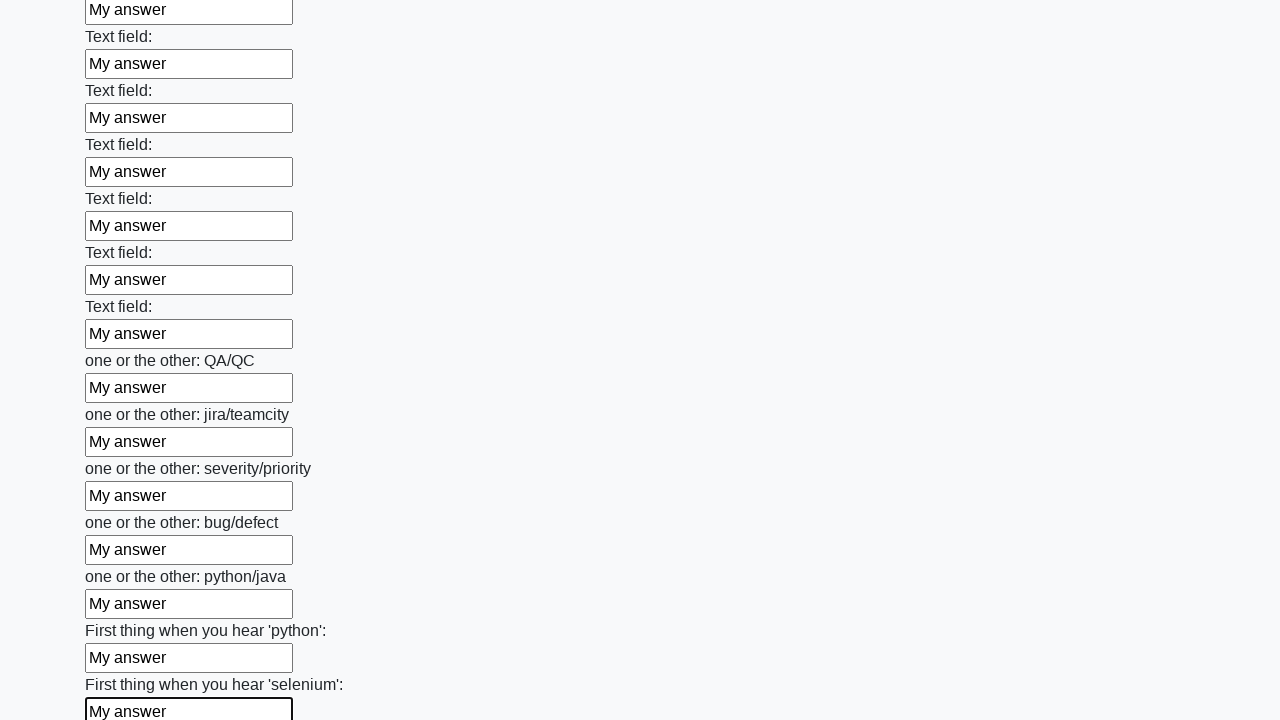

Filled text input field 95/100 with 'My answer' on [type='text'] >> nth=94
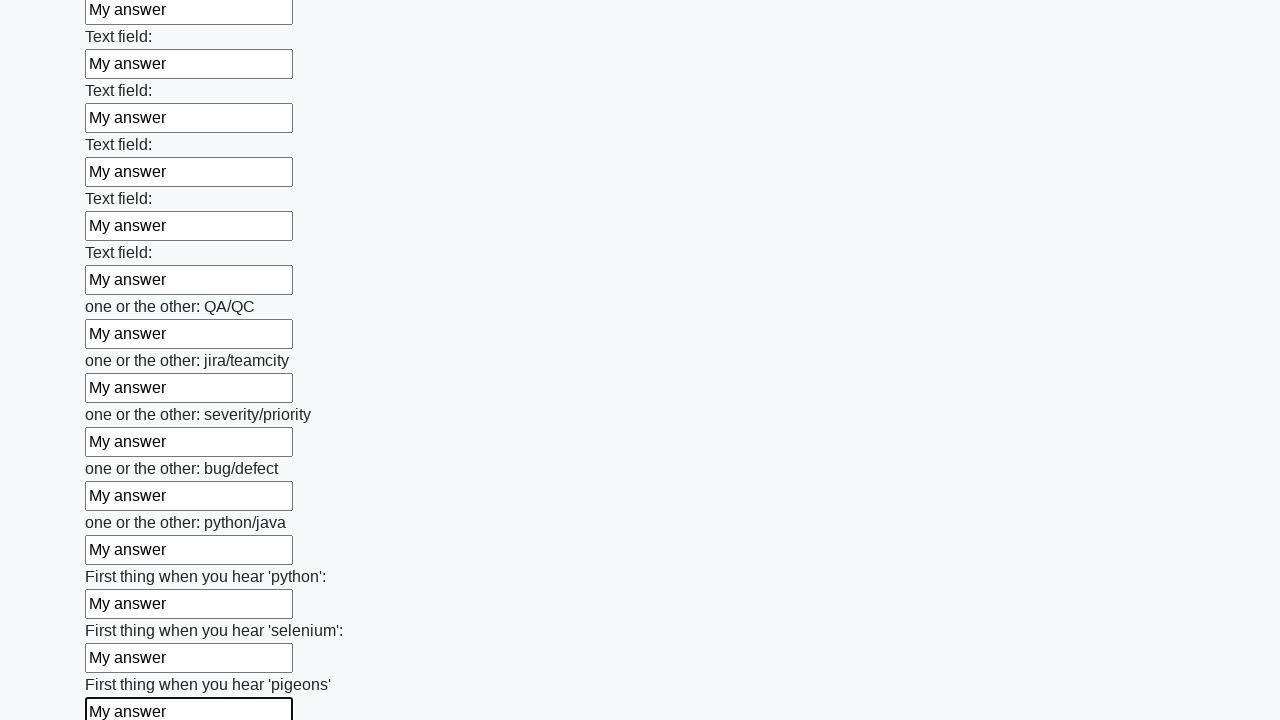

Filled text input field 96/100 with 'My answer' on [type='text'] >> nth=95
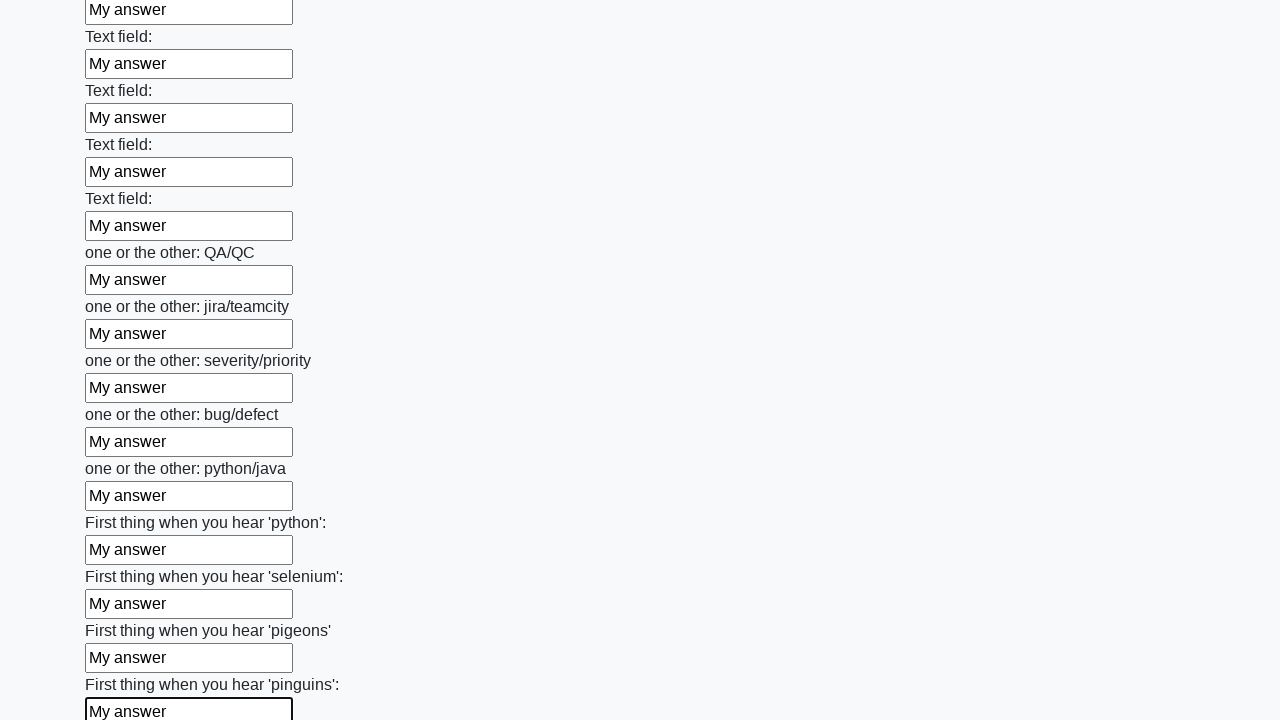

Filled text input field 97/100 with 'My answer' on [type='text'] >> nth=96
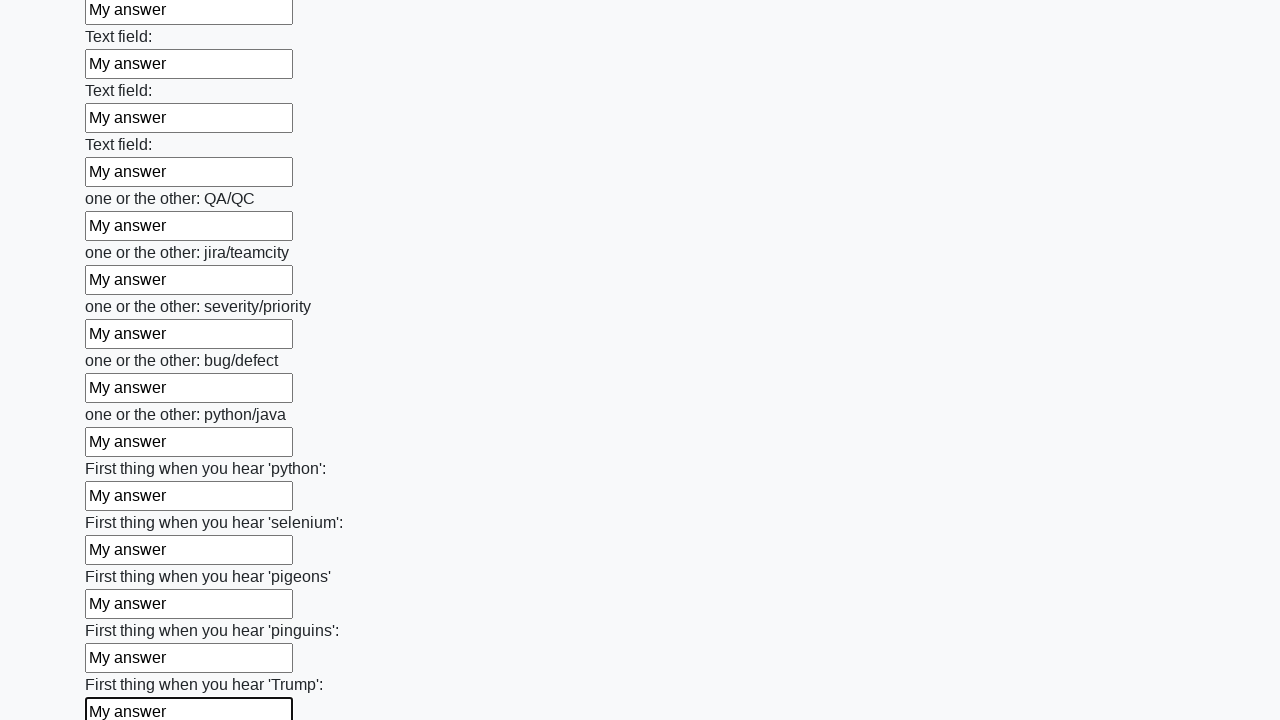

Filled text input field 98/100 with 'My answer' on [type='text'] >> nth=97
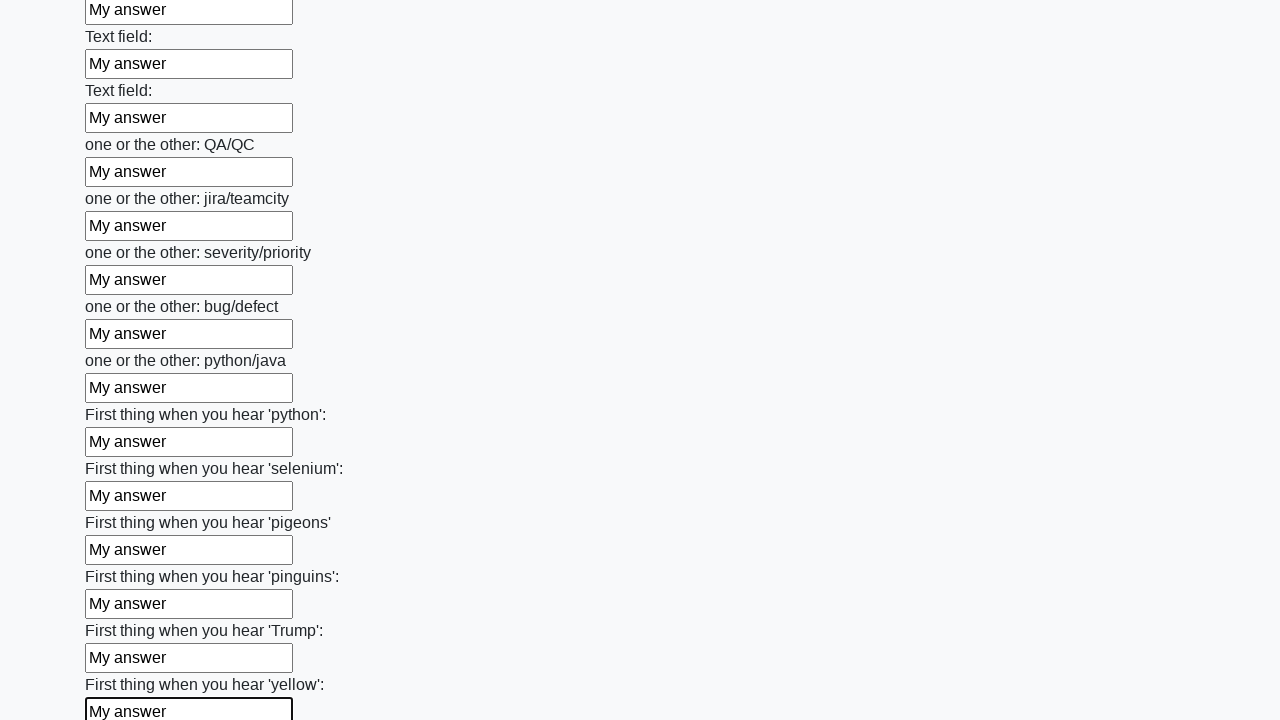

Filled text input field 99/100 with 'My answer' on [type='text'] >> nth=98
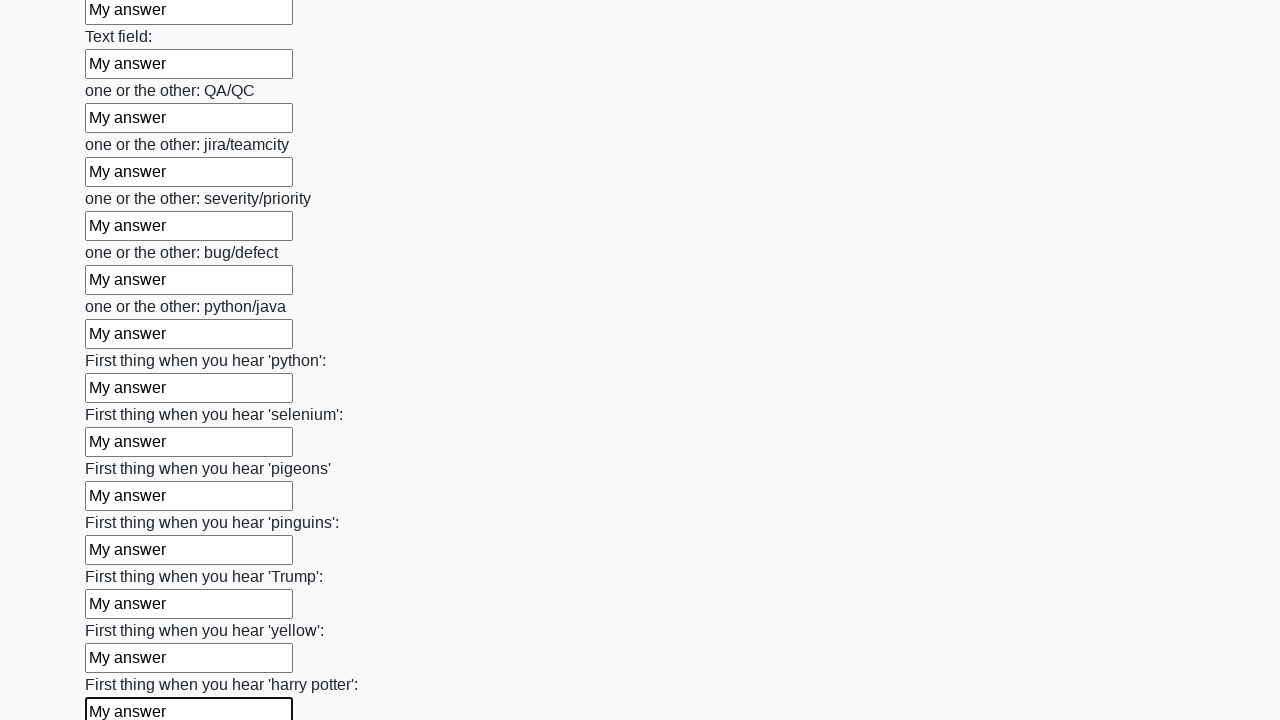

Filled text input field 100/100 with 'My answer' on [type='text'] >> nth=99
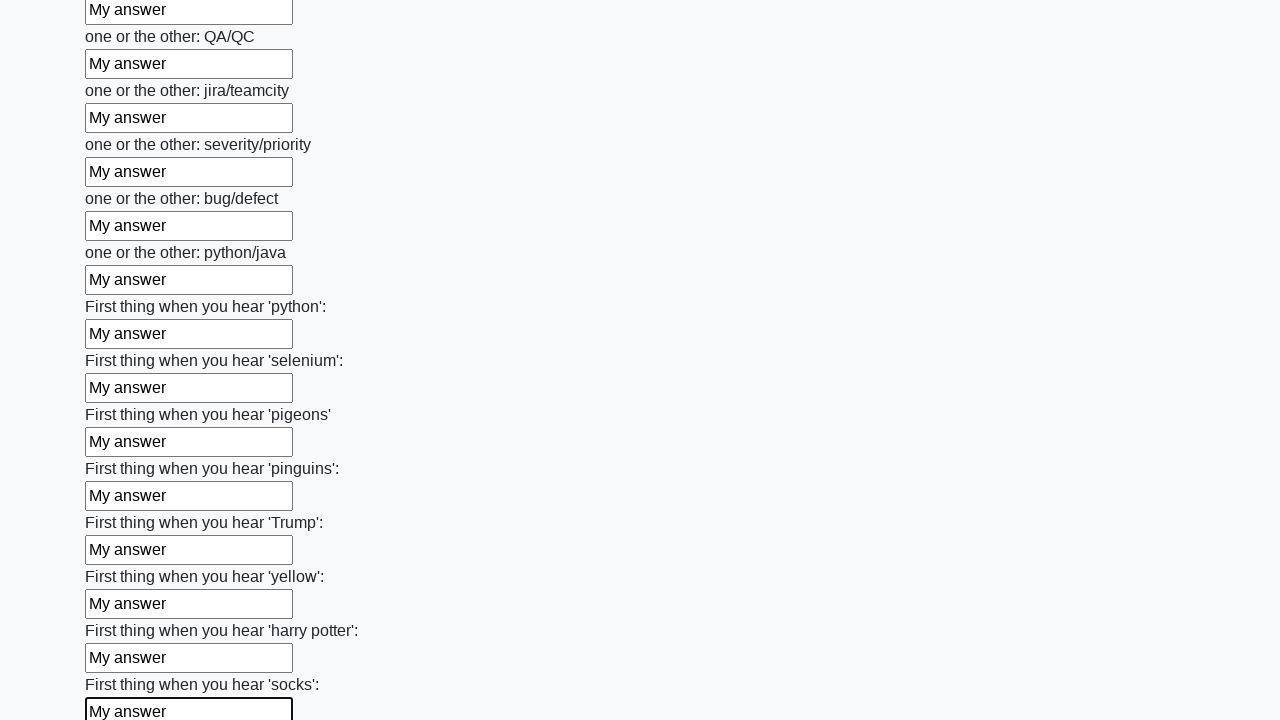

Clicked the submit button at (123, 611) on button.btn
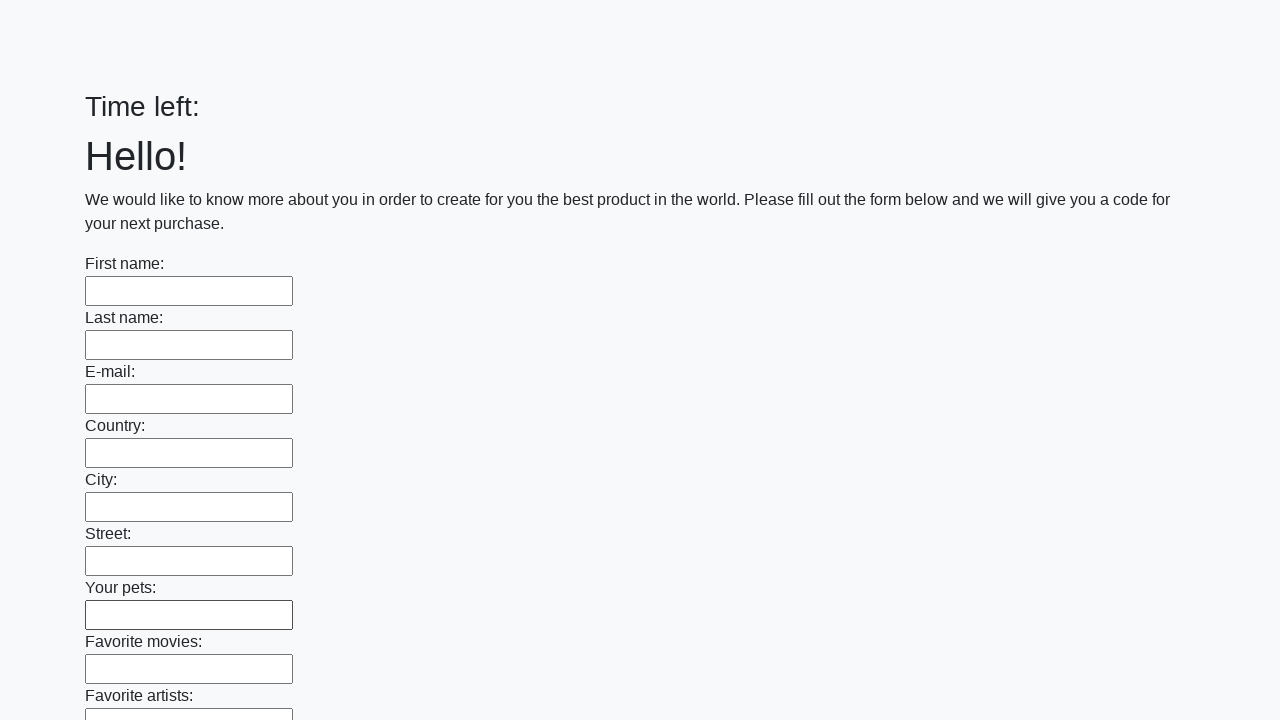

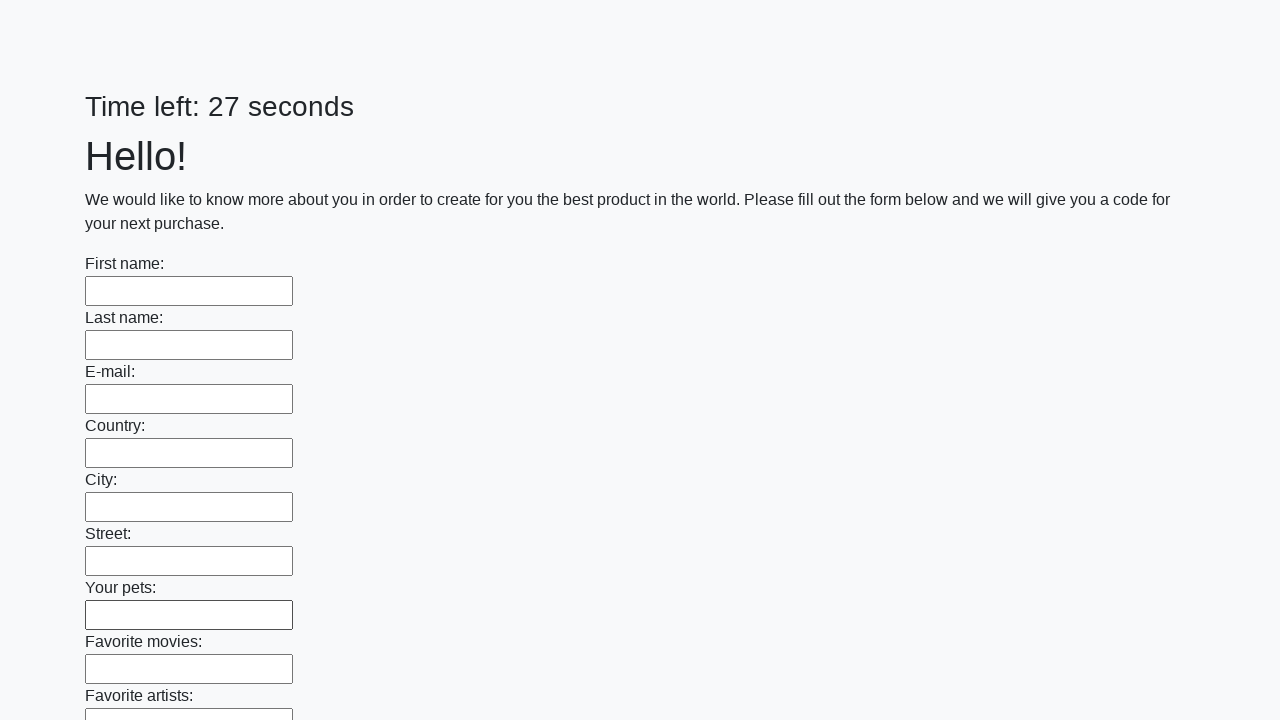